Tests filling a large form by entering text into all input fields and then clicking the submit button.

Starting URL: http://suninjuly.github.io/huge_form.html

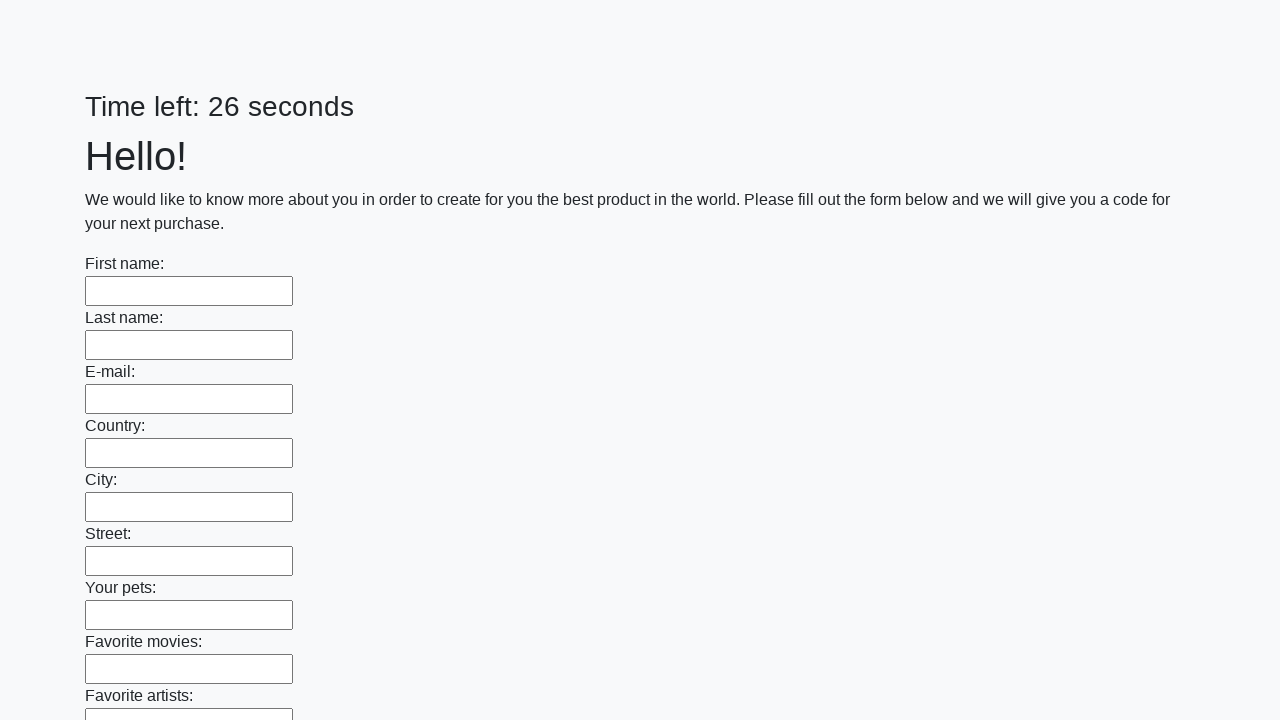

Filled input field with 'testdata123' on input >> nth=0
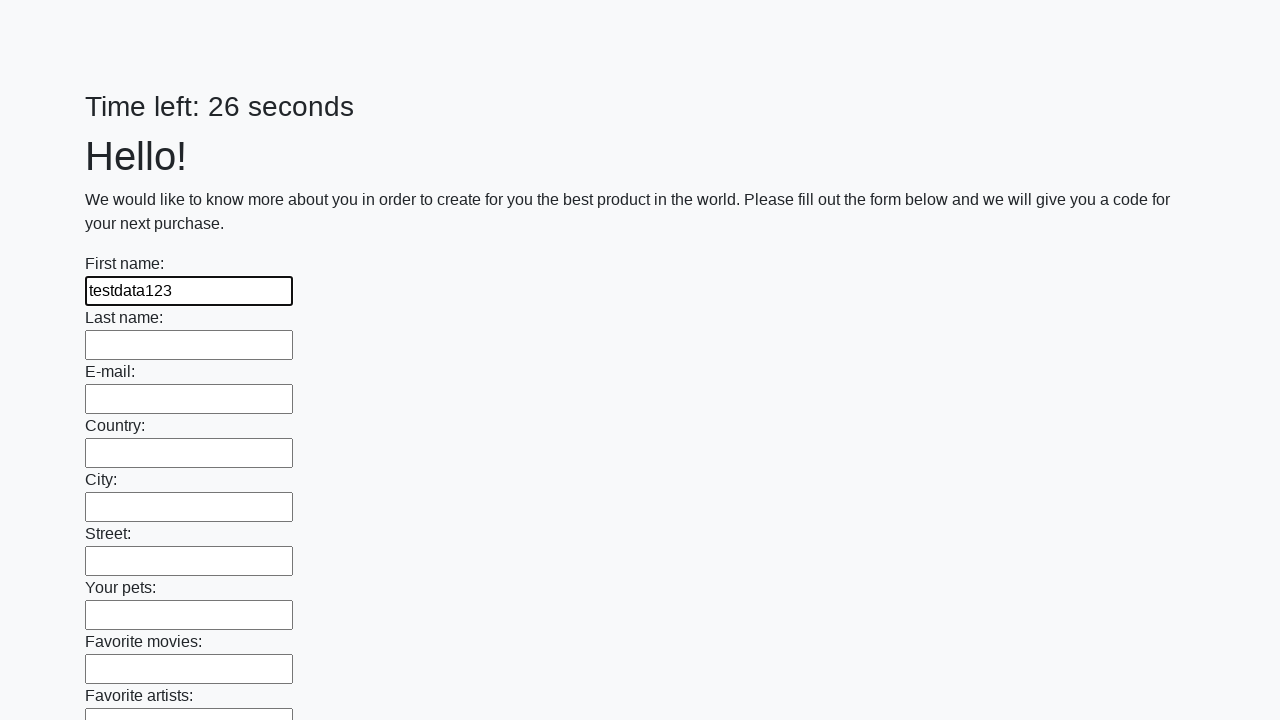

Filled input field with 'testdata123' on input >> nth=1
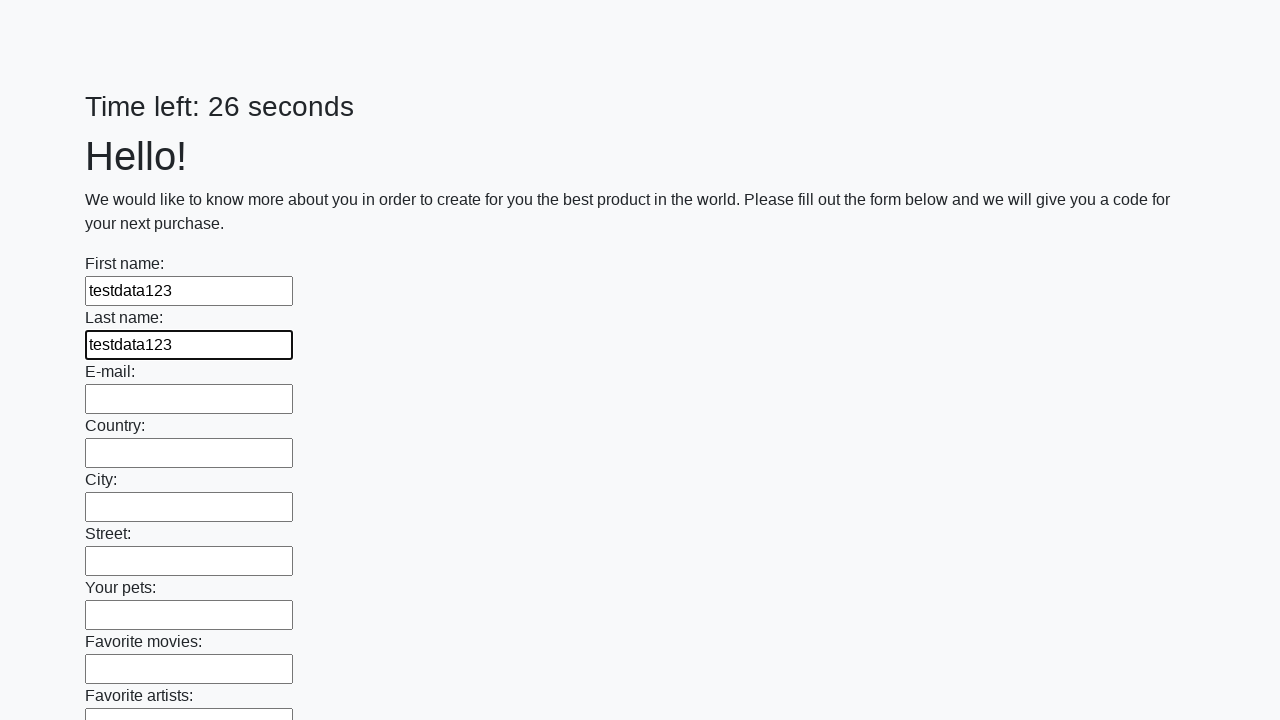

Filled input field with 'testdata123' on input >> nth=2
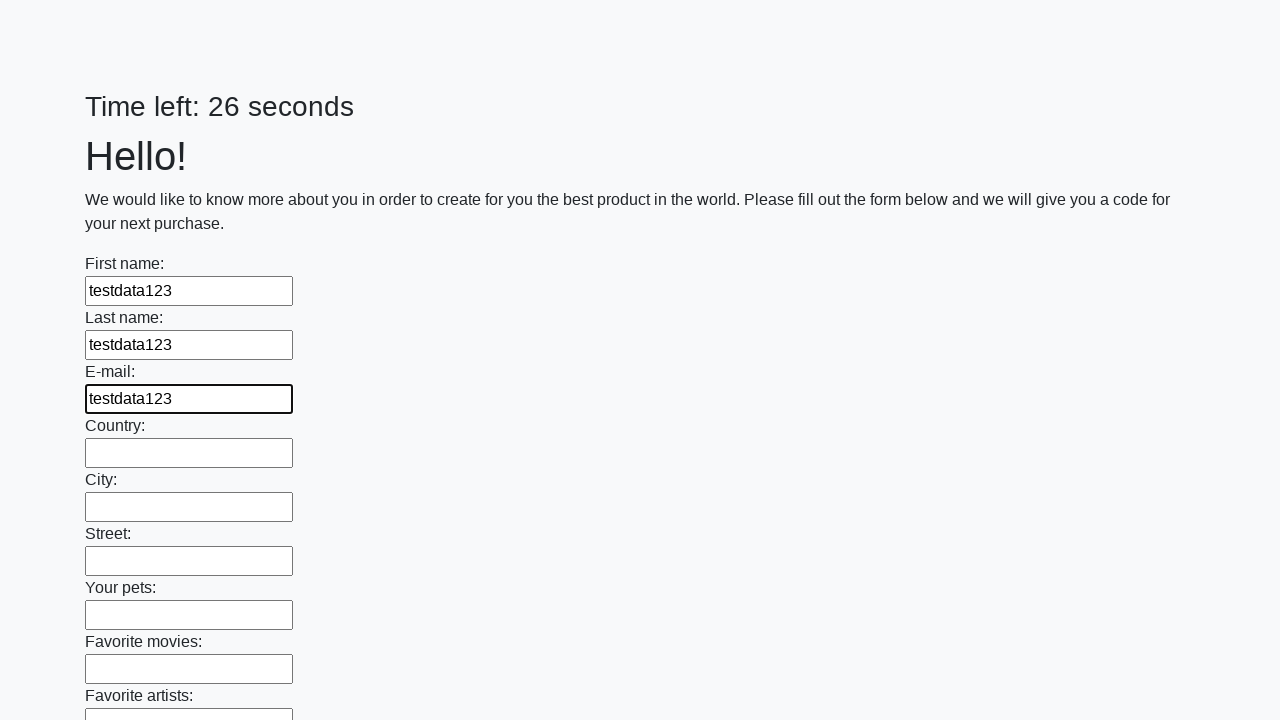

Filled input field with 'testdata123' on input >> nth=3
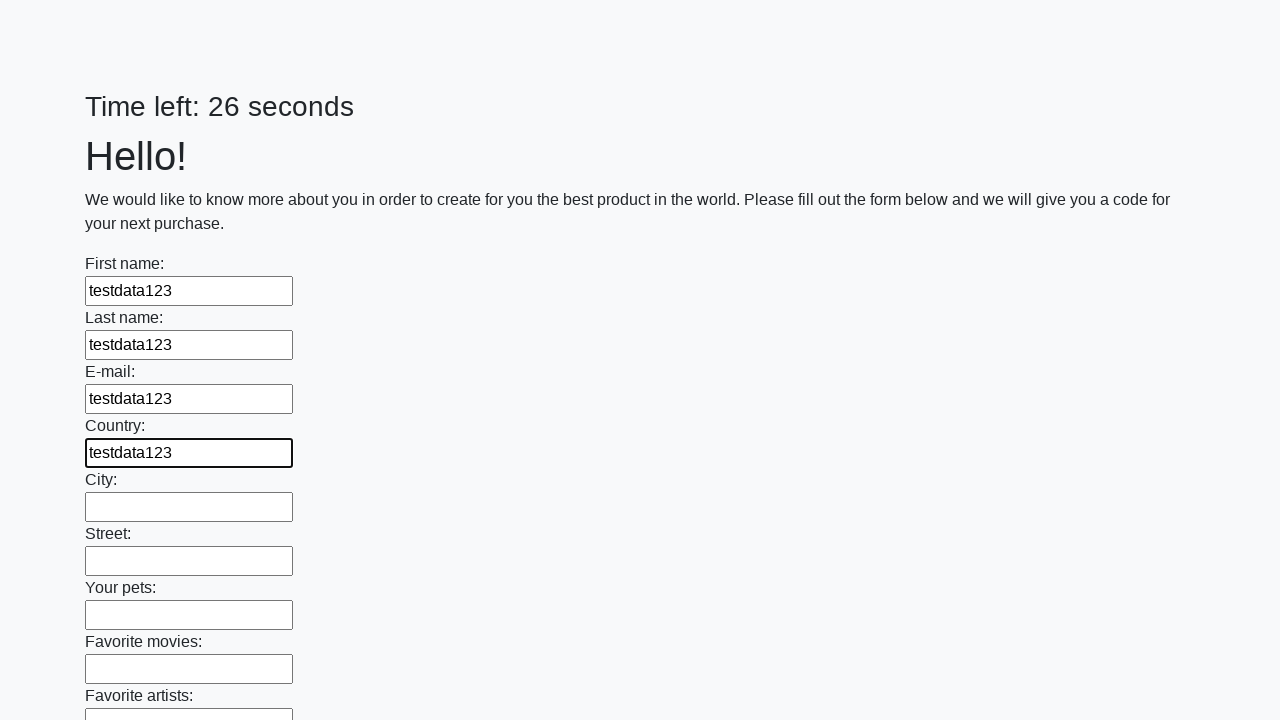

Filled input field with 'testdata123' on input >> nth=4
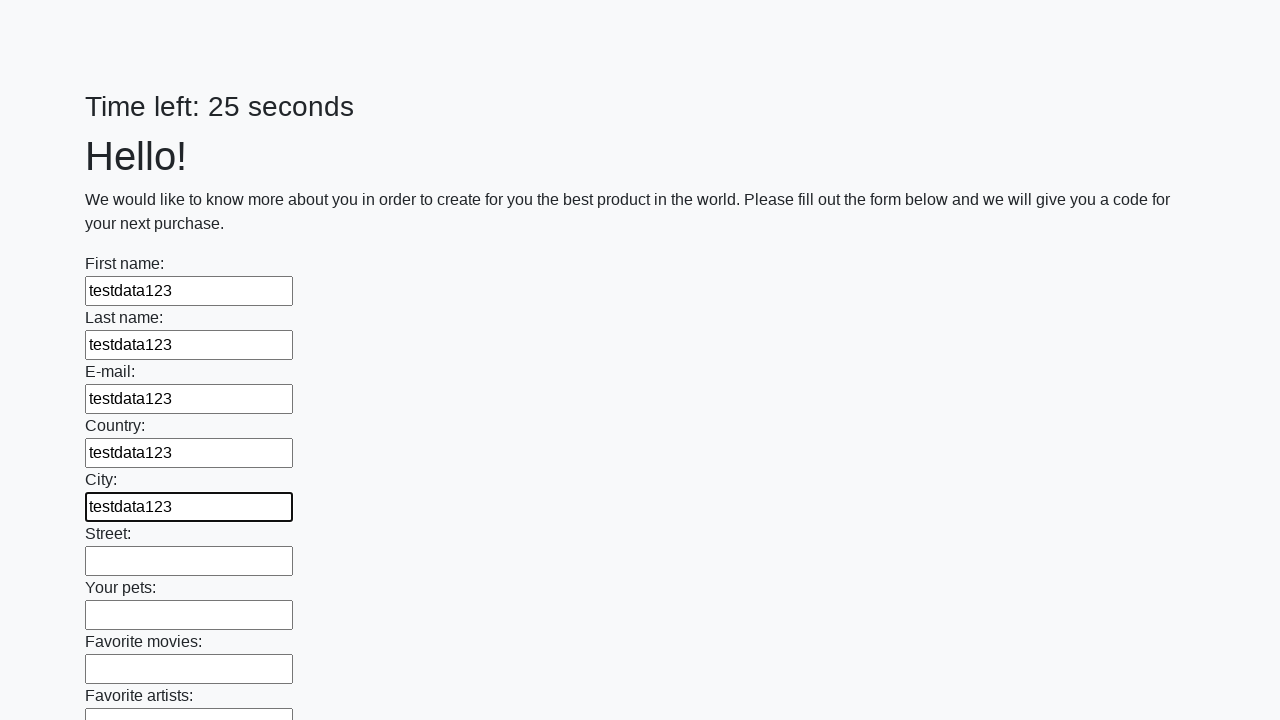

Filled input field with 'testdata123' on input >> nth=5
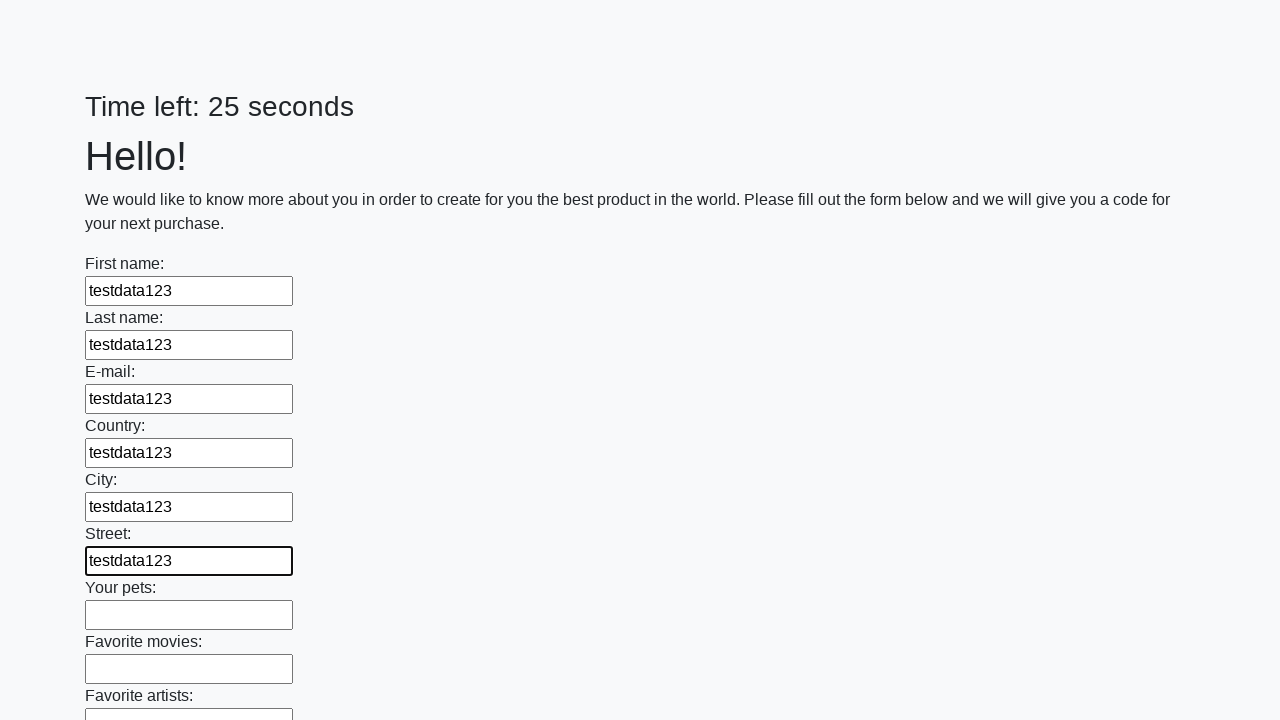

Filled input field with 'testdata123' on input >> nth=6
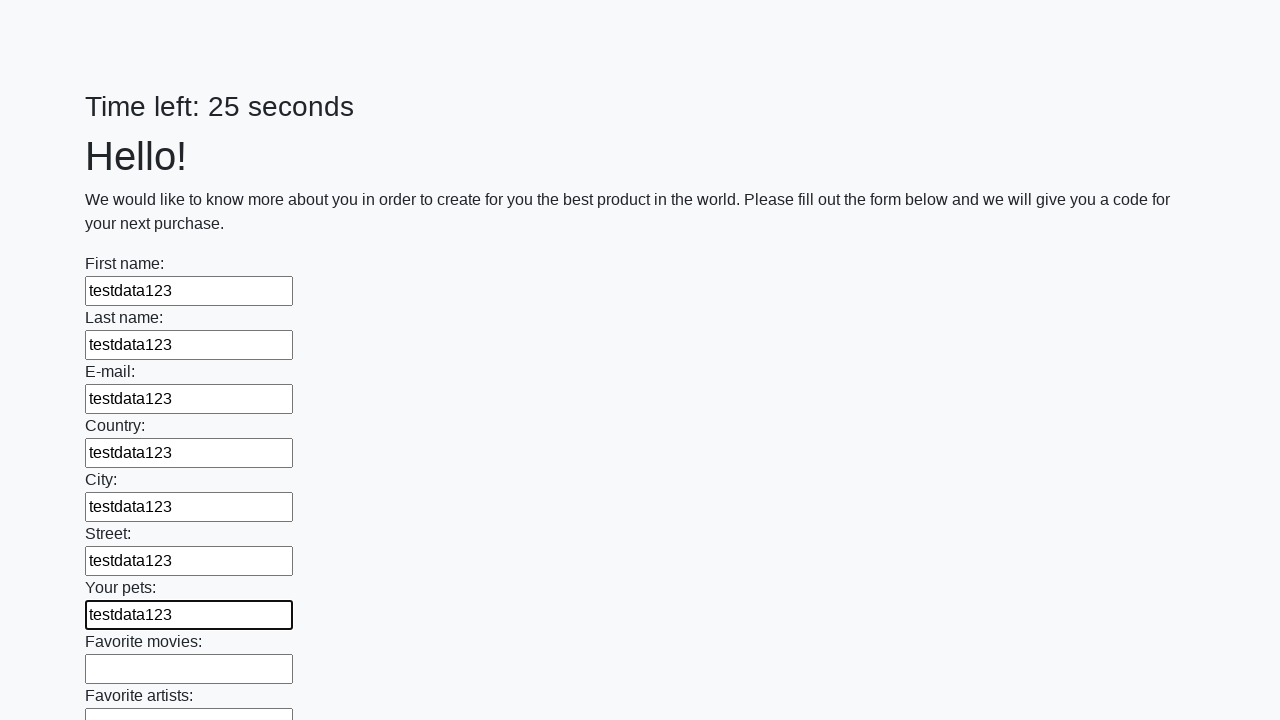

Filled input field with 'testdata123' on input >> nth=7
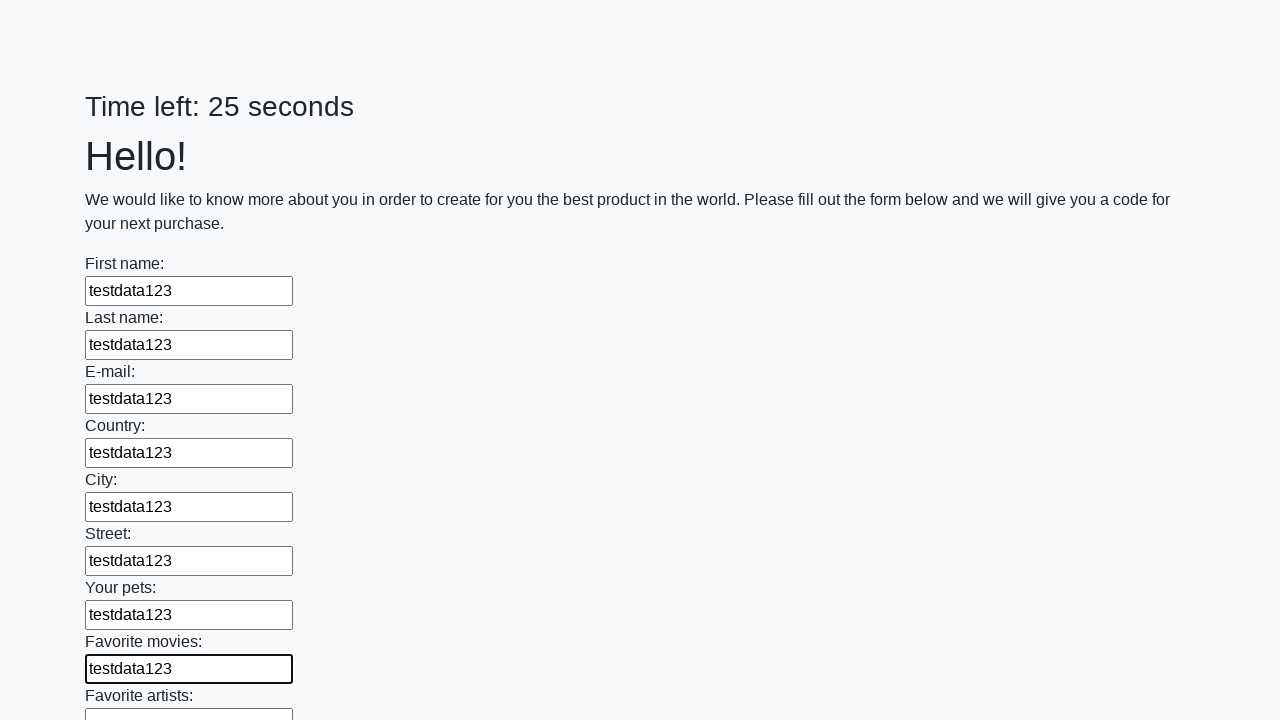

Filled input field with 'testdata123' on input >> nth=8
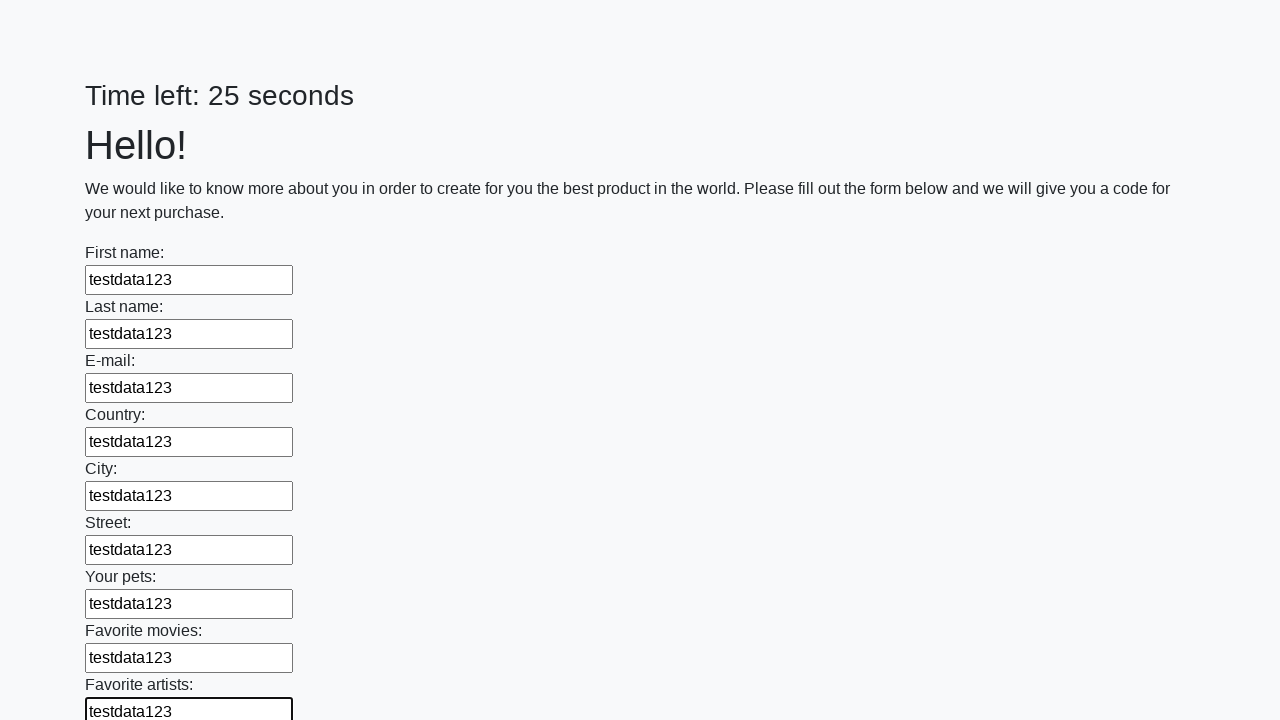

Filled input field with 'testdata123' on input >> nth=9
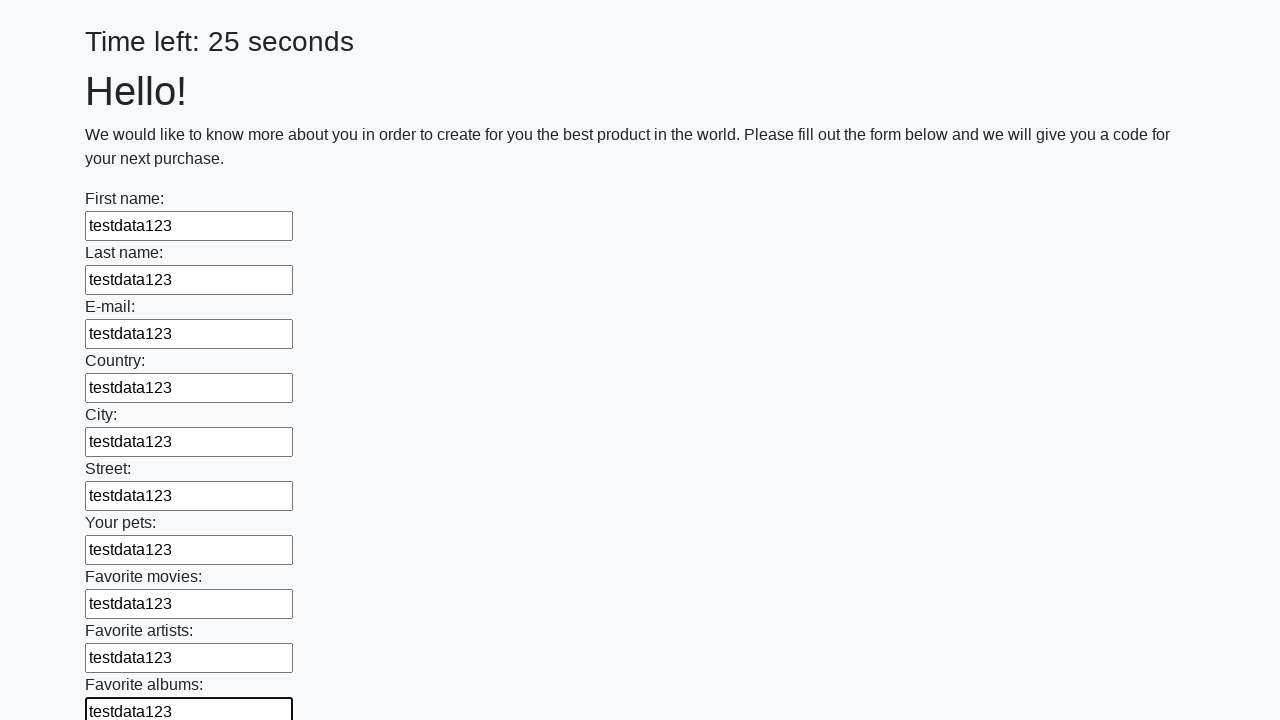

Filled input field with 'testdata123' on input >> nth=10
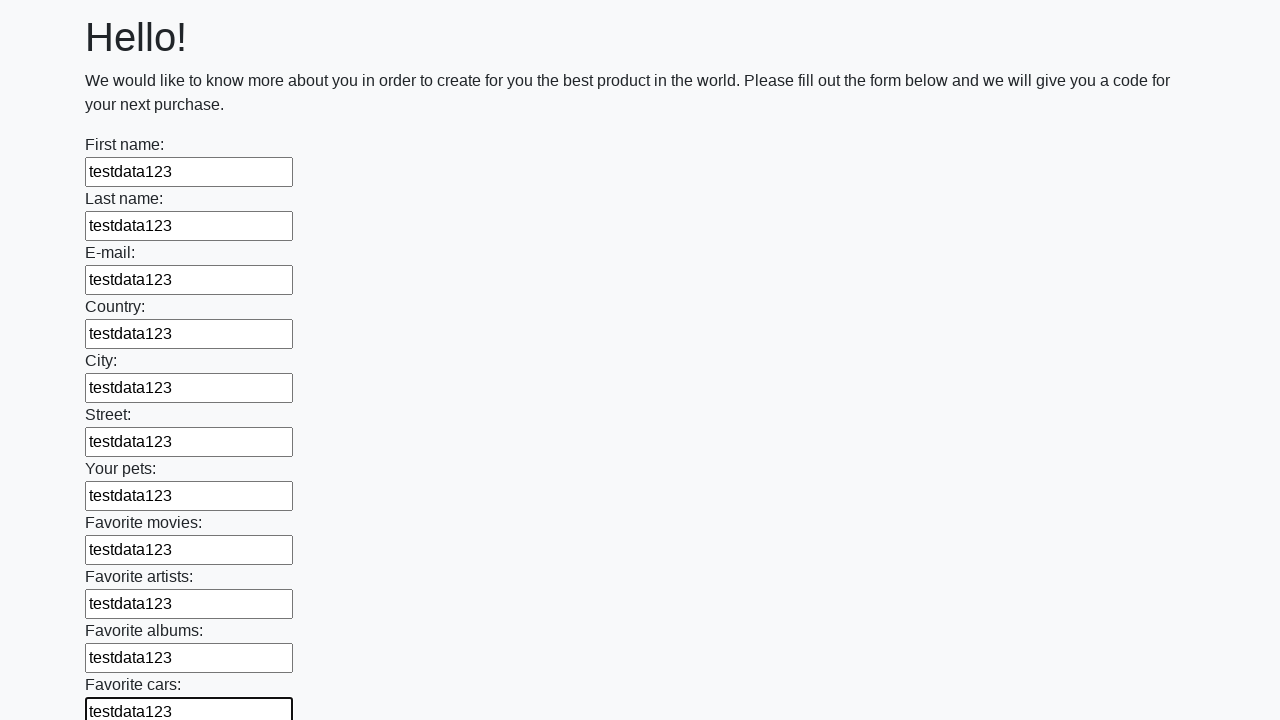

Filled input field with 'testdata123' on input >> nth=11
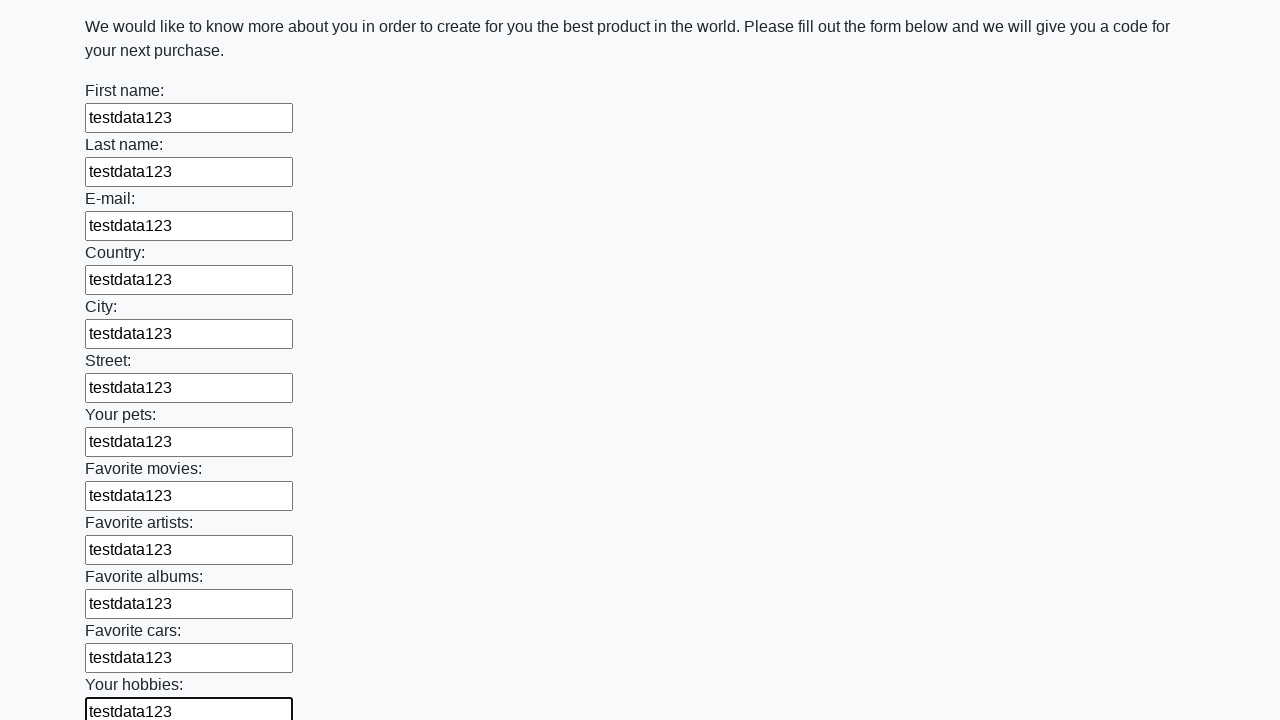

Filled input field with 'testdata123' on input >> nth=12
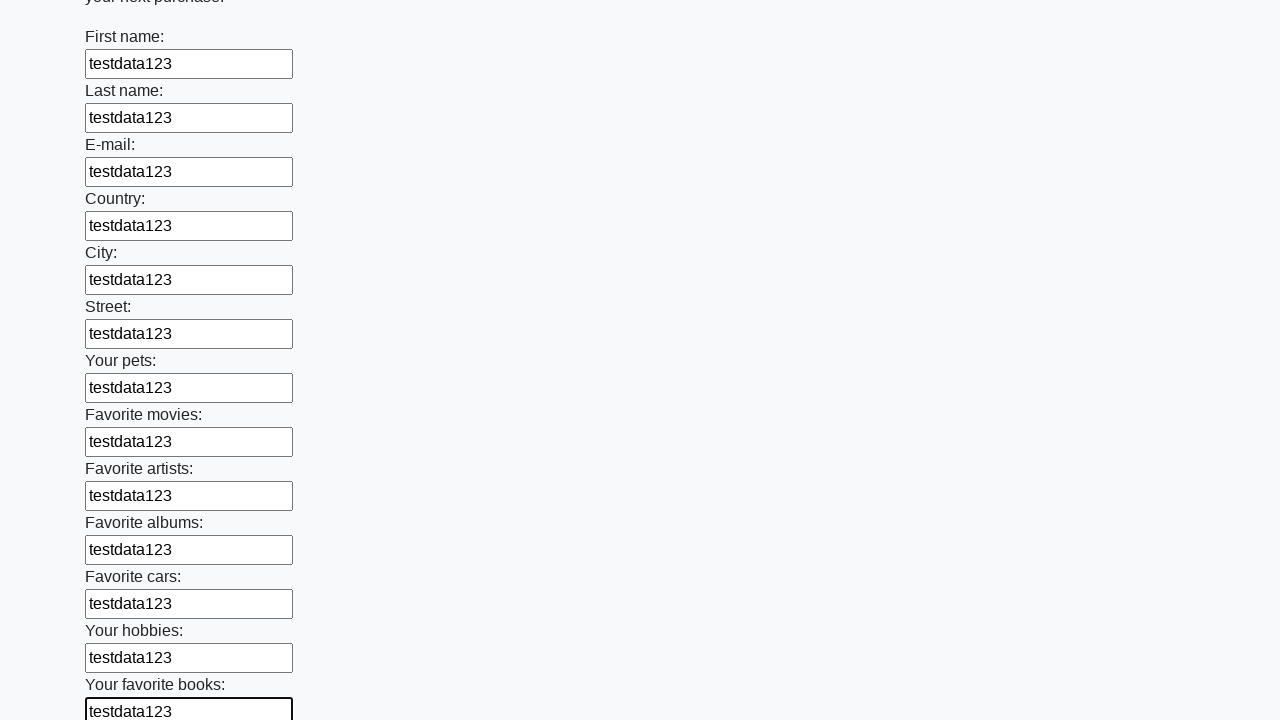

Filled input field with 'testdata123' on input >> nth=13
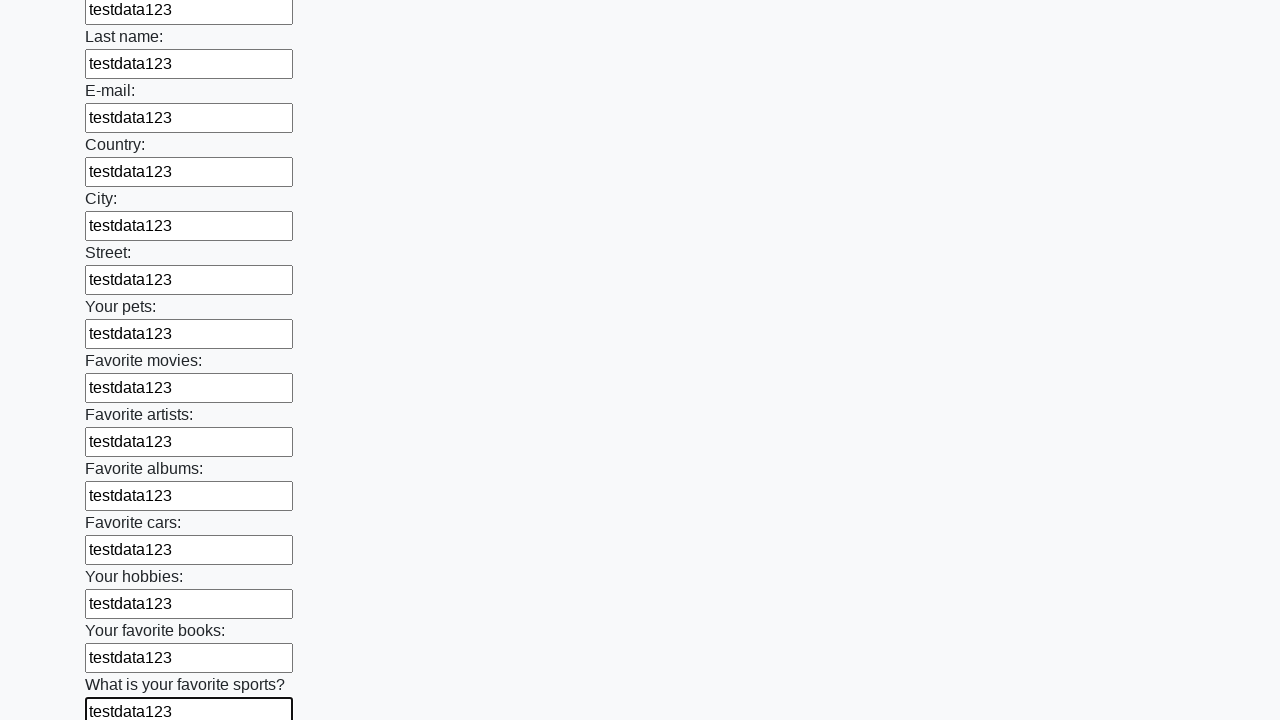

Filled input field with 'testdata123' on input >> nth=14
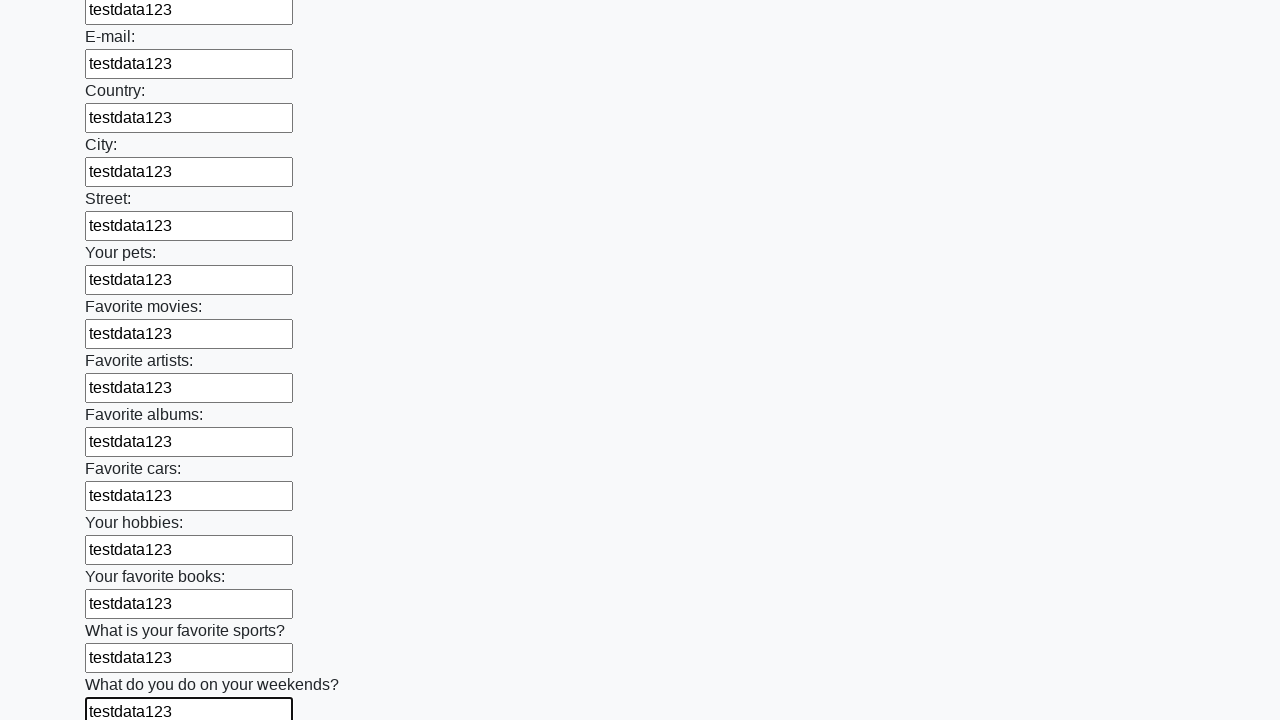

Filled input field with 'testdata123' on input >> nth=15
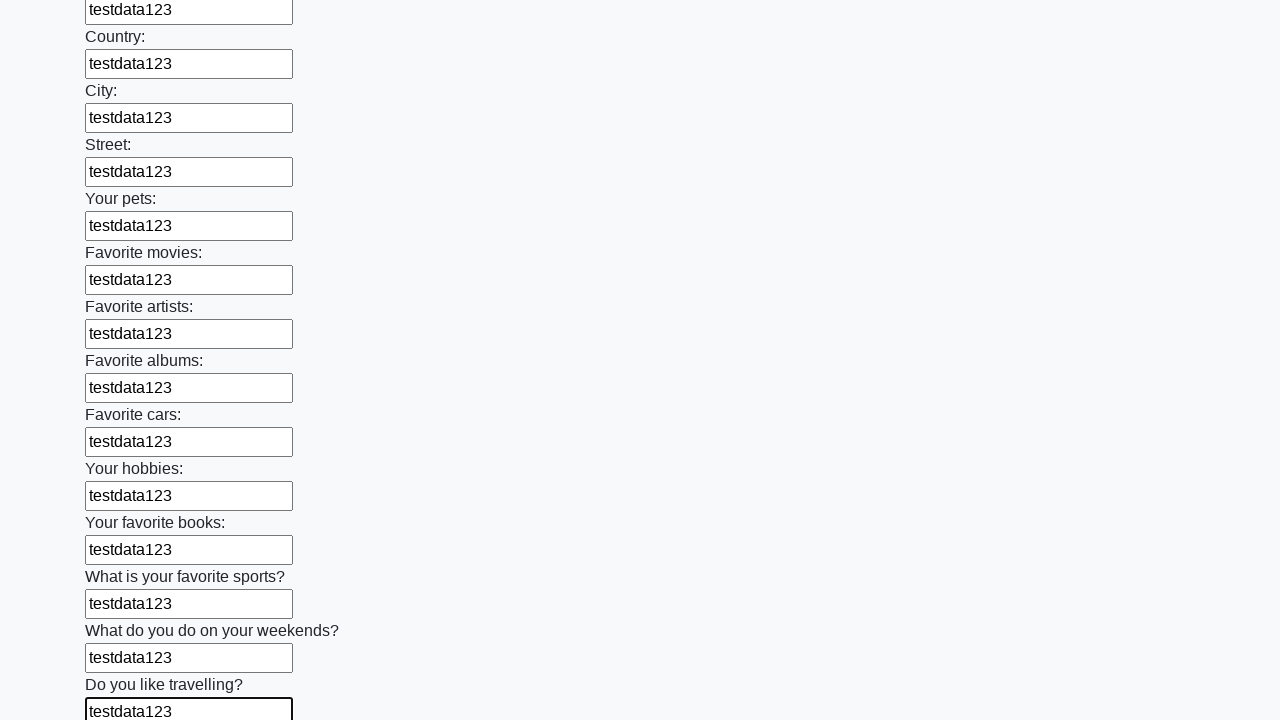

Filled input field with 'testdata123' on input >> nth=16
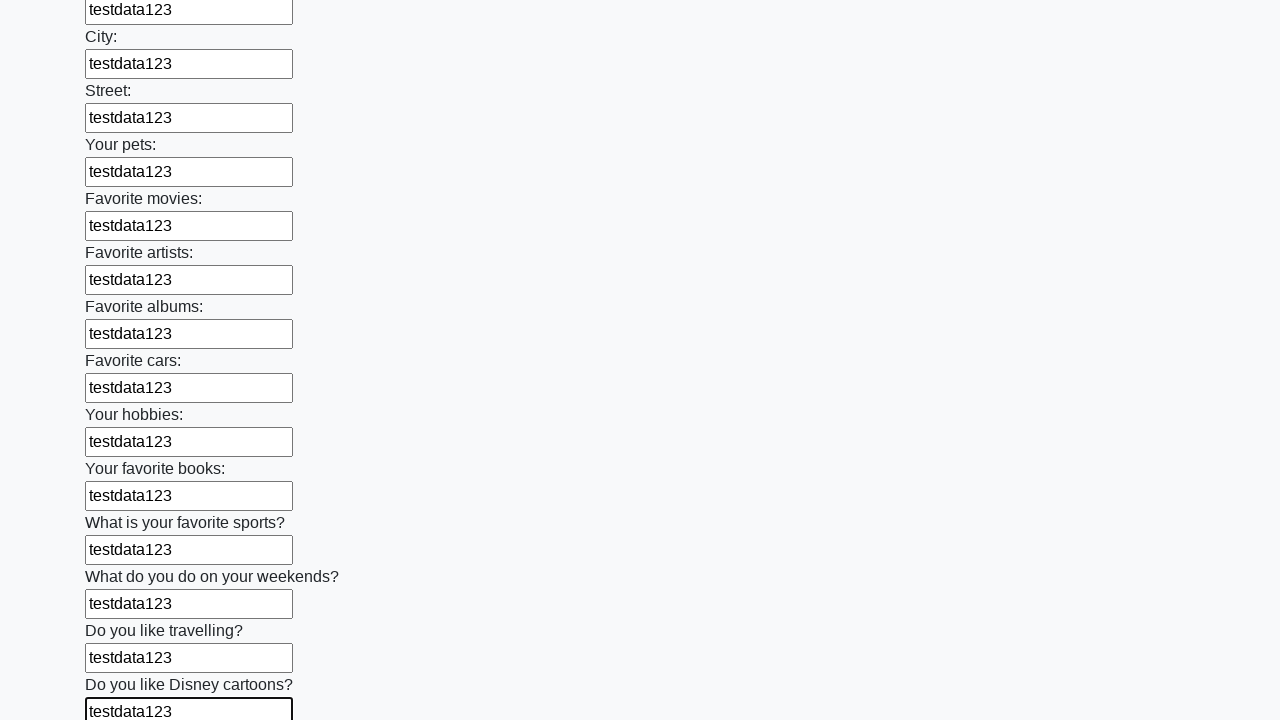

Filled input field with 'testdata123' on input >> nth=17
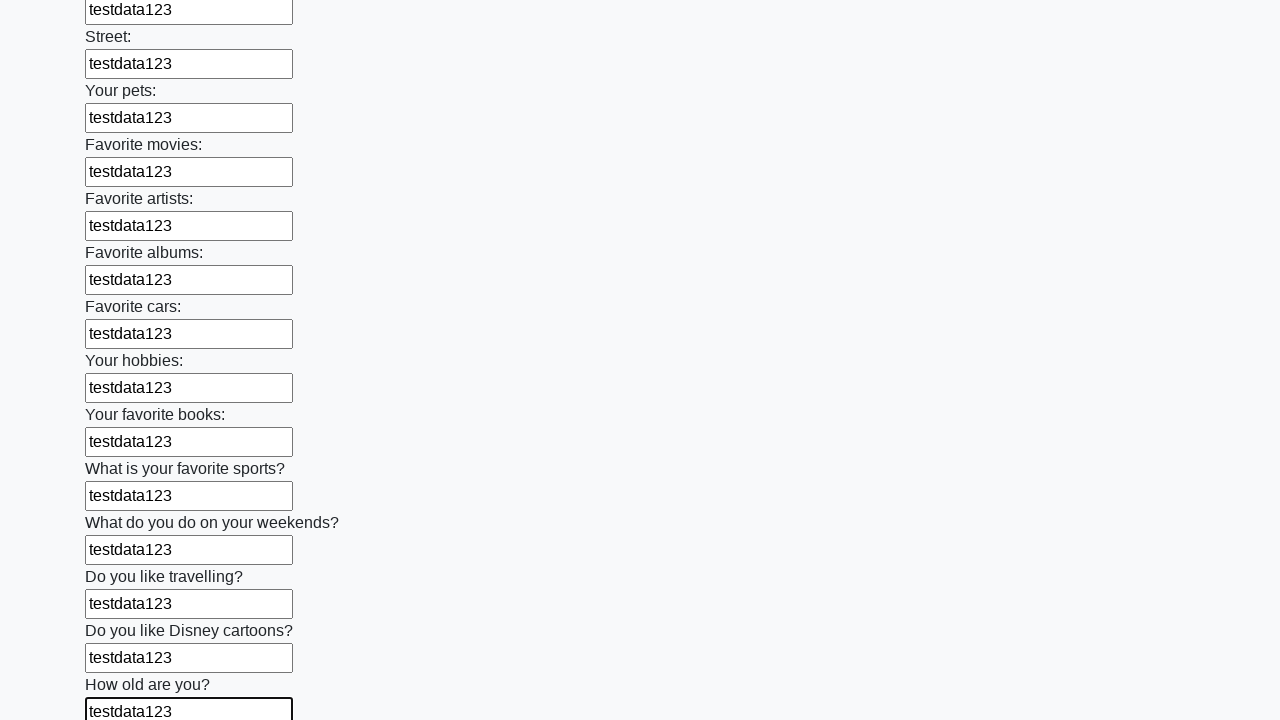

Filled input field with 'testdata123' on input >> nth=18
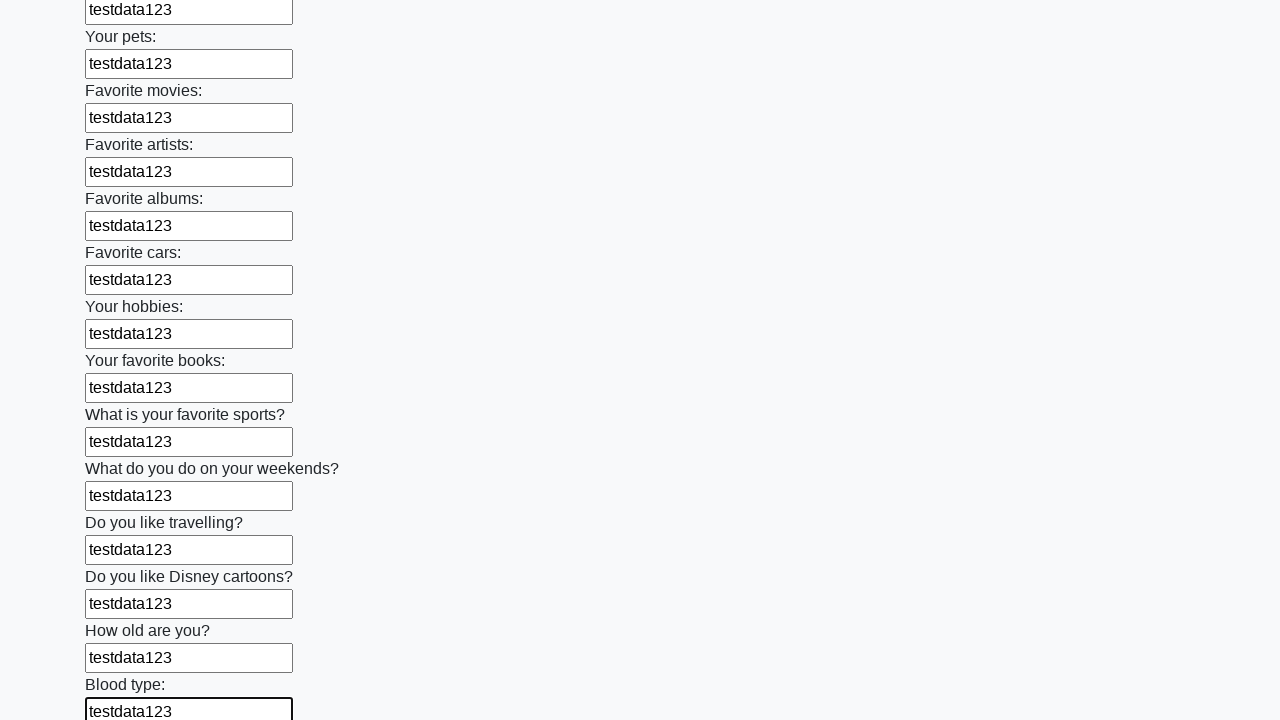

Filled input field with 'testdata123' on input >> nth=19
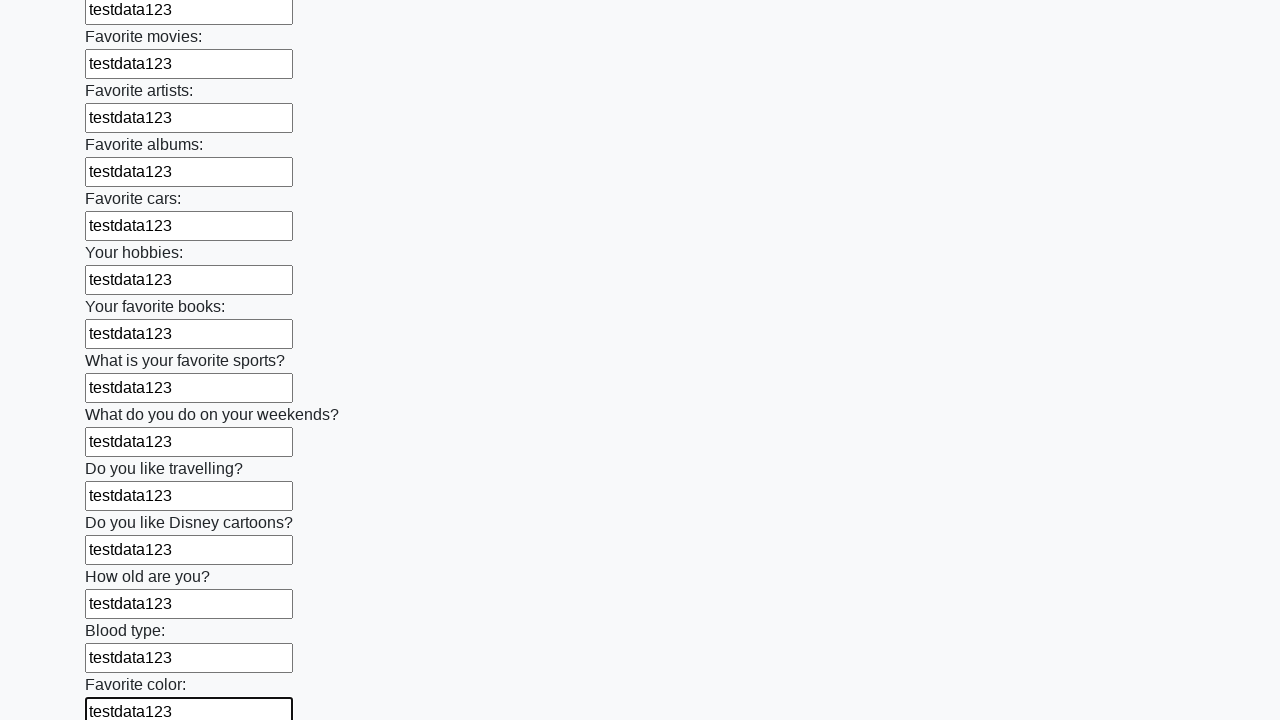

Filled input field with 'testdata123' on input >> nth=20
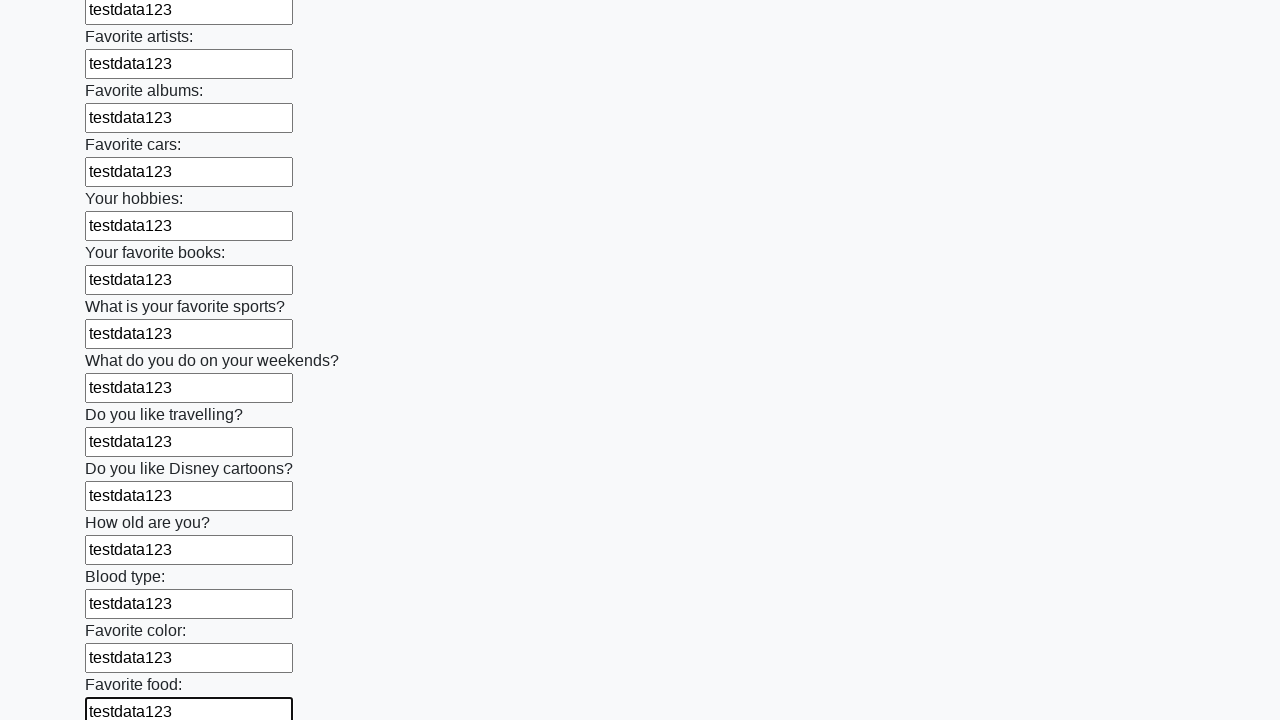

Filled input field with 'testdata123' on input >> nth=21
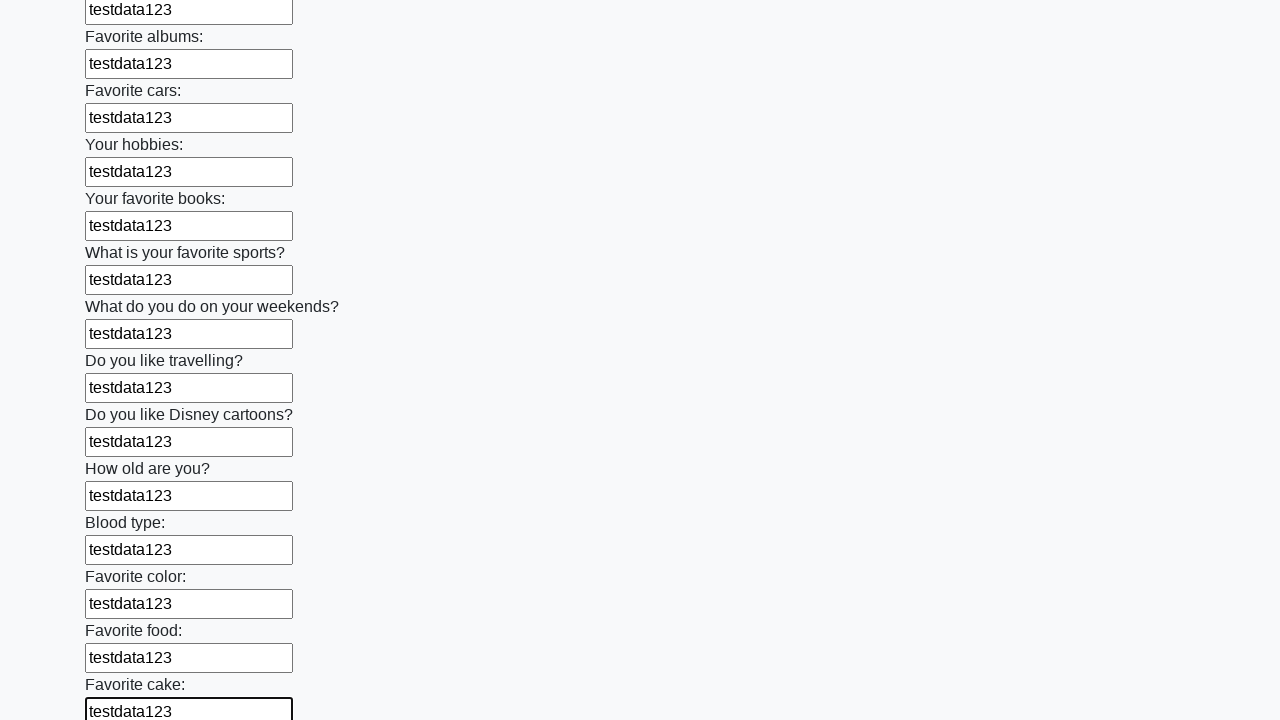

Filled input field with 'testdata123' on input >> nth=22
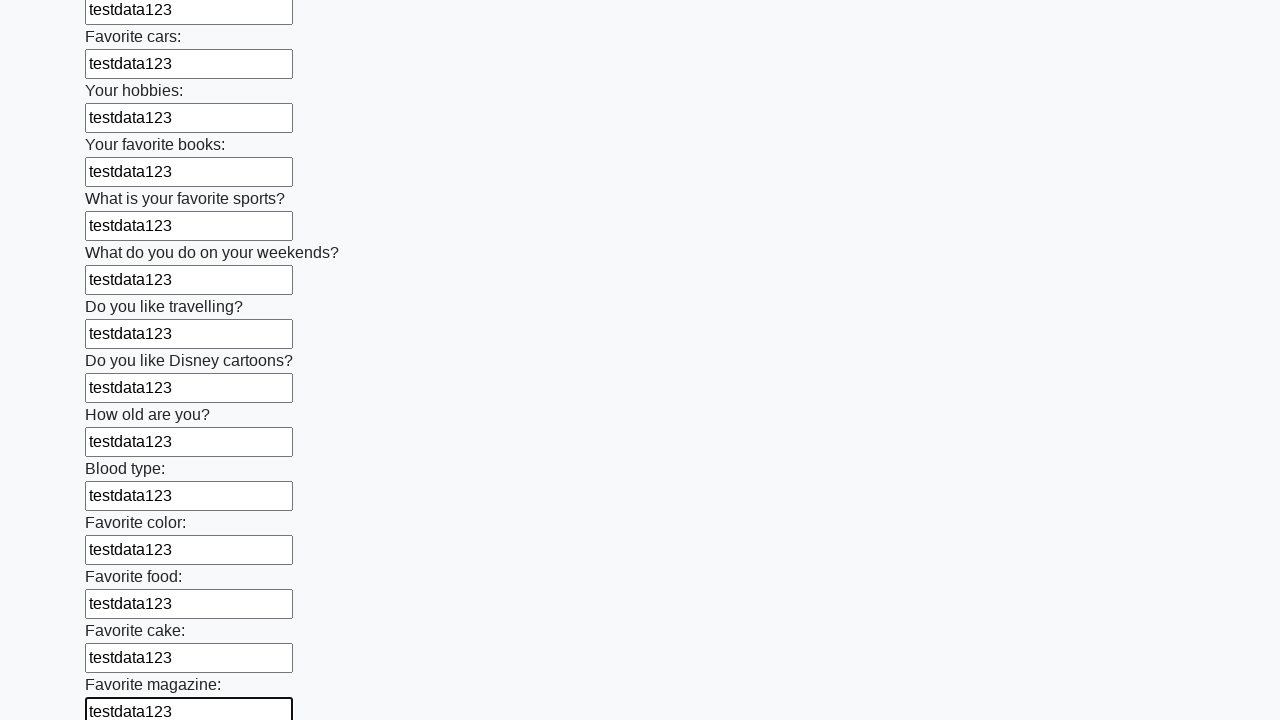

Filled input field with 'testdata123' on input >> nth=23
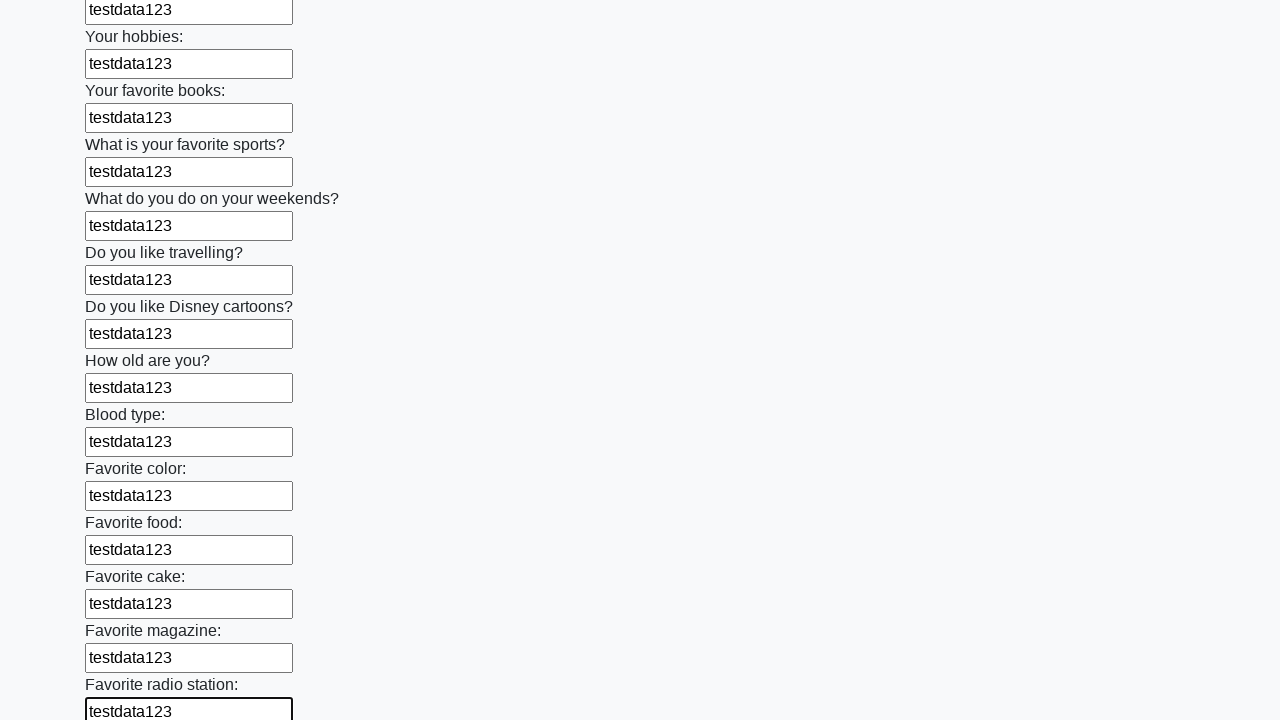

Filled input field with 'testdata123' on input >> nth=24
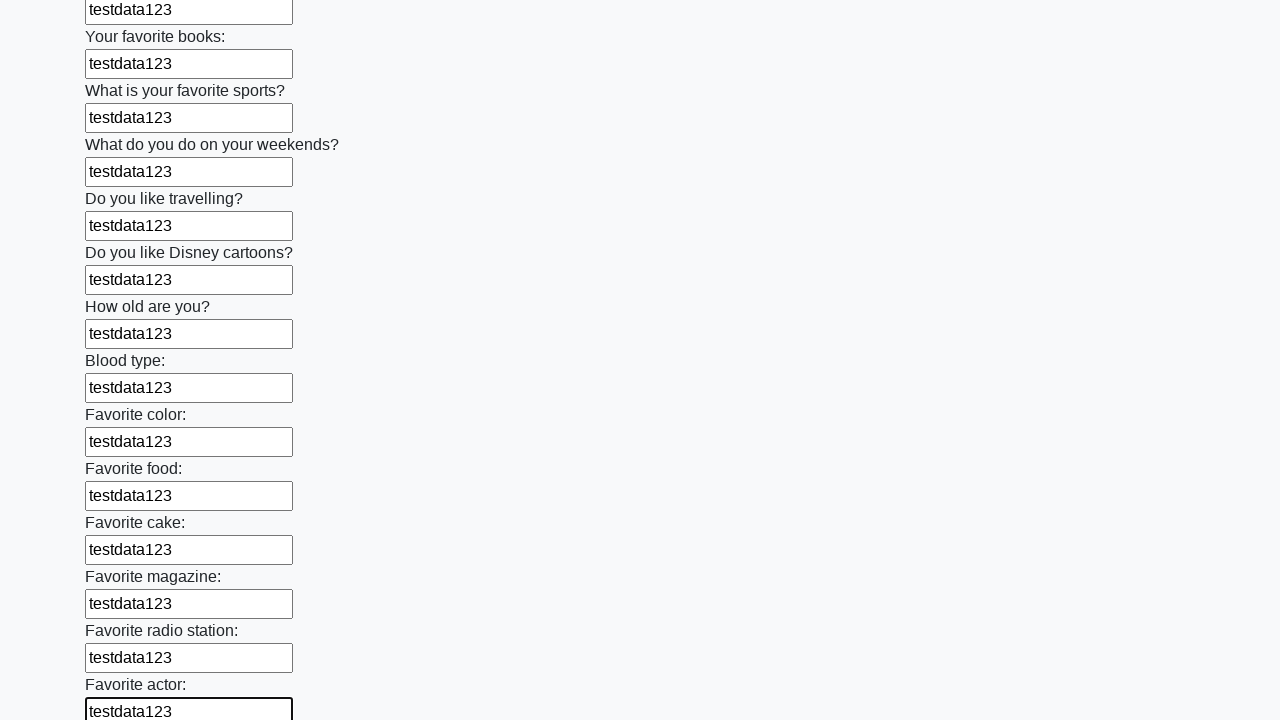

Filled input field with 'testdata123' on input >> nth=25
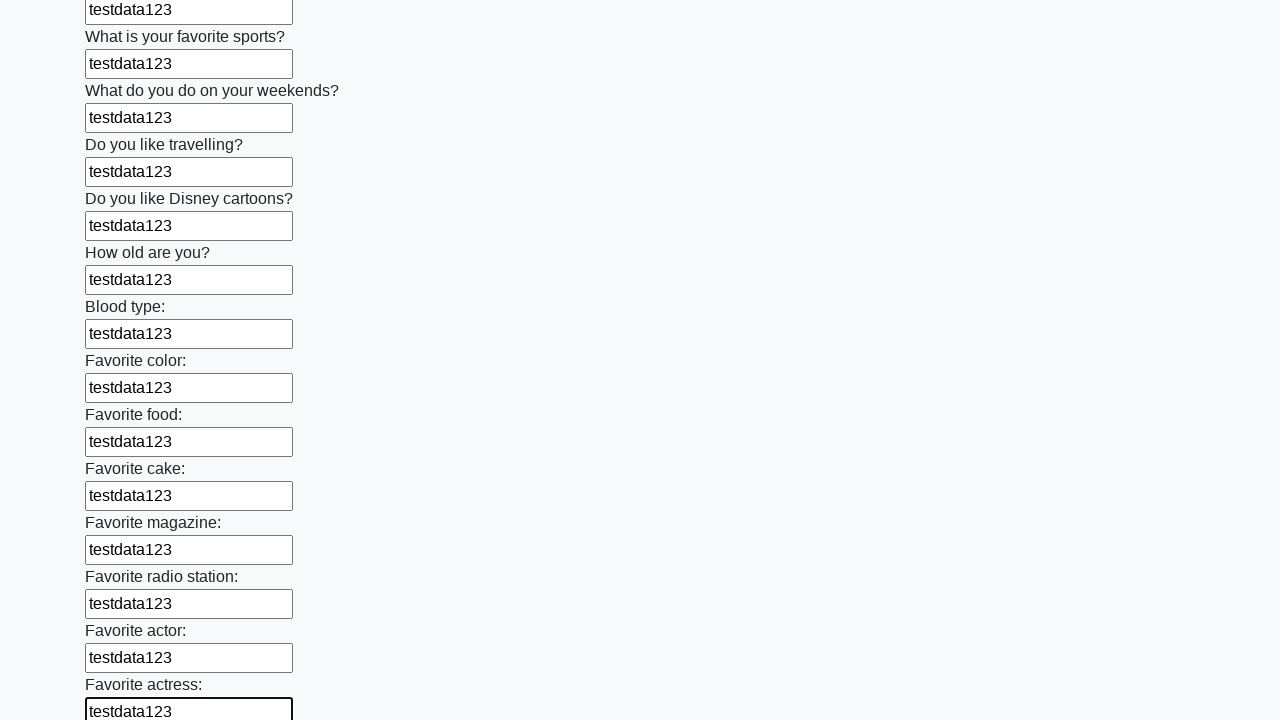

Filled input field with 'testdata123' on input >> nth=26
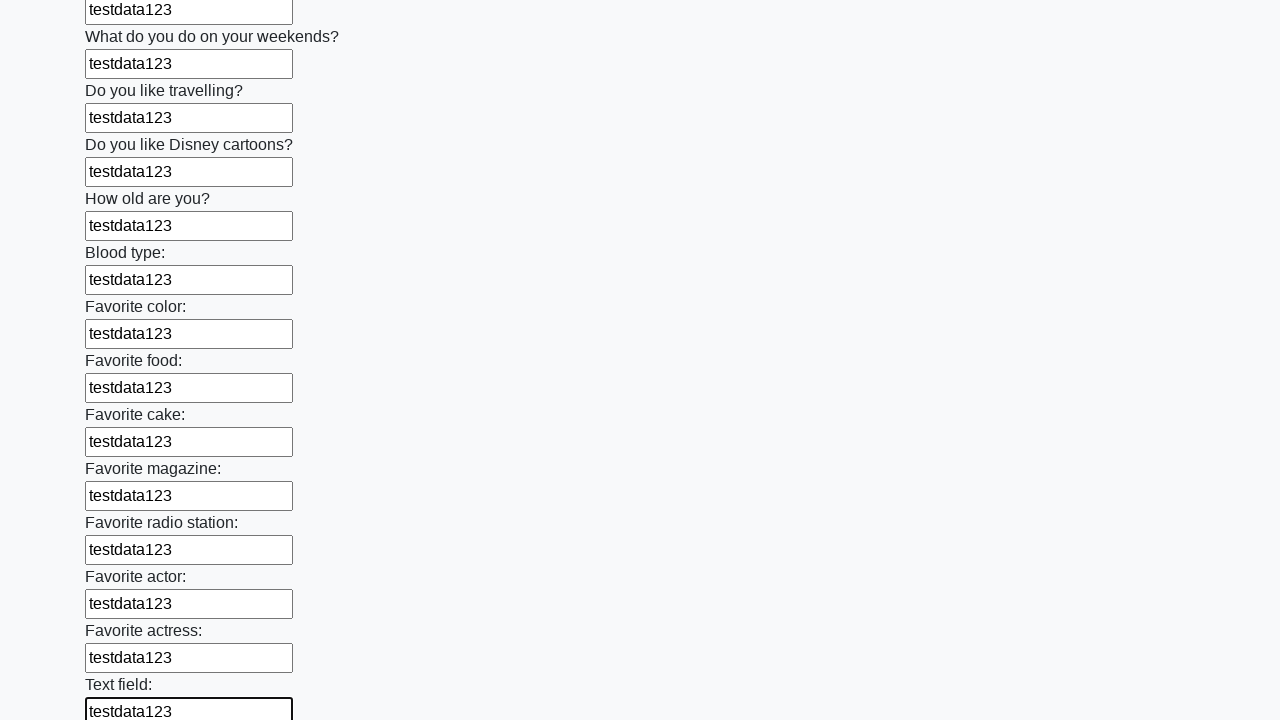

Filled input field with 'testdata123' on input >> nth=27
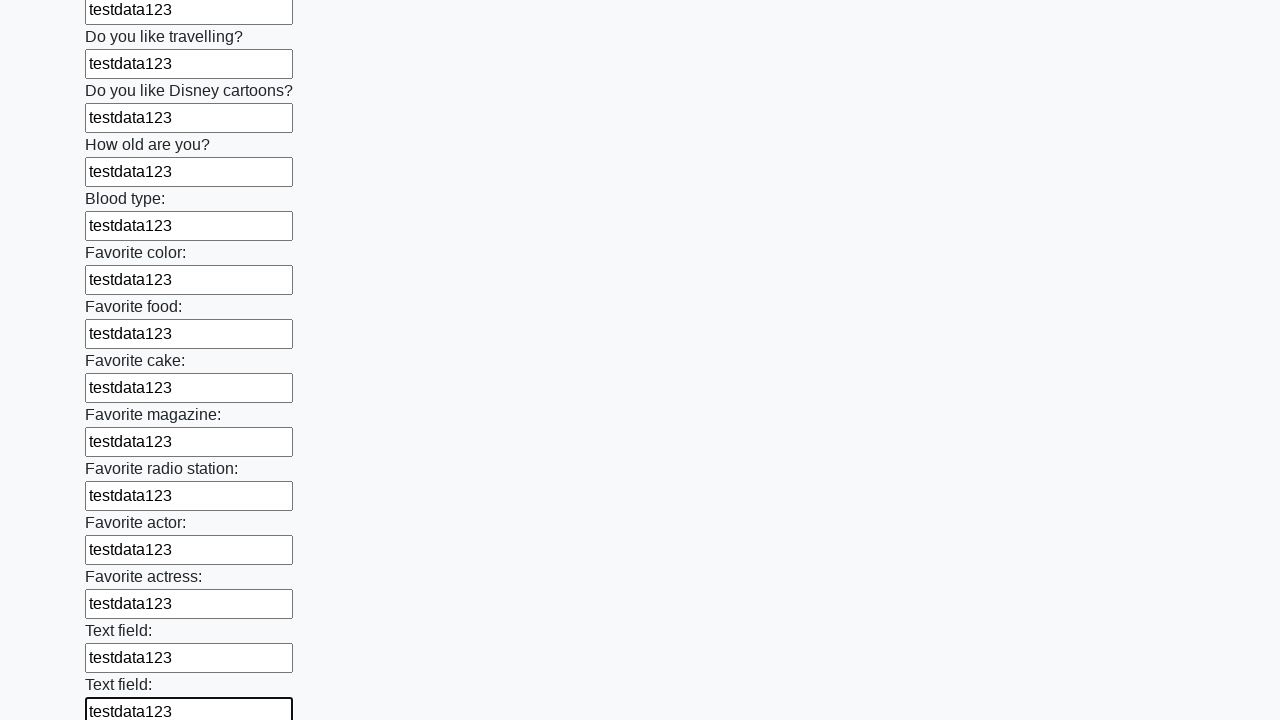

Filled input field with 'testdata123' on input >> nth=28
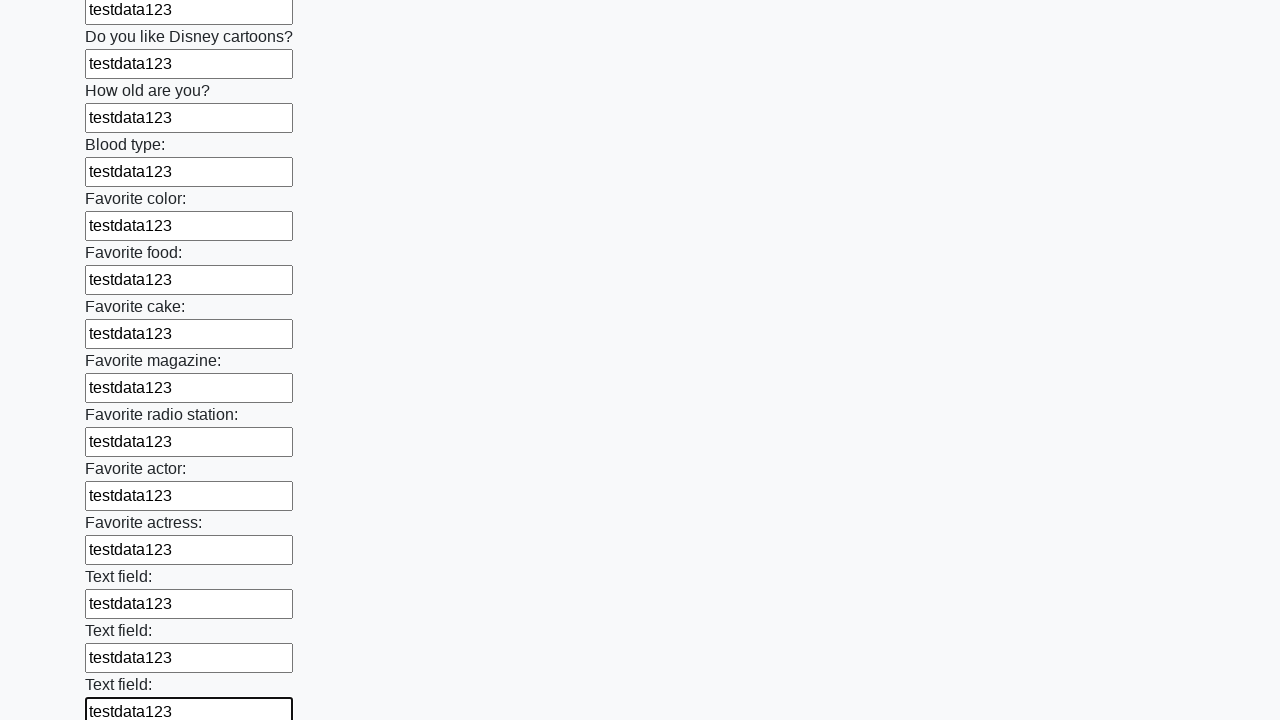

Filled input field with 'testdata123' on input >> nth=29
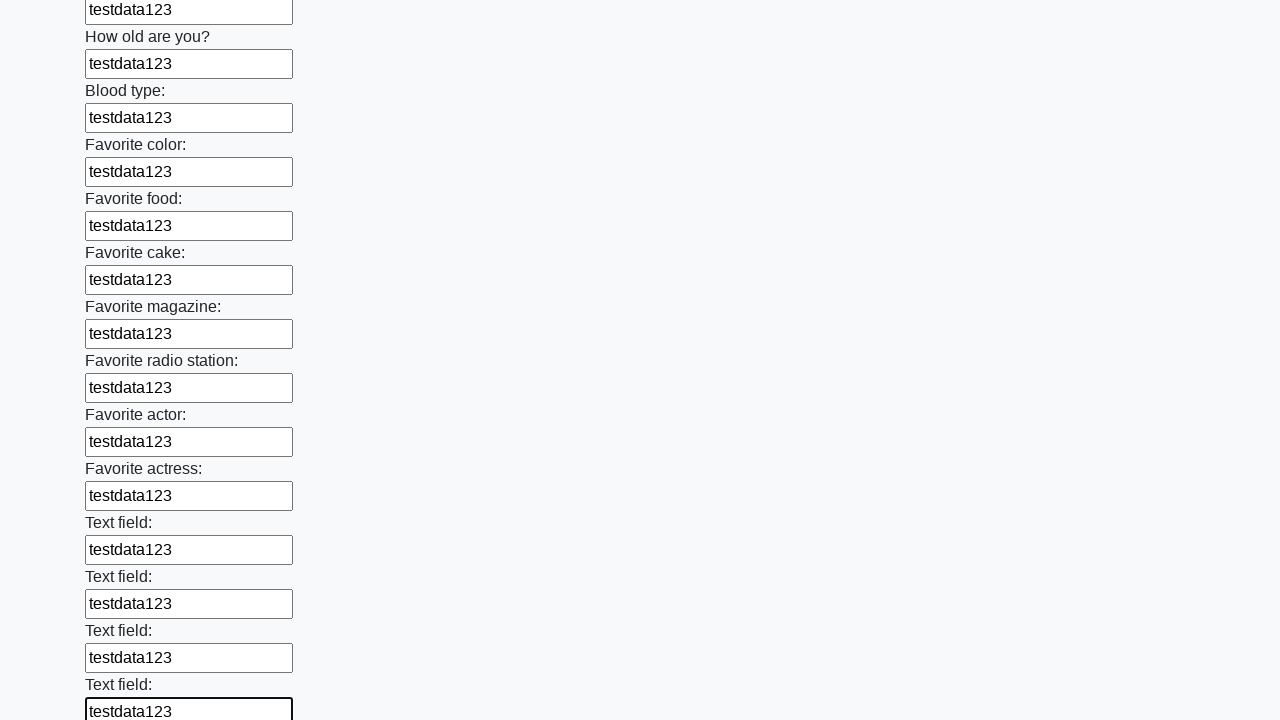

Filled input field with 'testdata123' on input >> nth=30
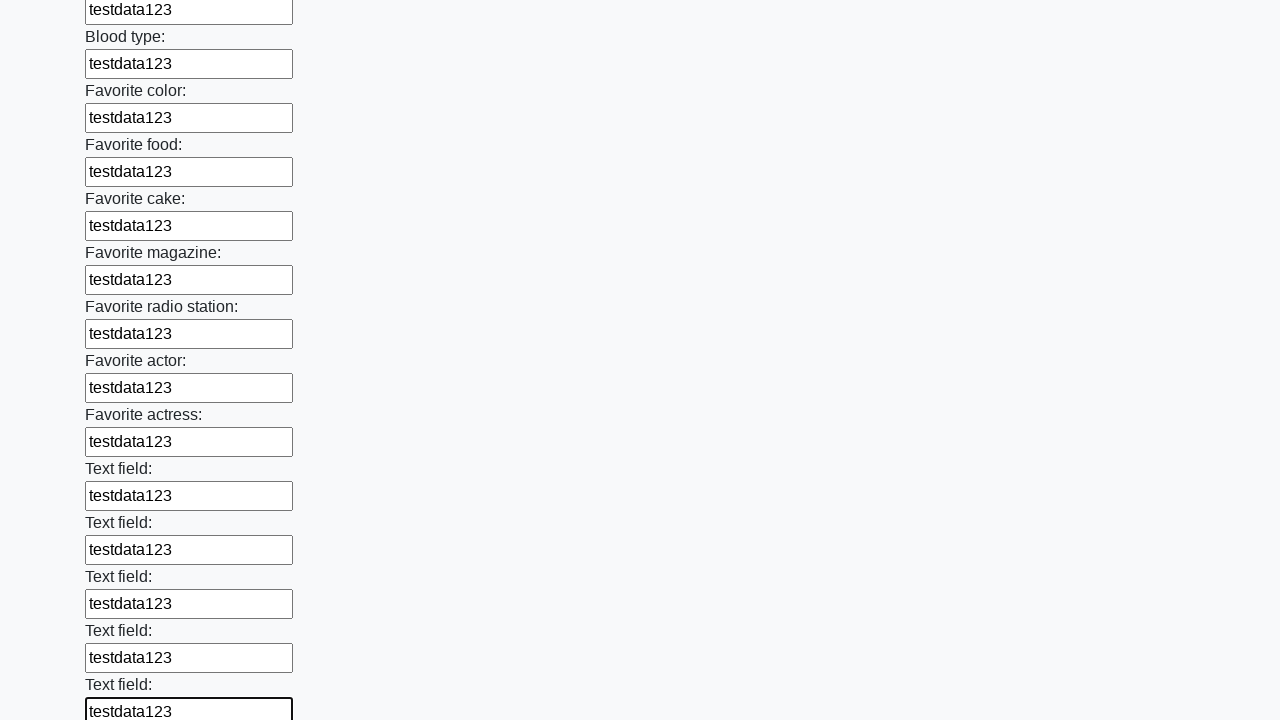

Filled input field with 'testdata123' on input >> nth=31
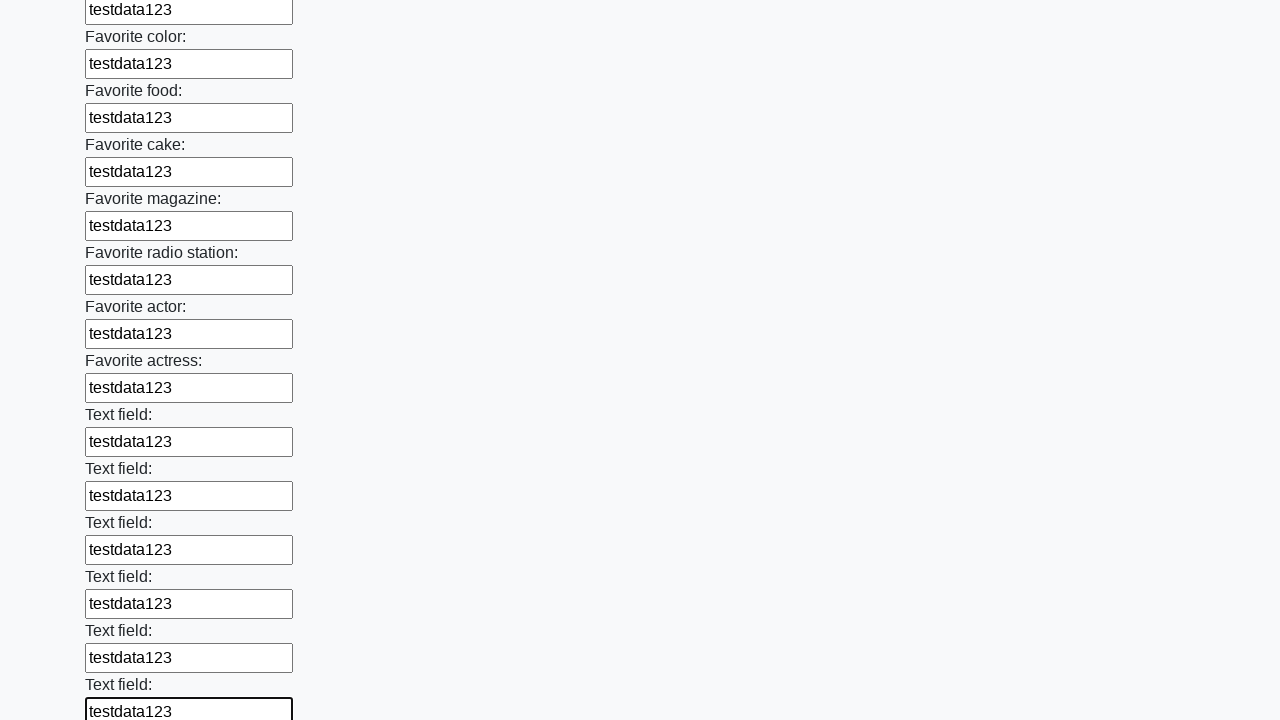

Filled input field with 'testdata123' on input >> nth=32
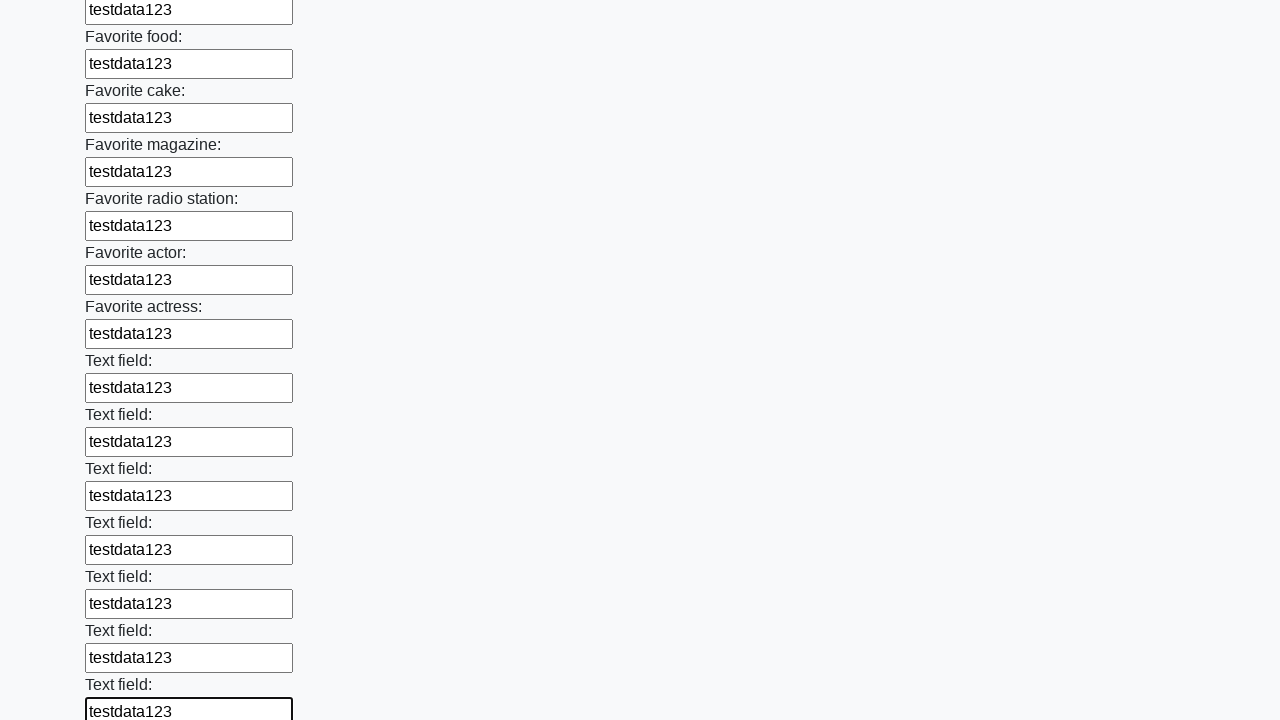

Filled input field with 'testdata123' on input >> nth=33
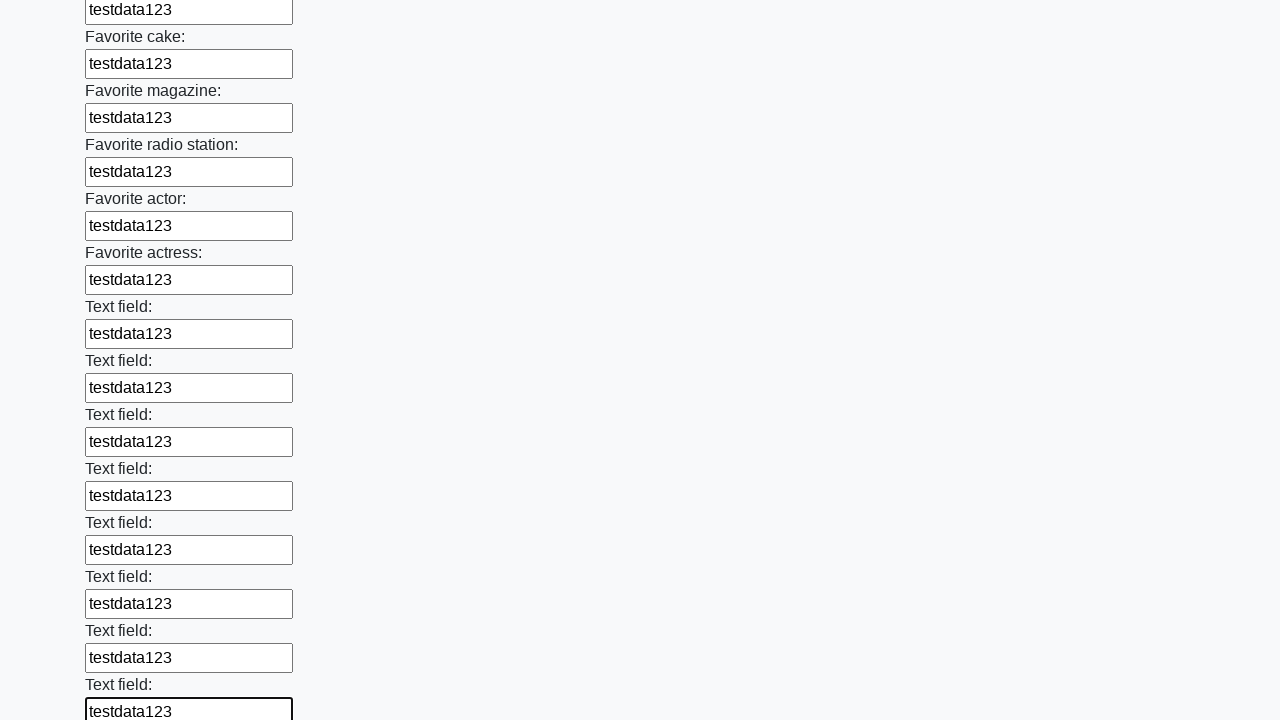

Filled input field with 'testdata123' on input >> nth=34
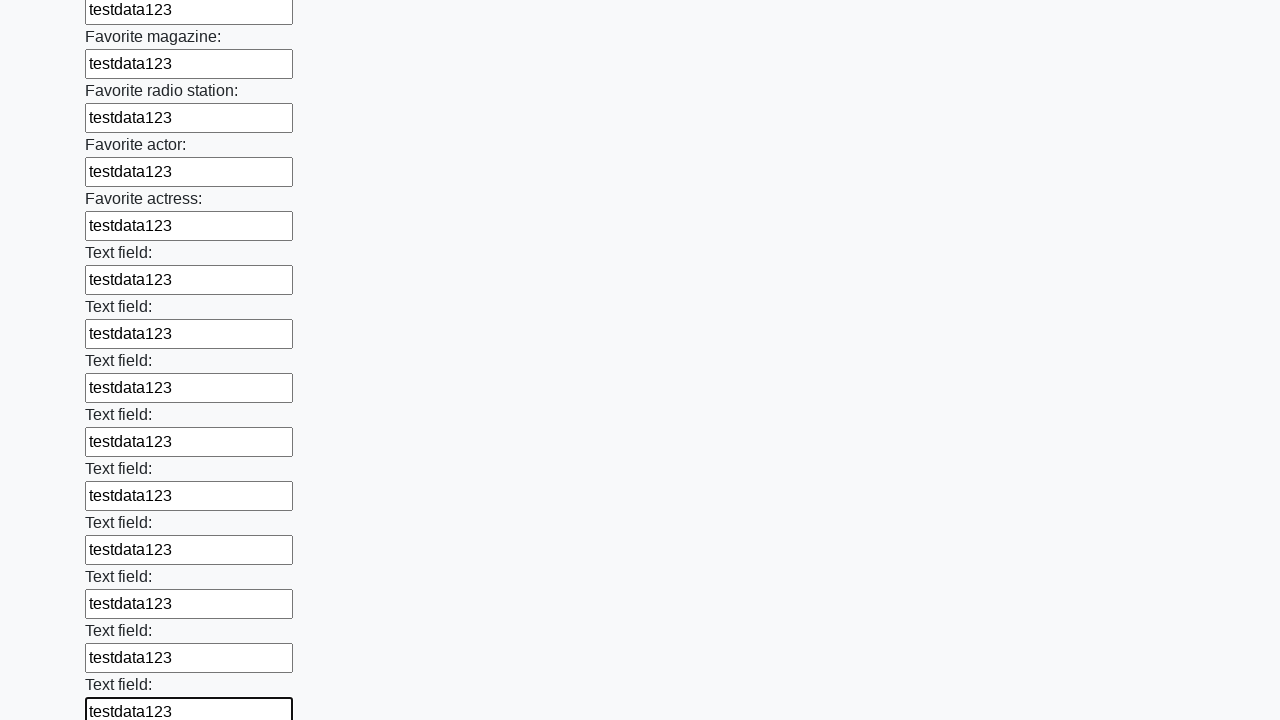

Filled input field with 'testdata123' on input >> nth=35
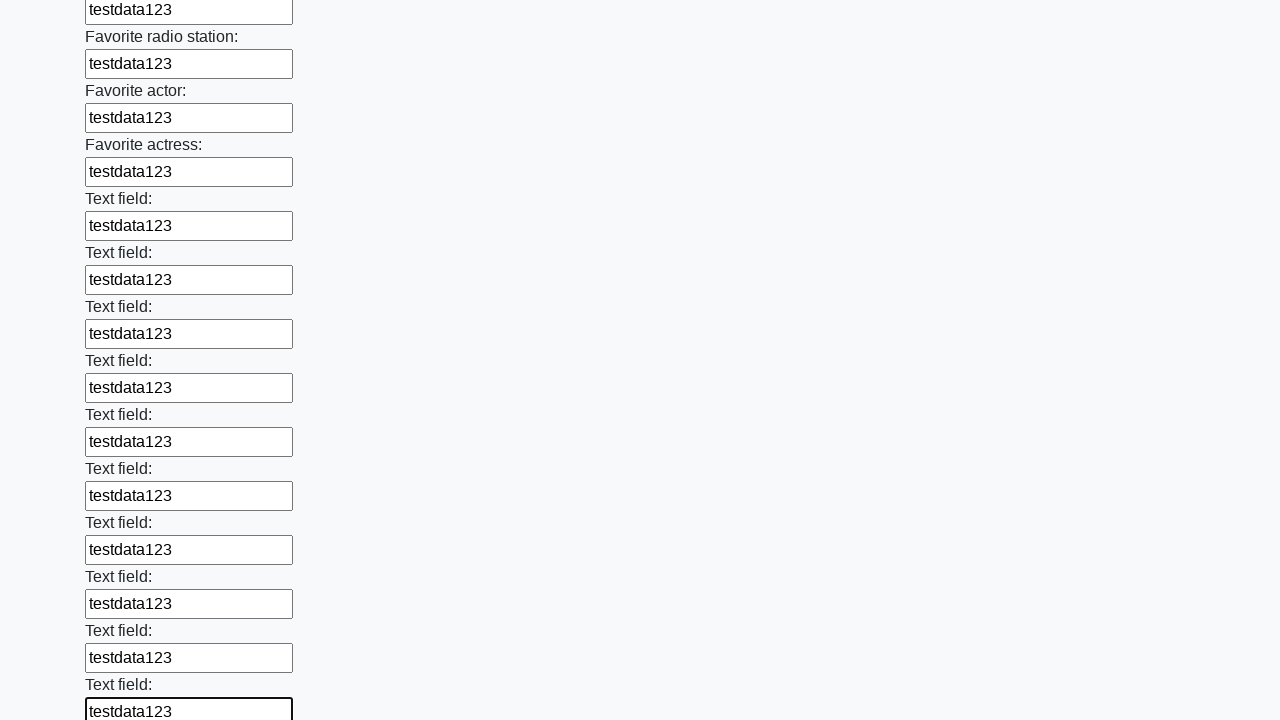

Filled input field with 'testdata123' on input >> nth=36
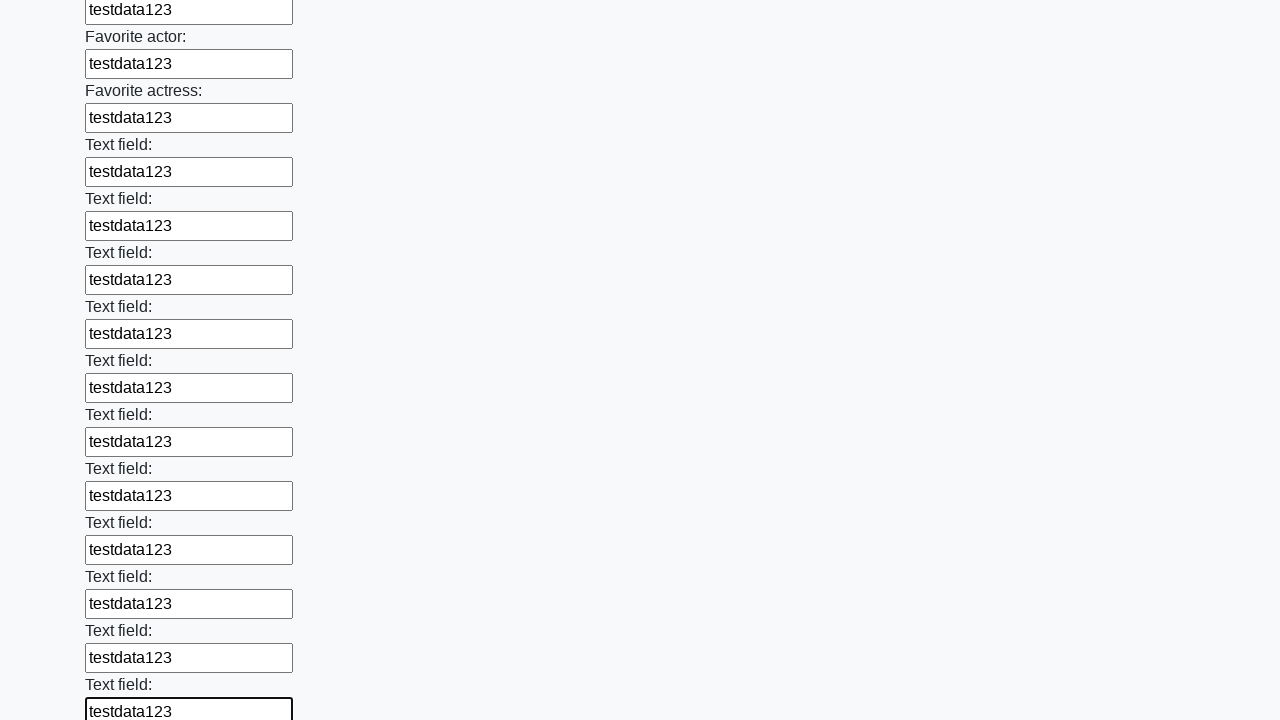

Filled input field with 'testdata123' on input >> nth=37
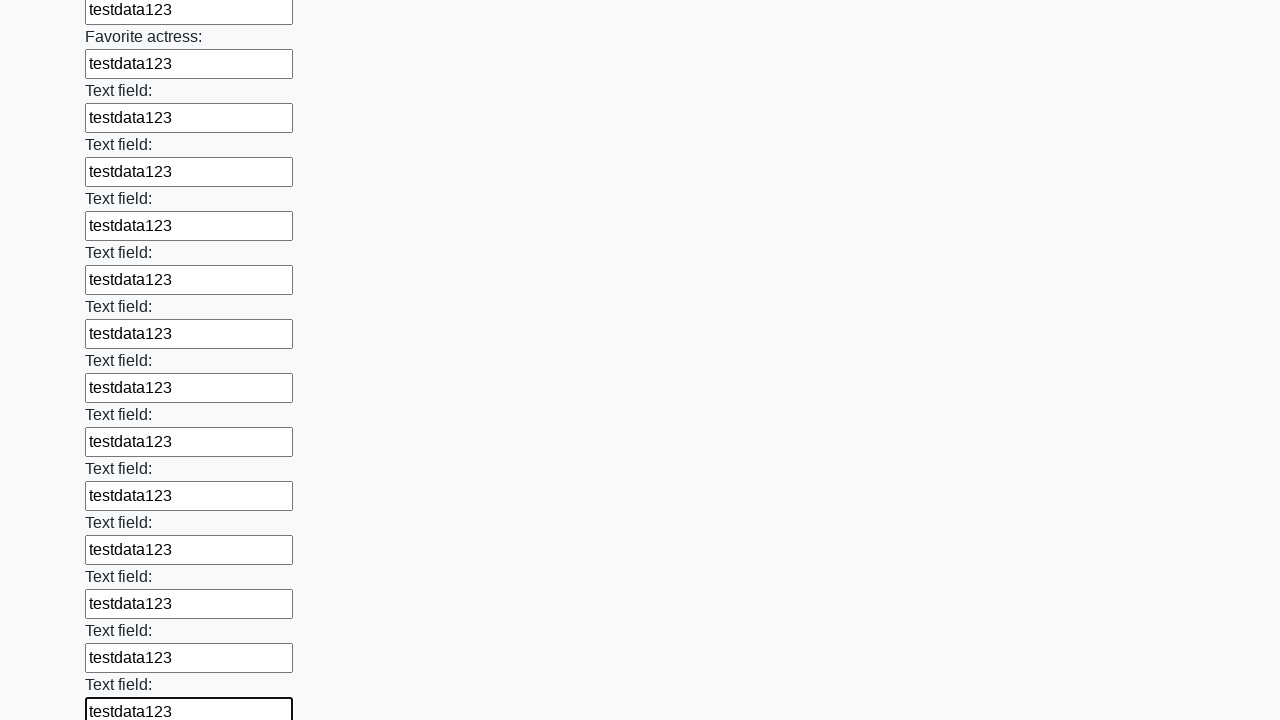

Filled input field with 'testdata123' on input >> nth=38
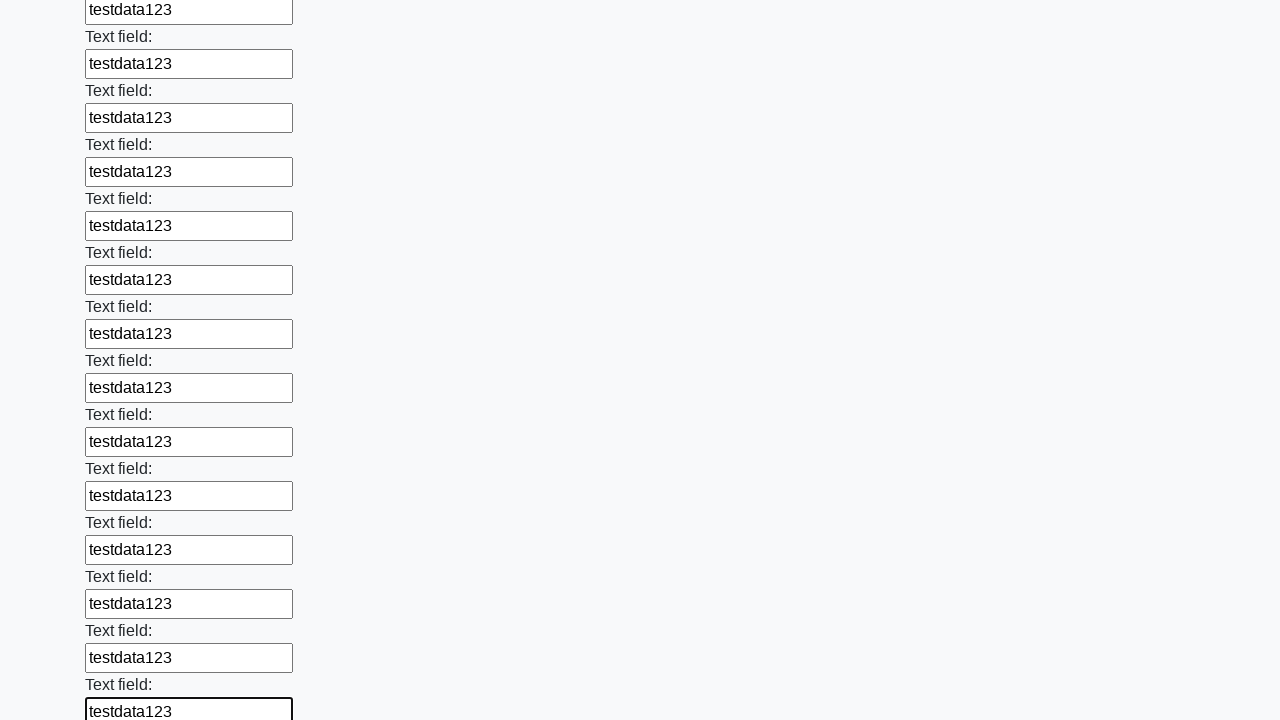

Filled input field with 'testdata123' on input >> nth=39
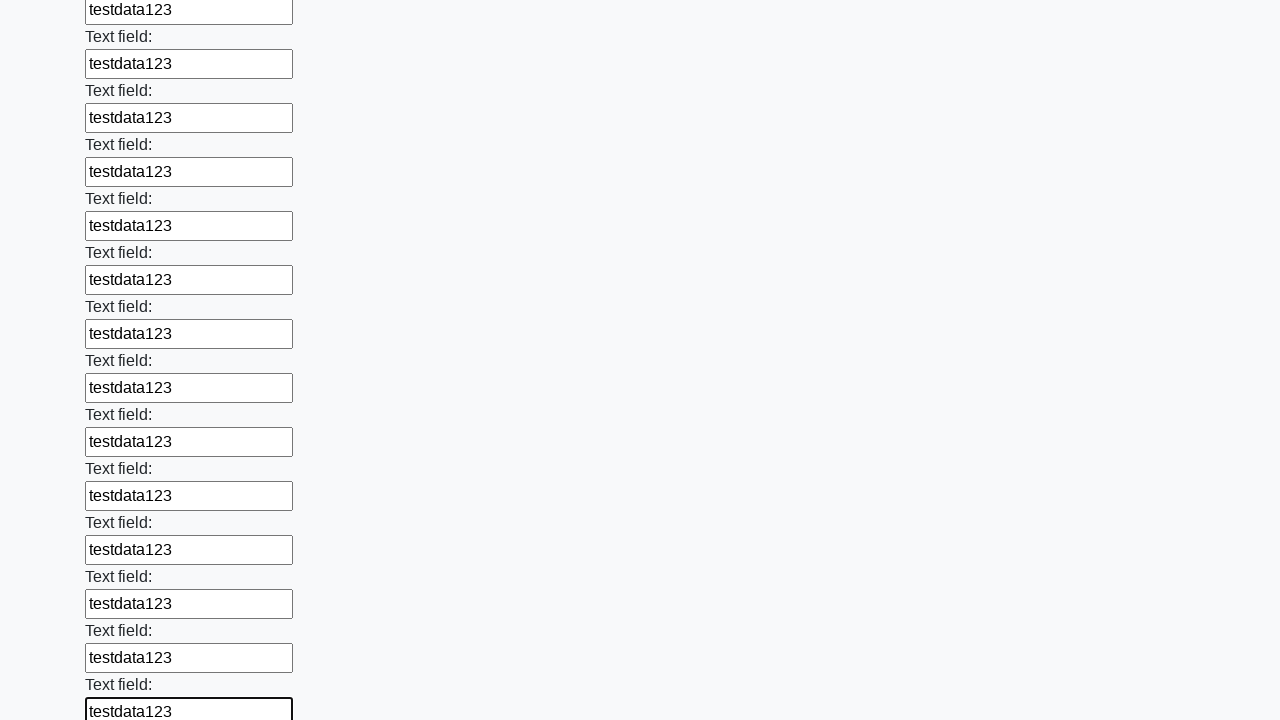

Filled input field with 'testdata123' on input >> nth=40
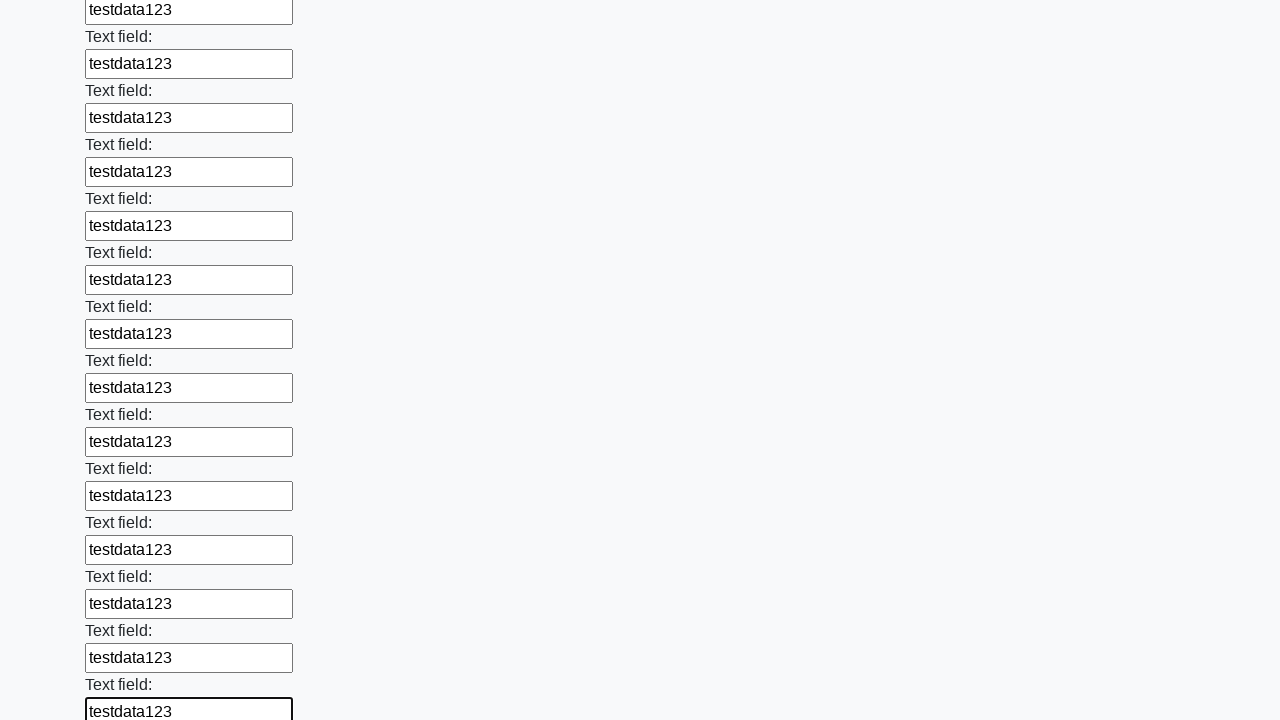

Filled input field with 'testdata123' on input >> nth=41
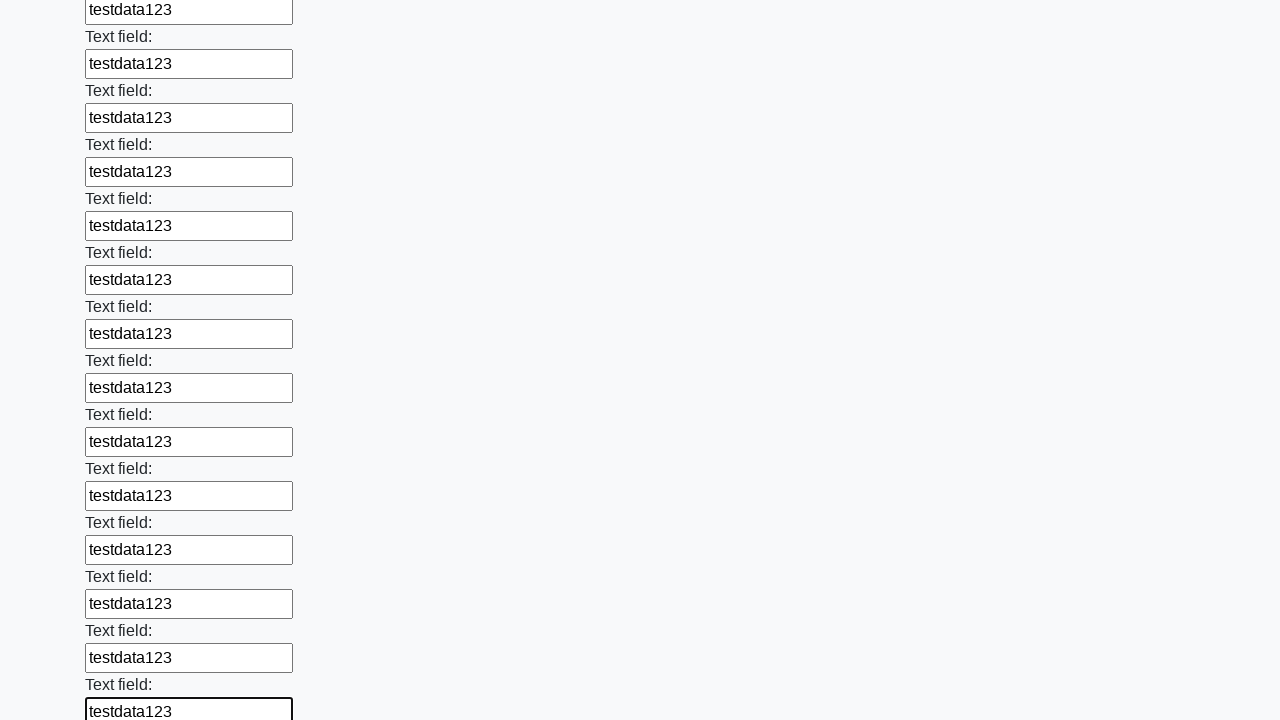

Filled input field with 'testdata123' on input >> nth=42
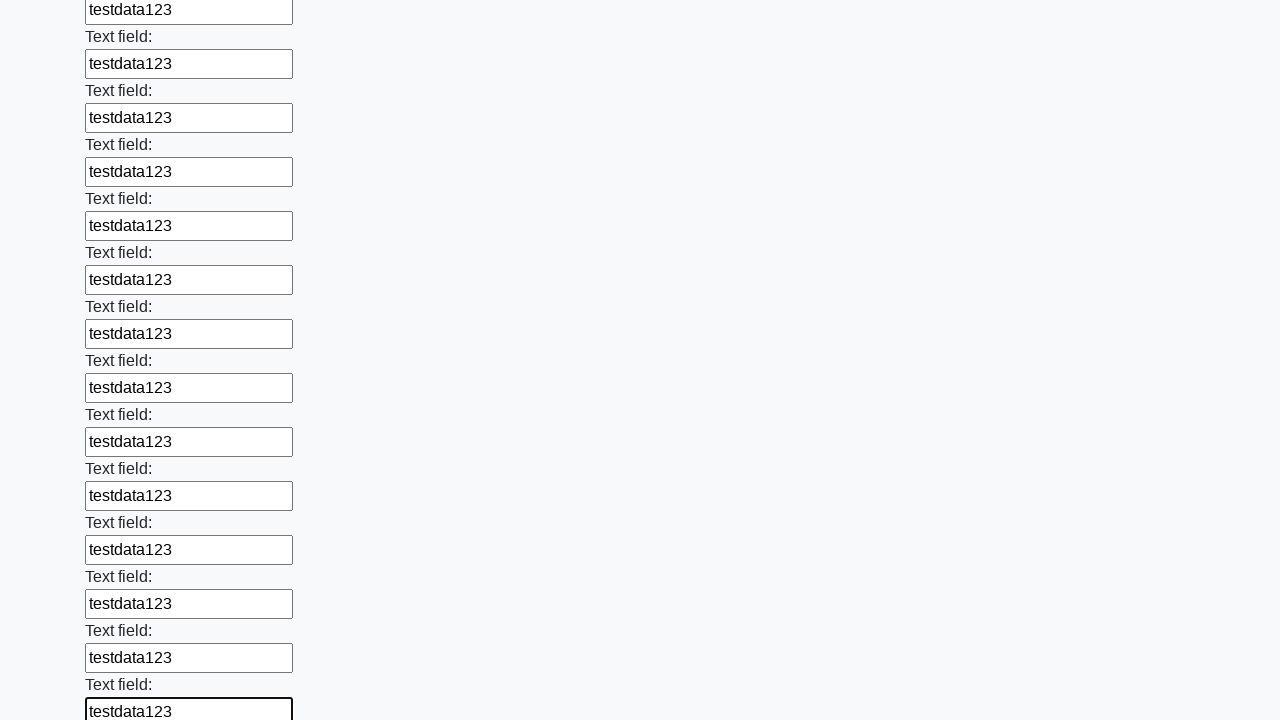

Filled input field with 'testdata123' on input >> nth=43
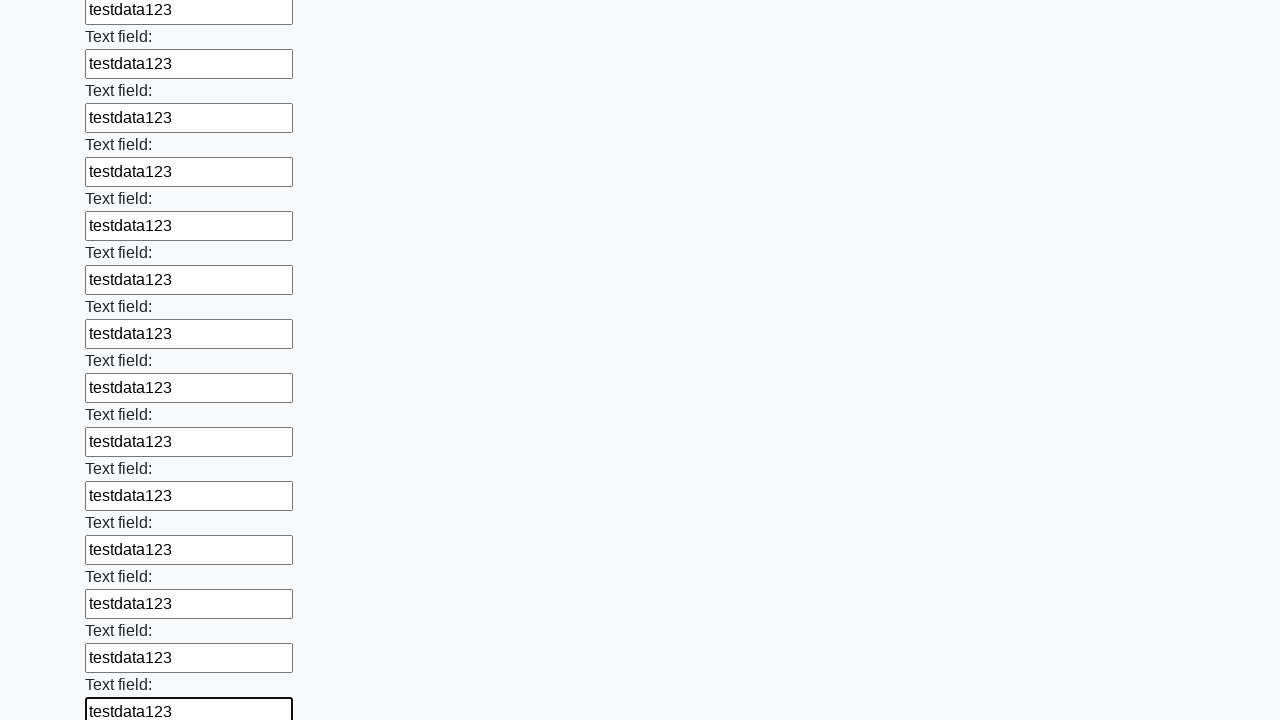

Filled input field with 'testdata123' on input >> nth=44
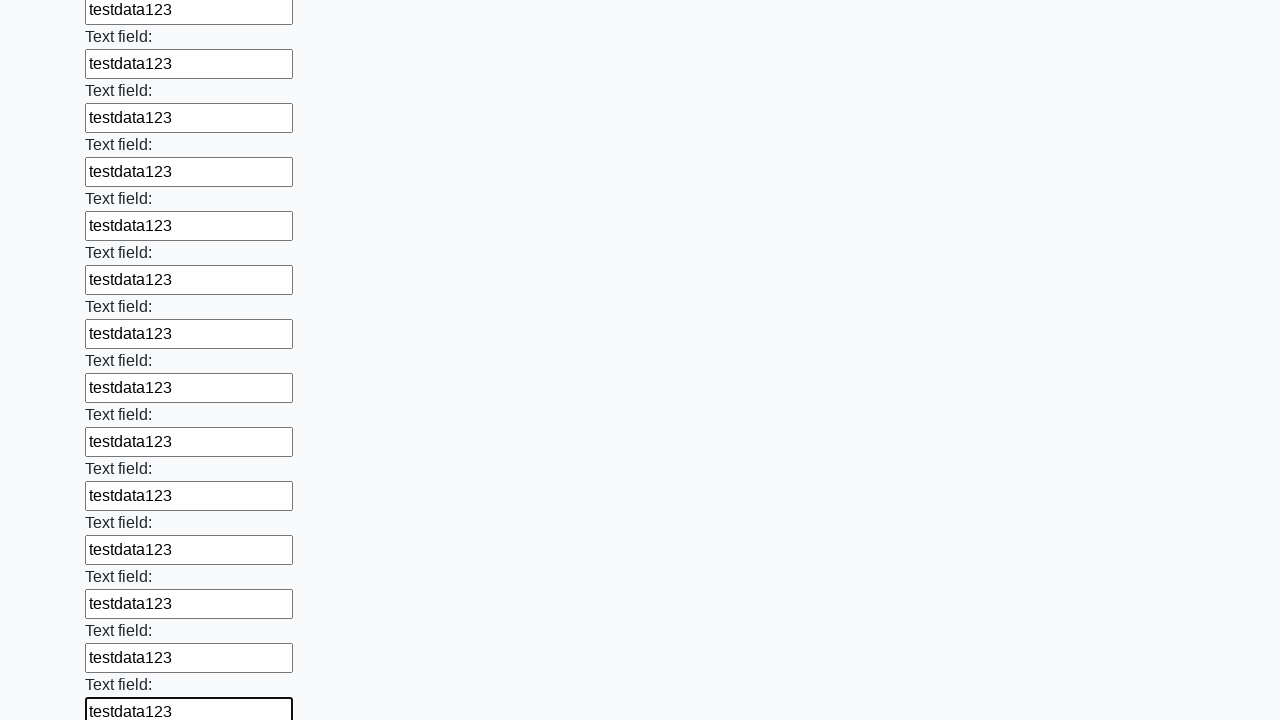

Filled input field with 'testdata123' on input >> nth=45
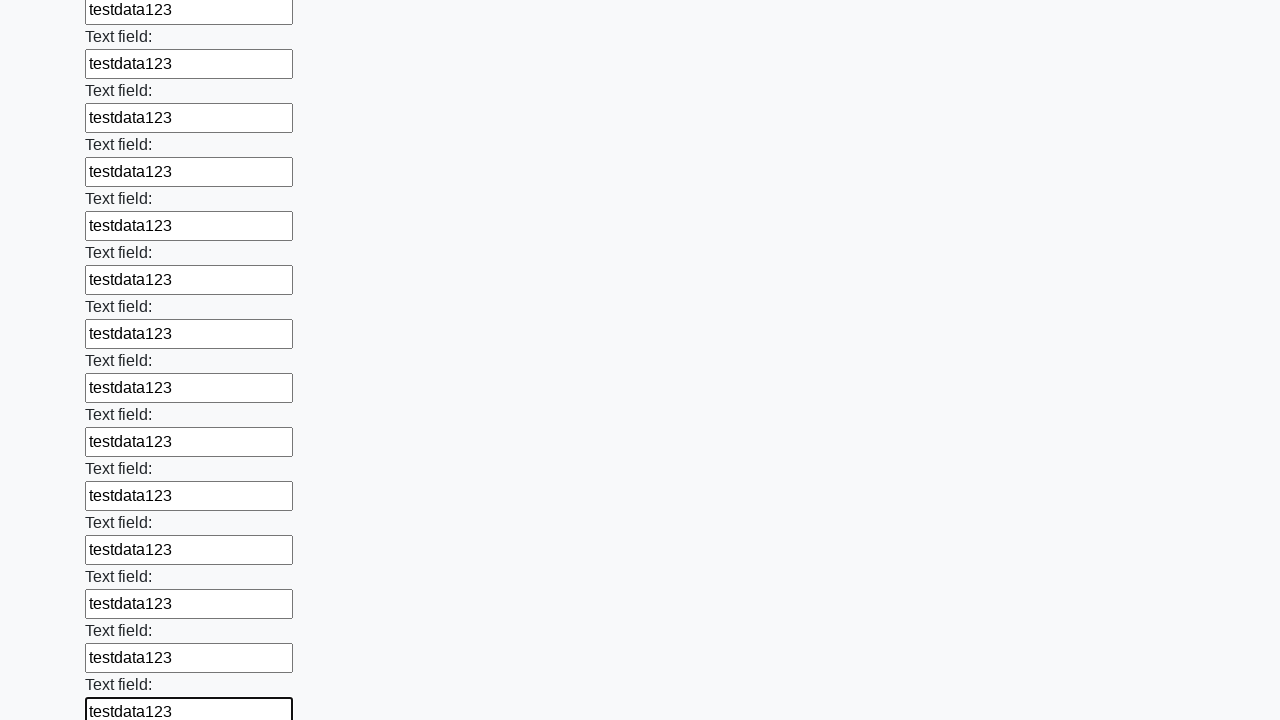

Filled input field with 'testdata123' on input >> nth=46
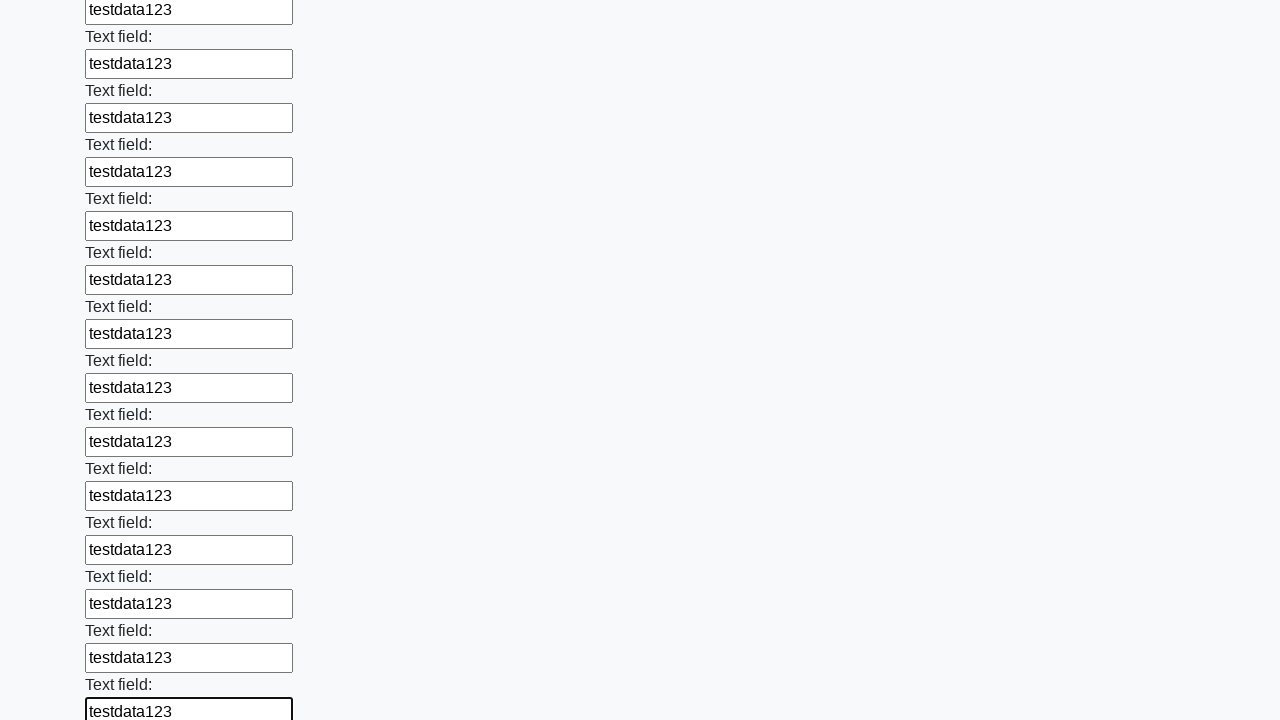

Filled input field with 'testdata123' on input >> nth=47
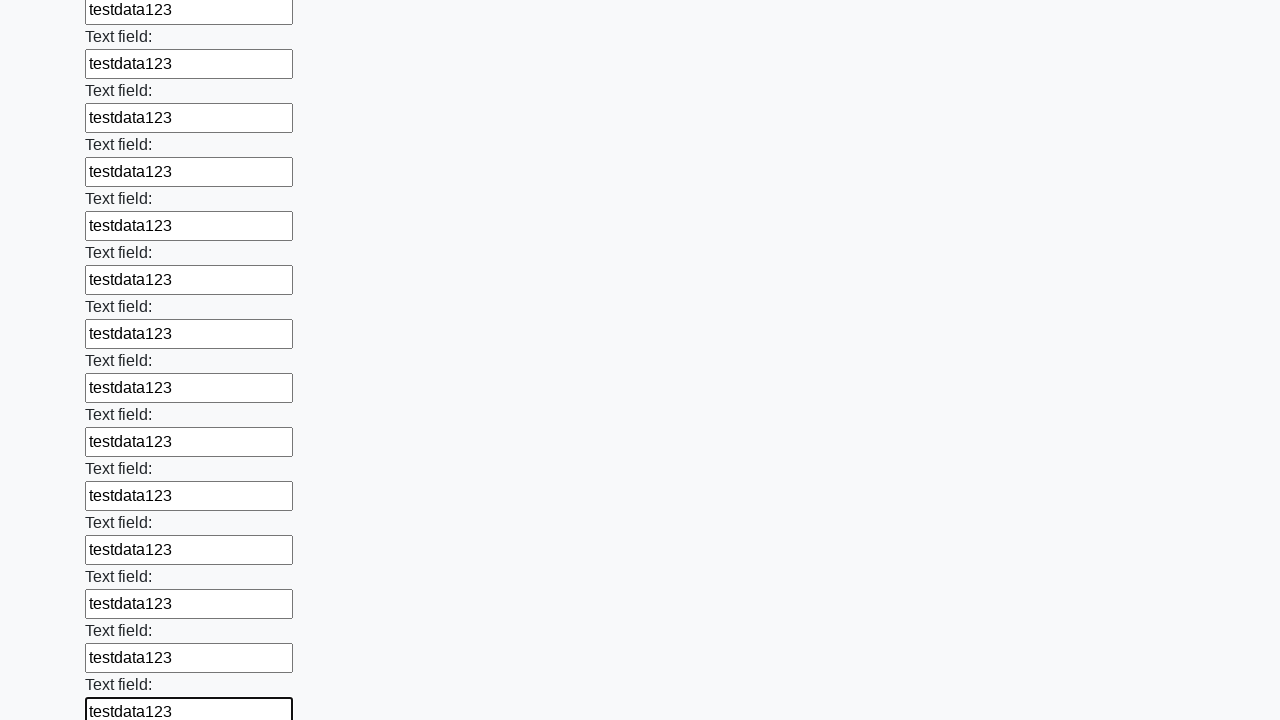

Filled input field with 'testdata123' on input >> nth=48
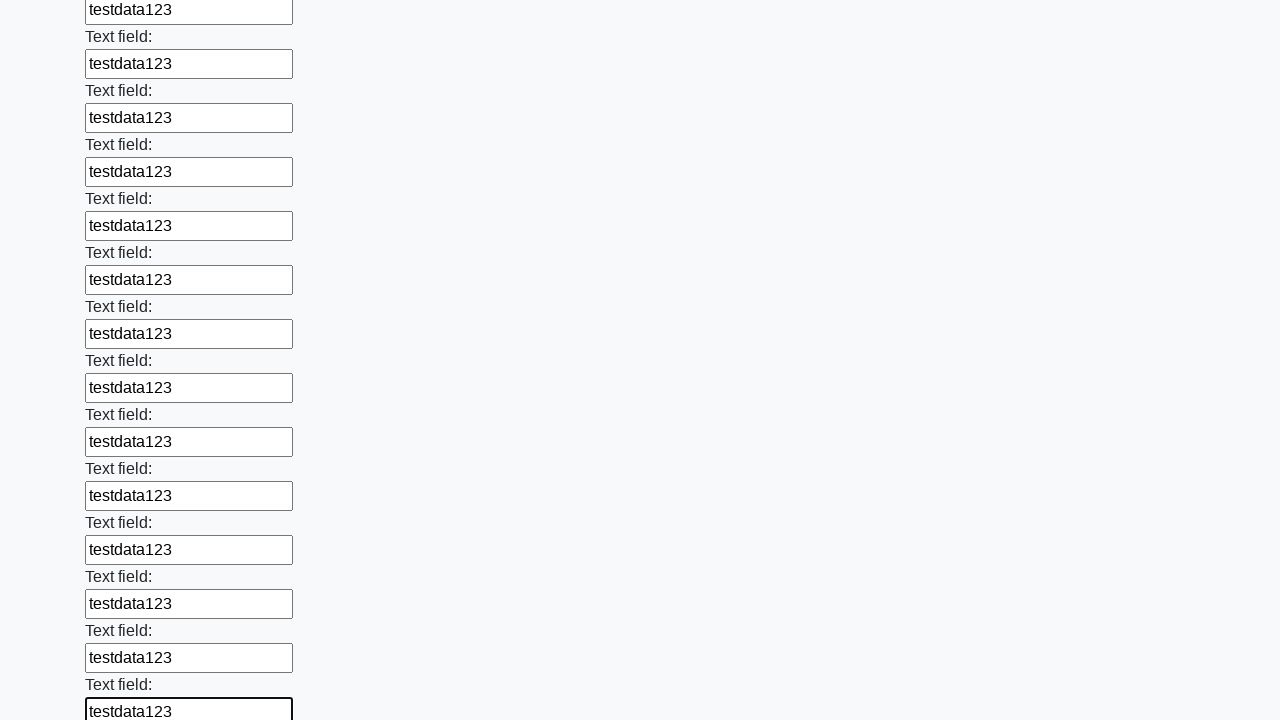

Filled input field with 'testdata123' on input >> nth=49
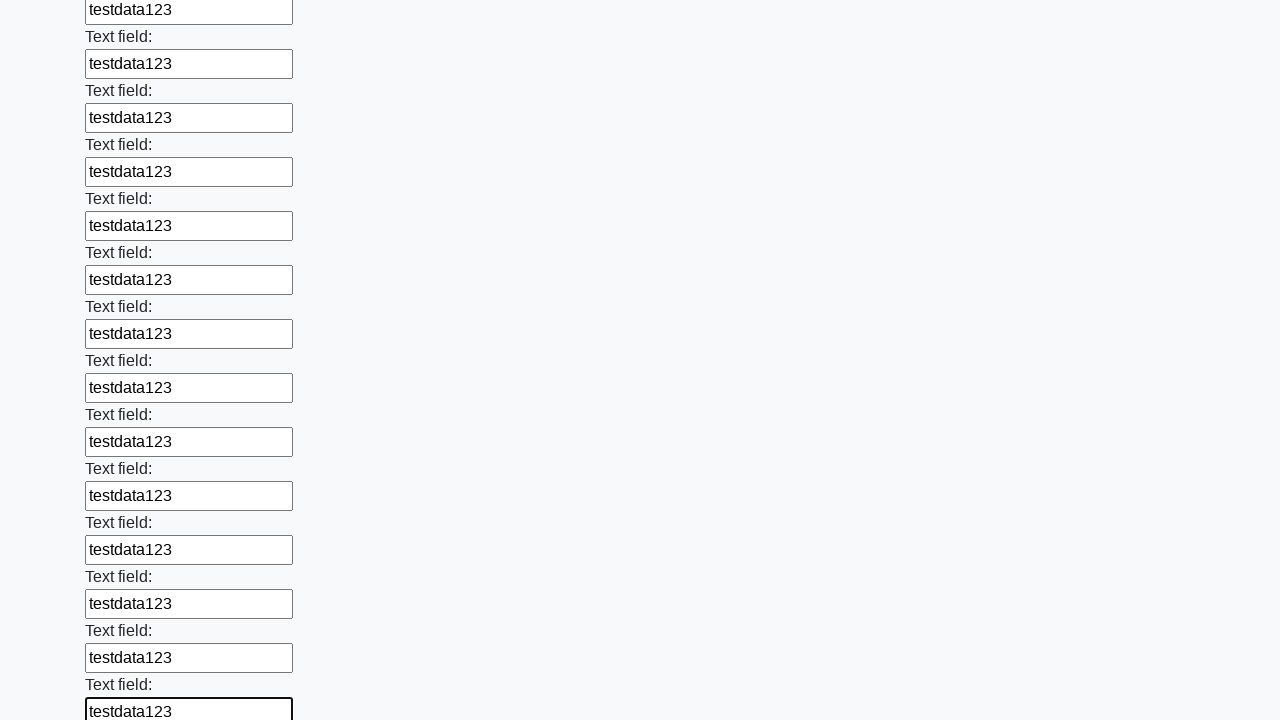

Filled input field with 'testdata123' on input >> nth=50
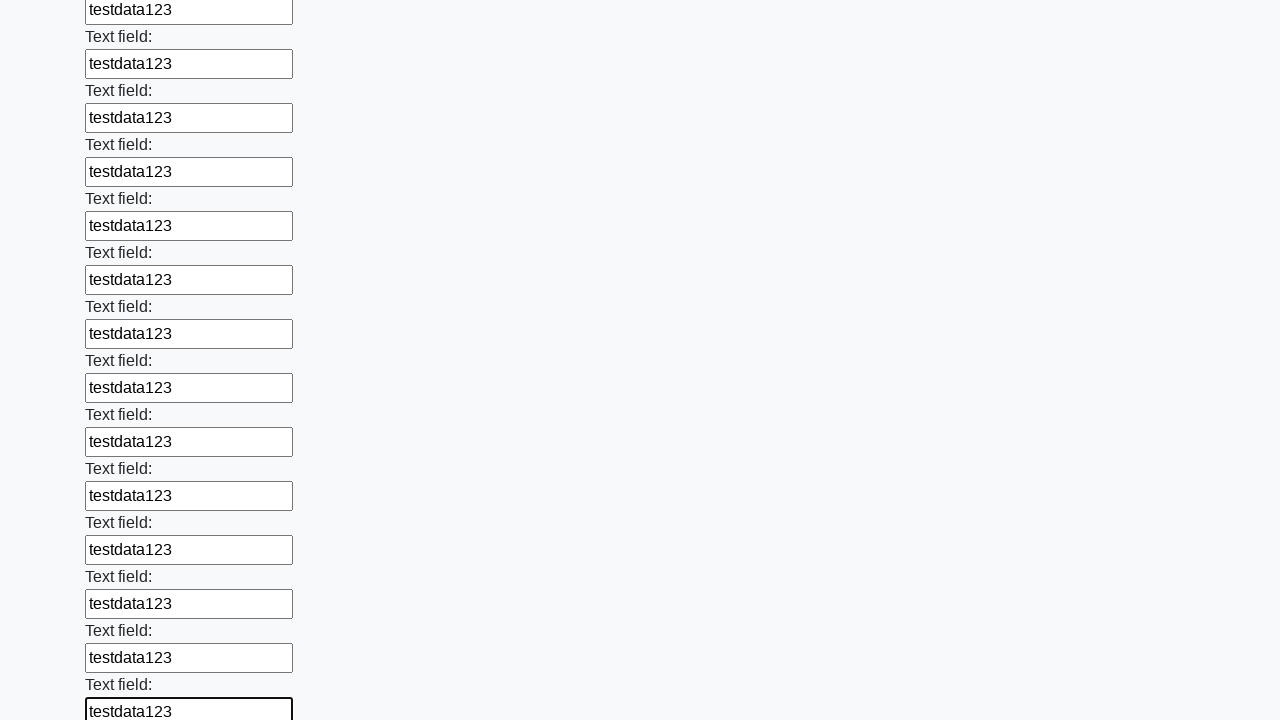

Filled input field with 'testdata123' on input >> nth=51
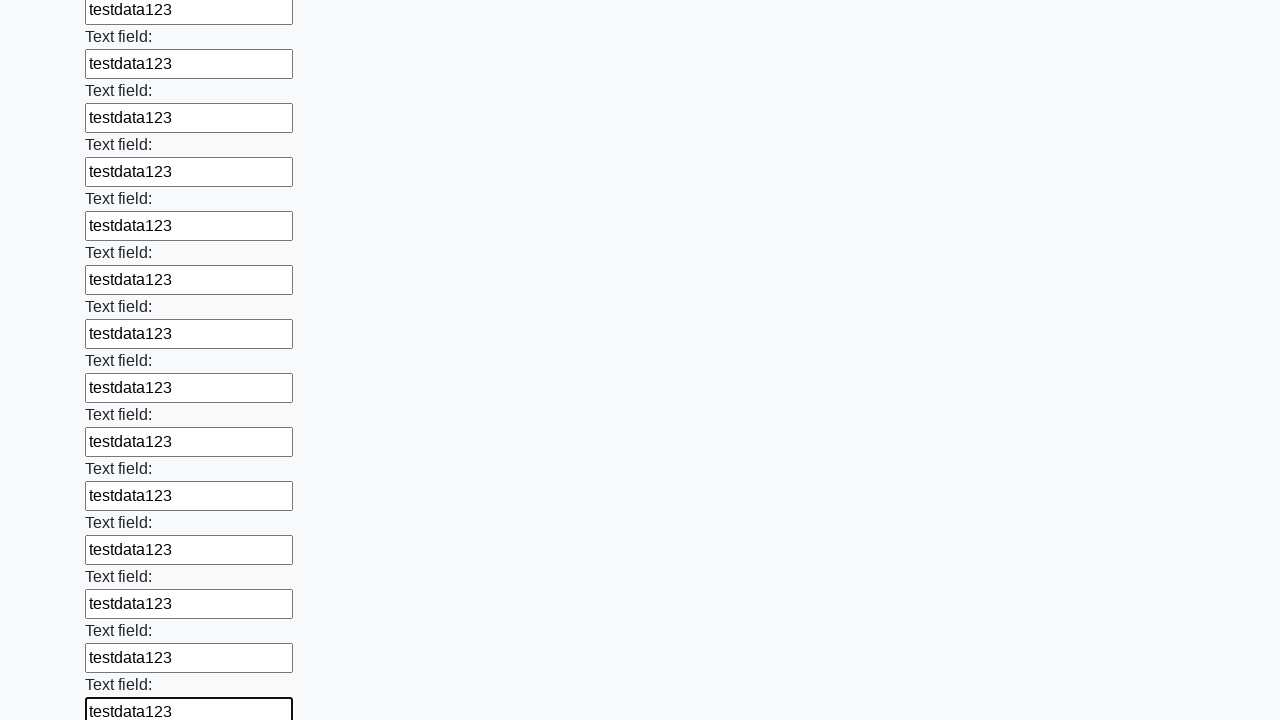

Filled input field with 'testdata123' on input >> nth=52
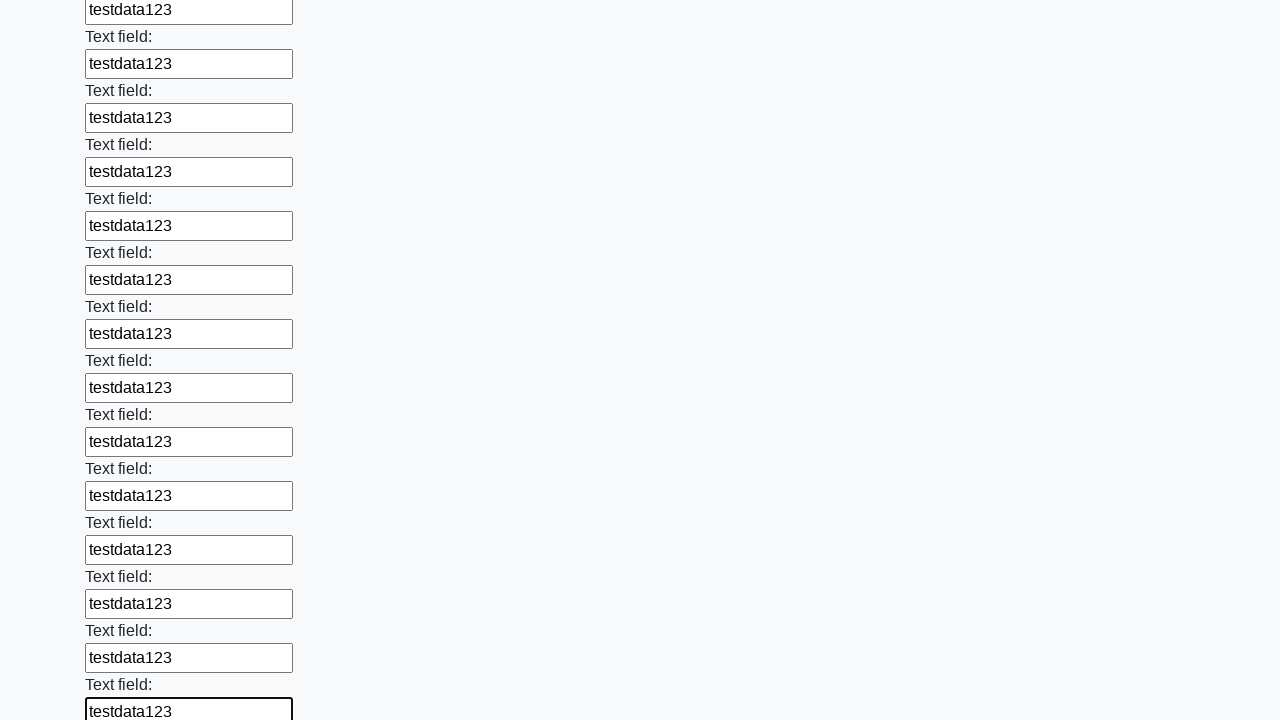

Filled input field with 'testdata123' on input >> nth=53
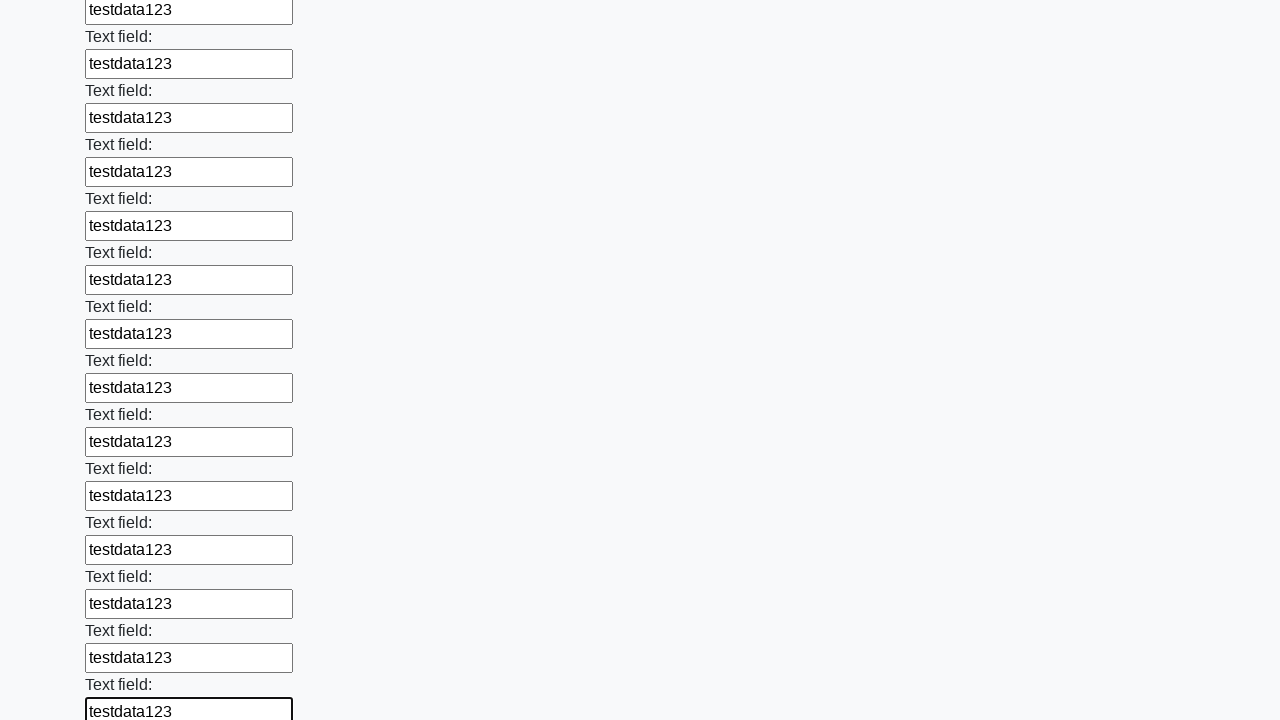

Filled input field with 'testdata123' on input >> nth=54
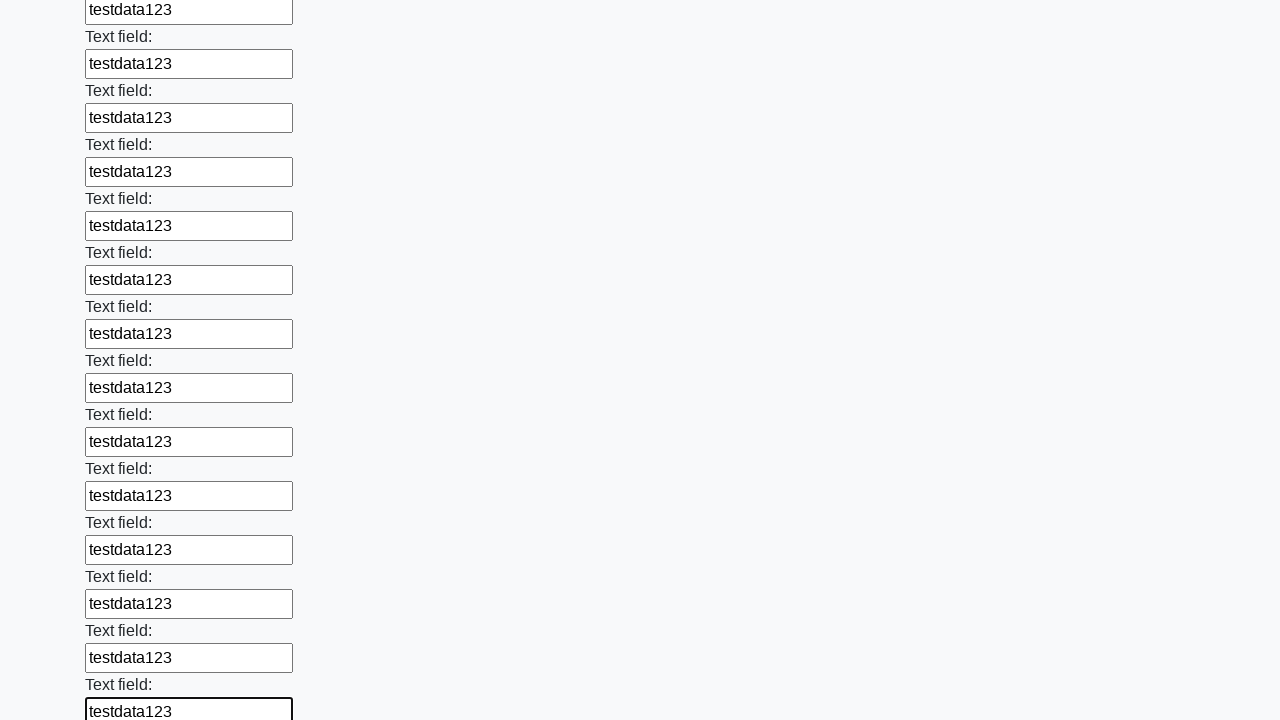

Filled input field with 'testdata123' on input >> nth=55
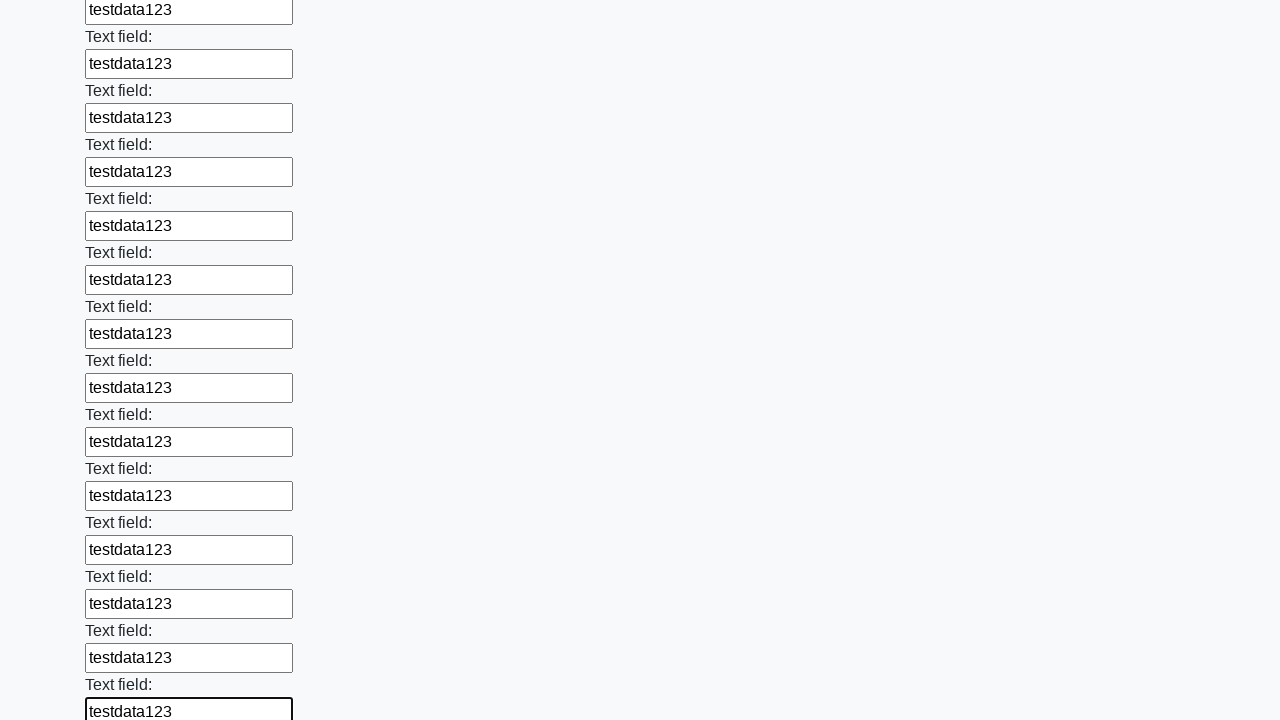

Filled input field with 'testdata123' on input >> nth=56
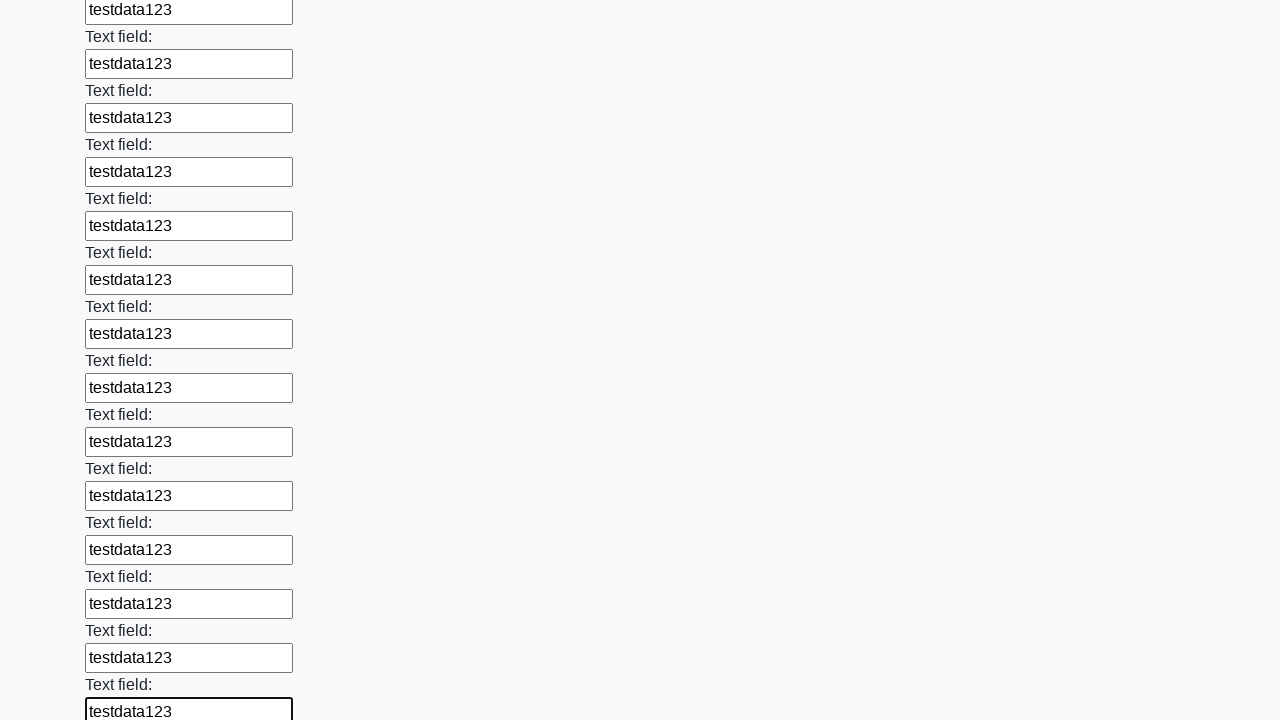

Filled input field with 'testdata123' on input >> nth=57
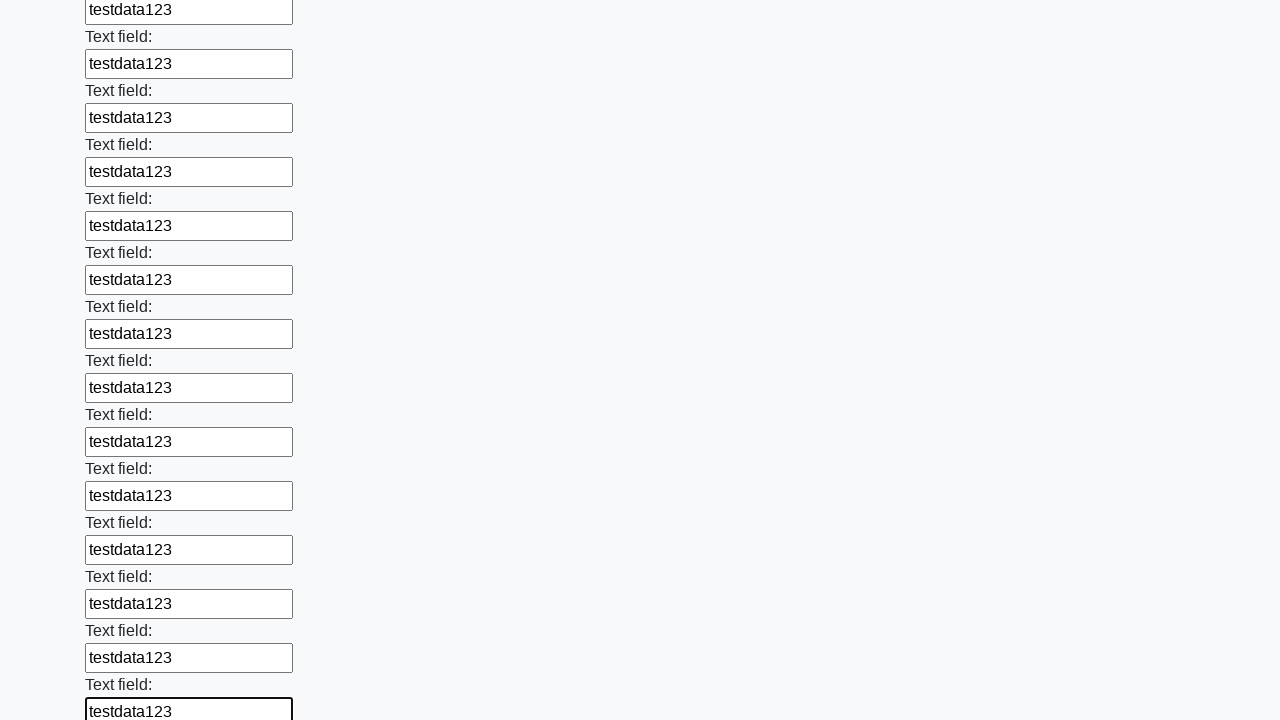

Filled input field with 'testdata123' on input >> nth=58
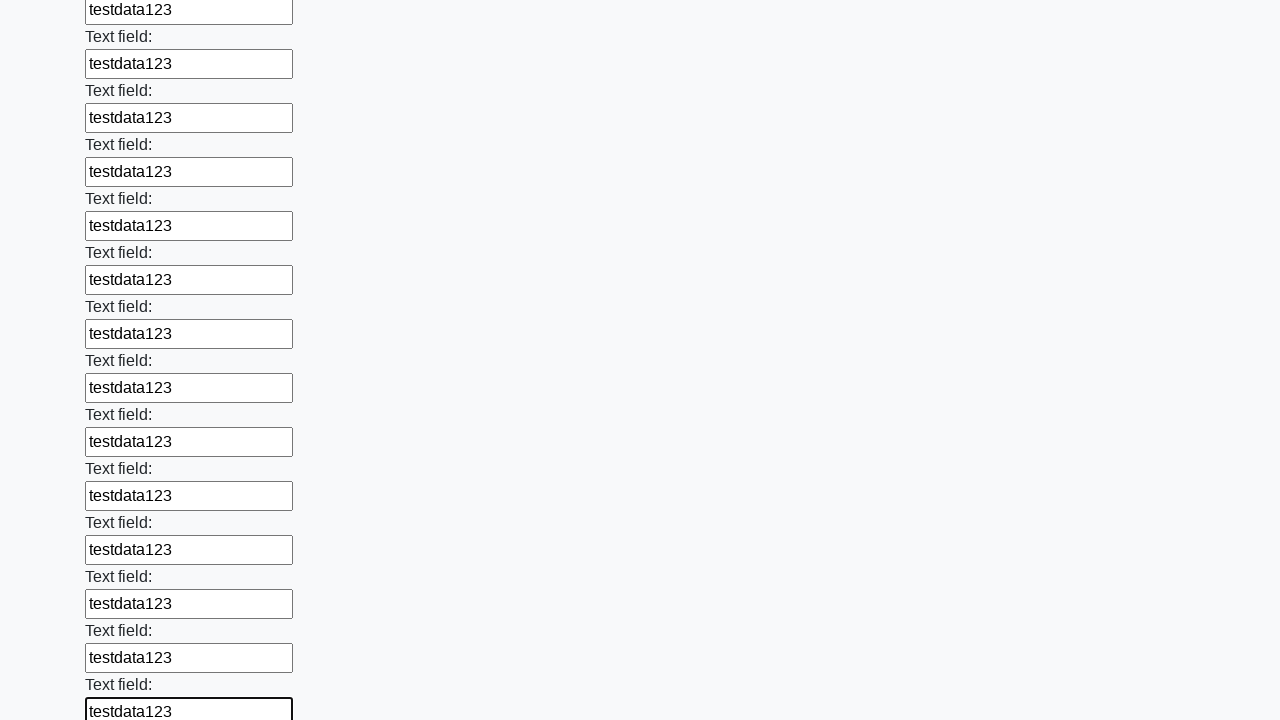

Filled input field with 'testdata123' on input >> nth=59
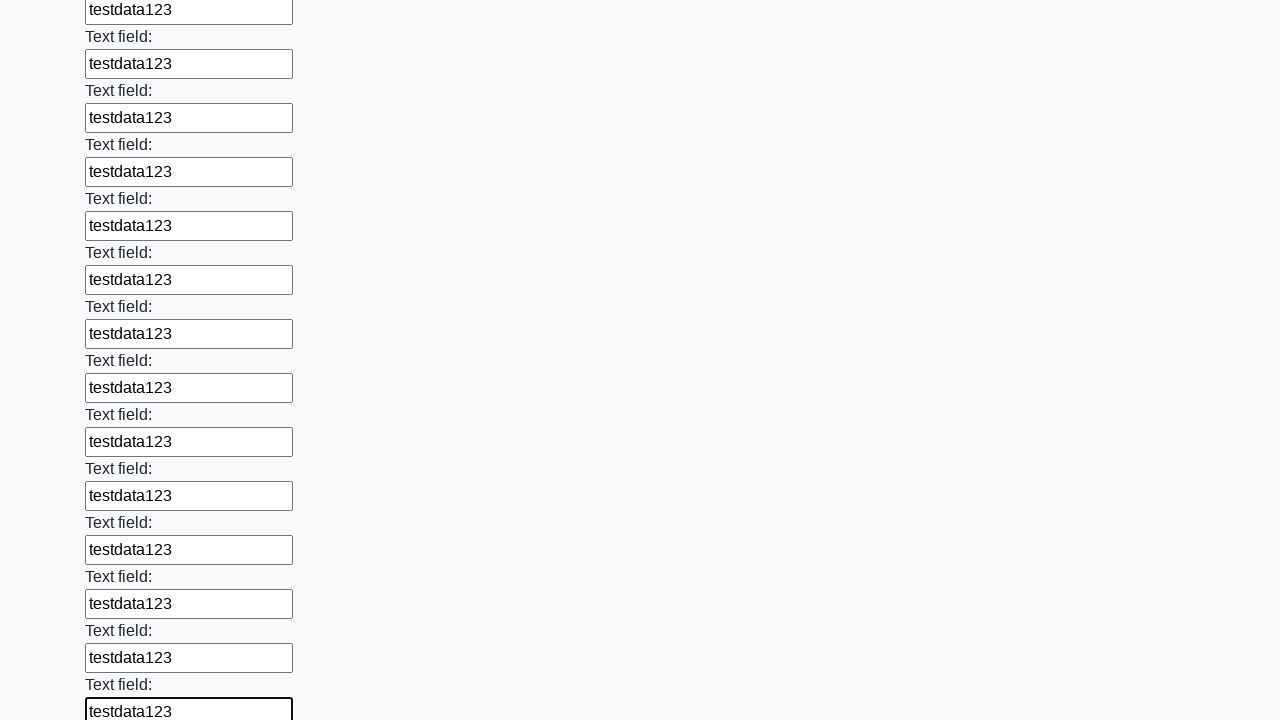

Filled input field with 'testdata123' on input >> nth=60
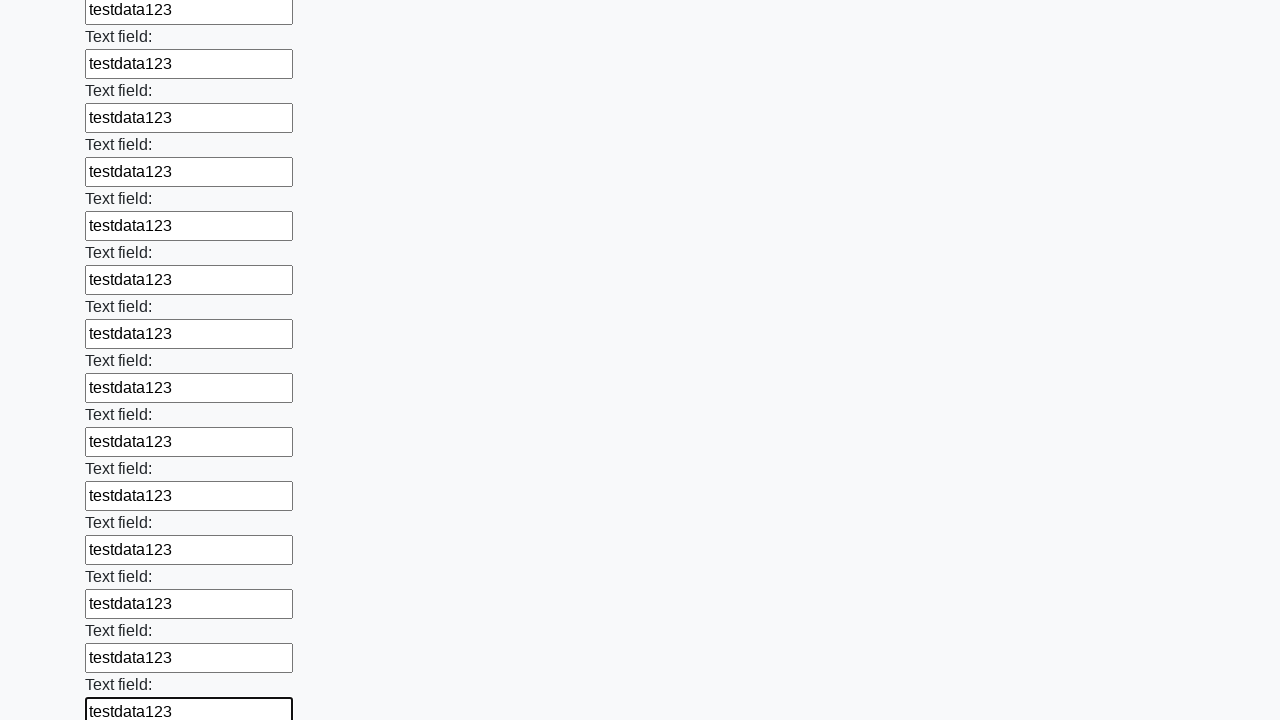

Filled input field with 'testdata123' on input >> nth=61
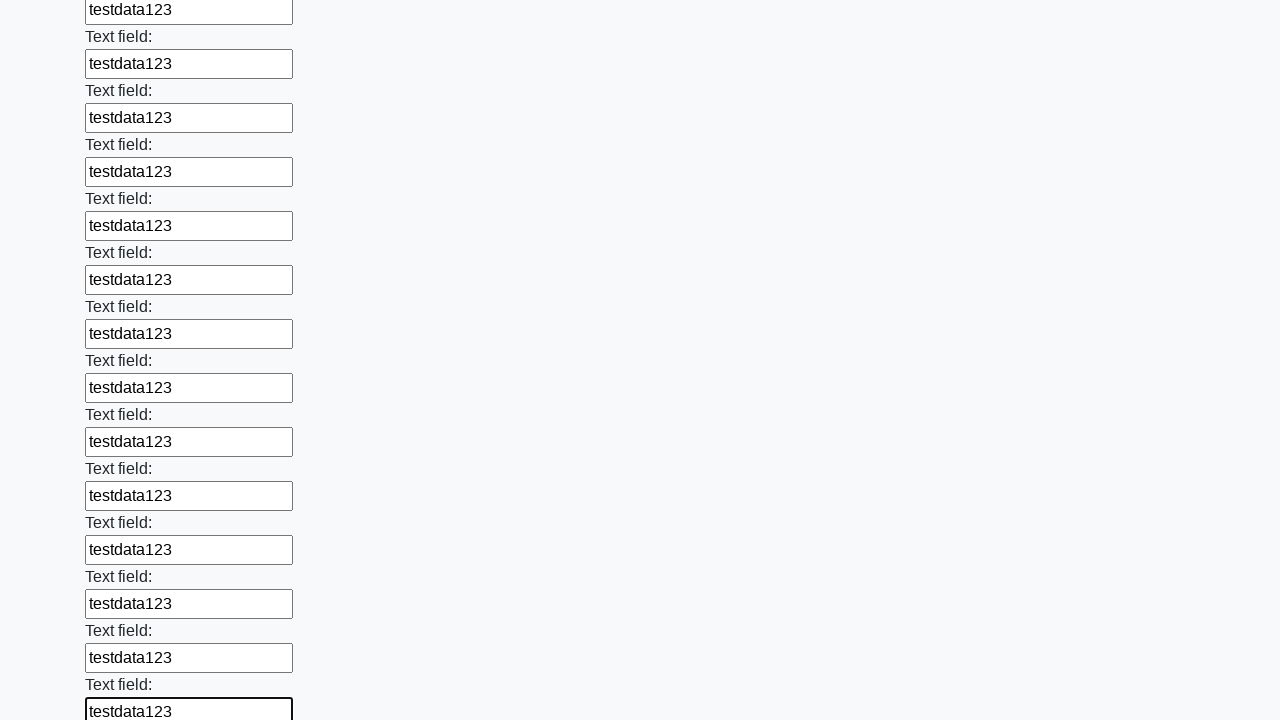

Filled input field with 'testdata123' on input >> nth=62
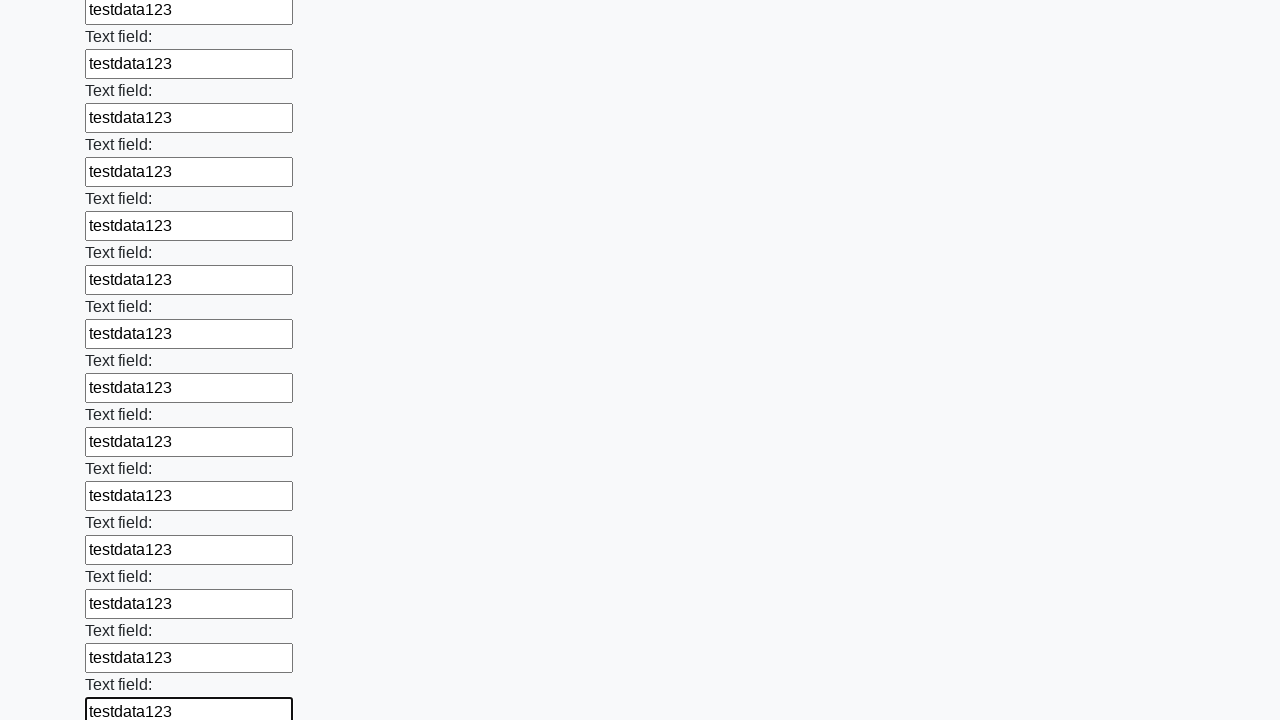

Filled input field with 'testdata123' on input >> nth=63
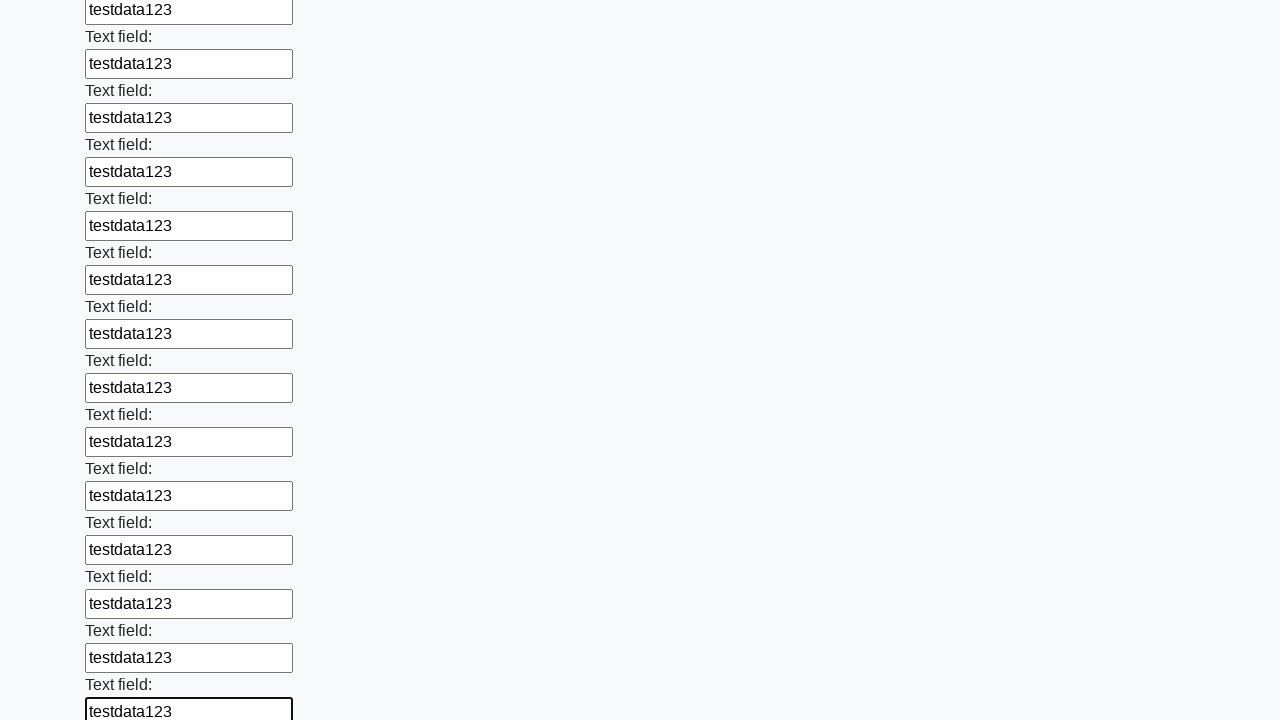

Filled input field with 'testdata123' on input >> nth=64
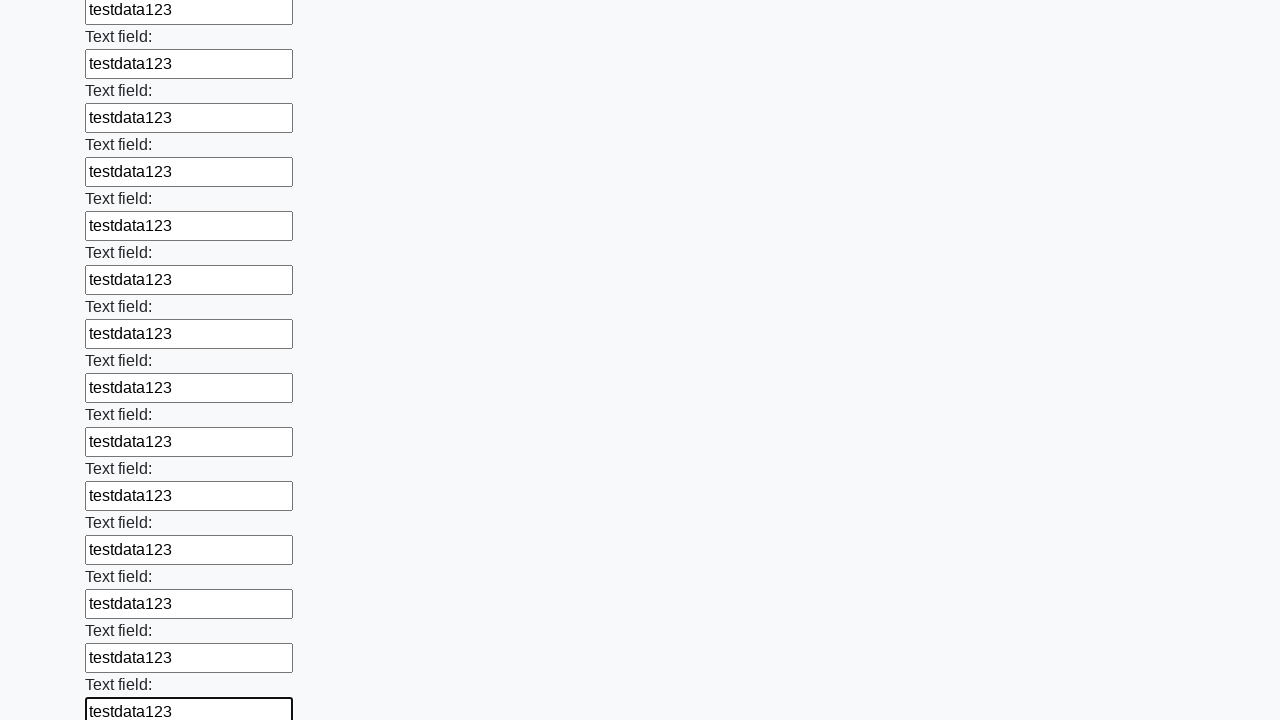

Filled input field with 'testdata123' on input >> nth=65
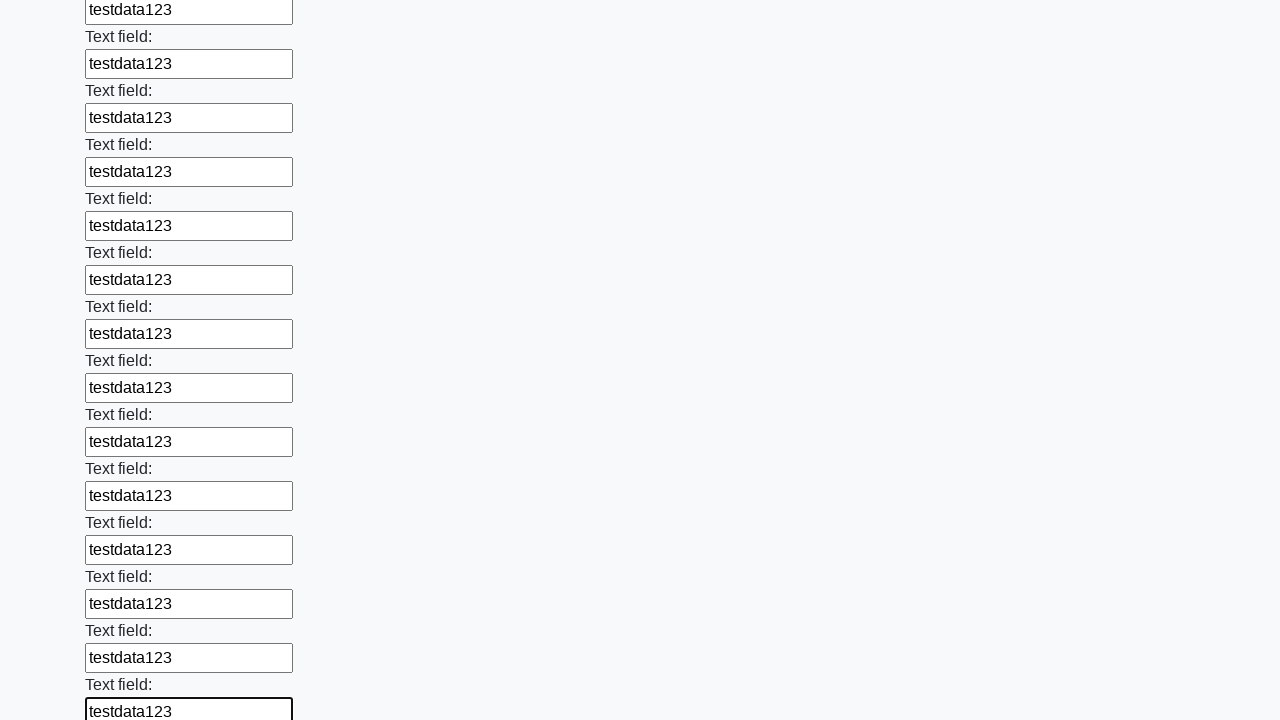

Filled input field with 'testdata123' on input >> nth=66
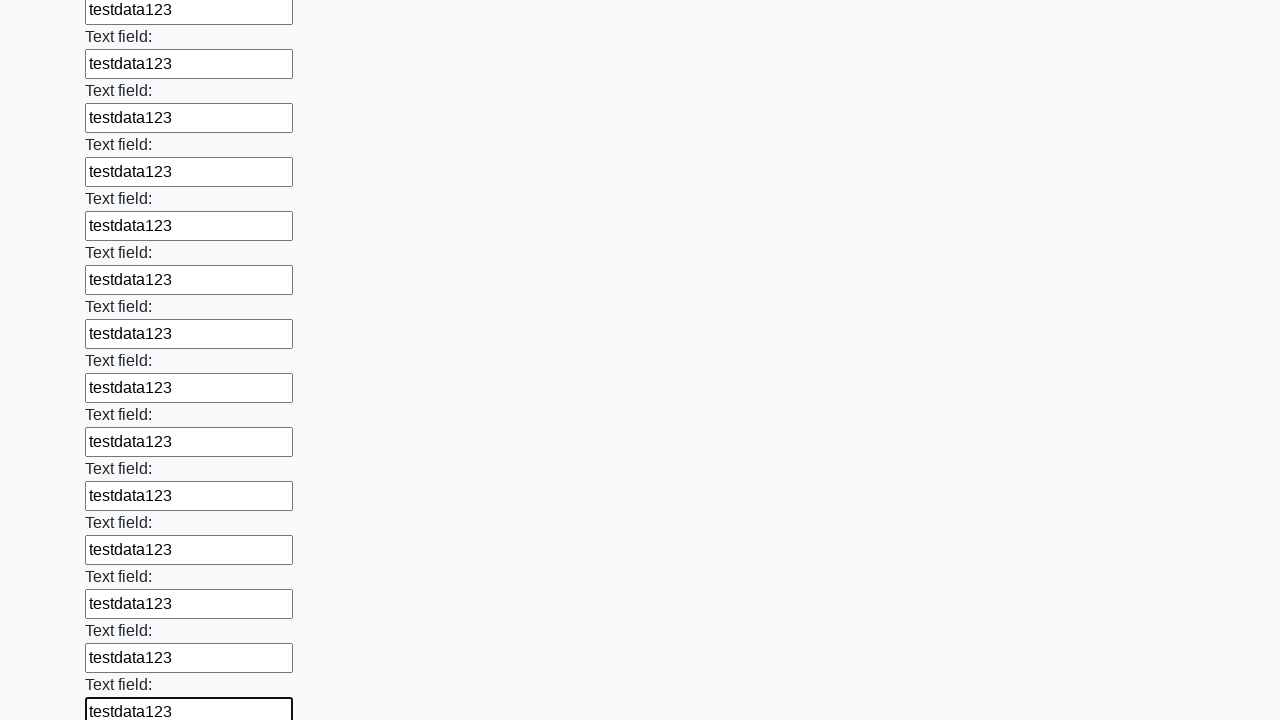

Filled input field with 'testdata123' on input >> nth=67
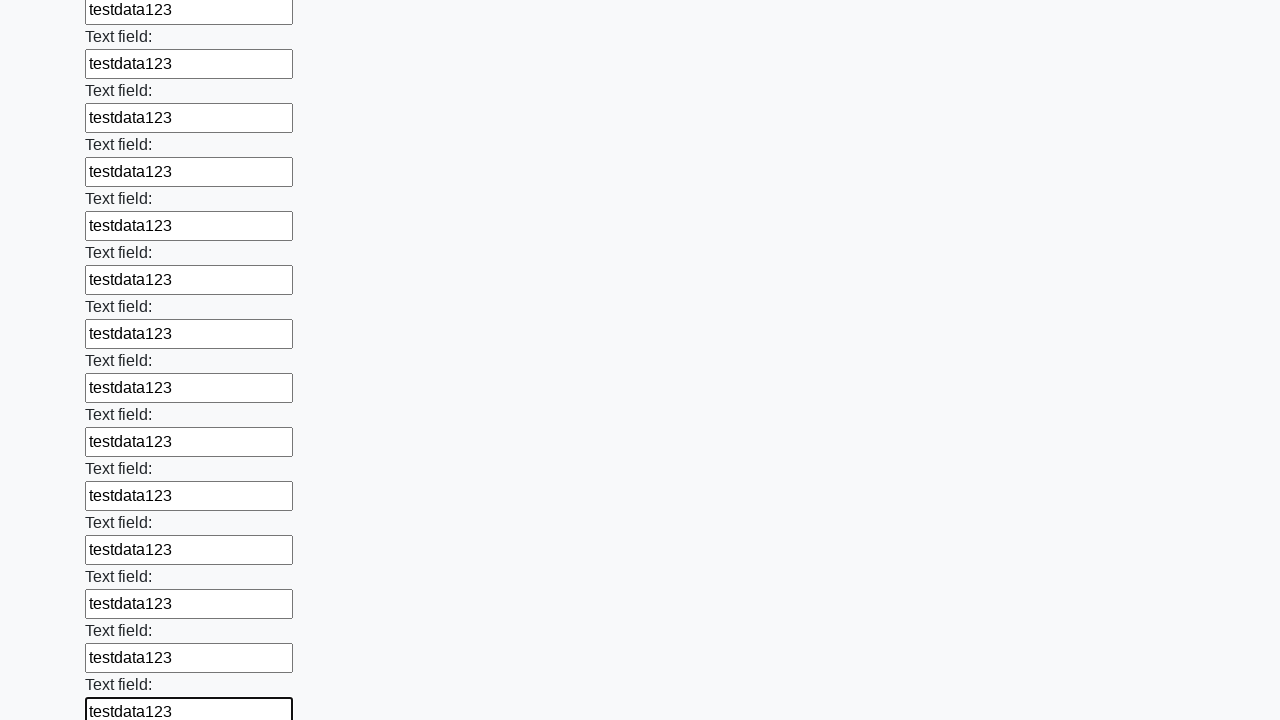

Filled input field with 'testdata123' on input >> nth=68
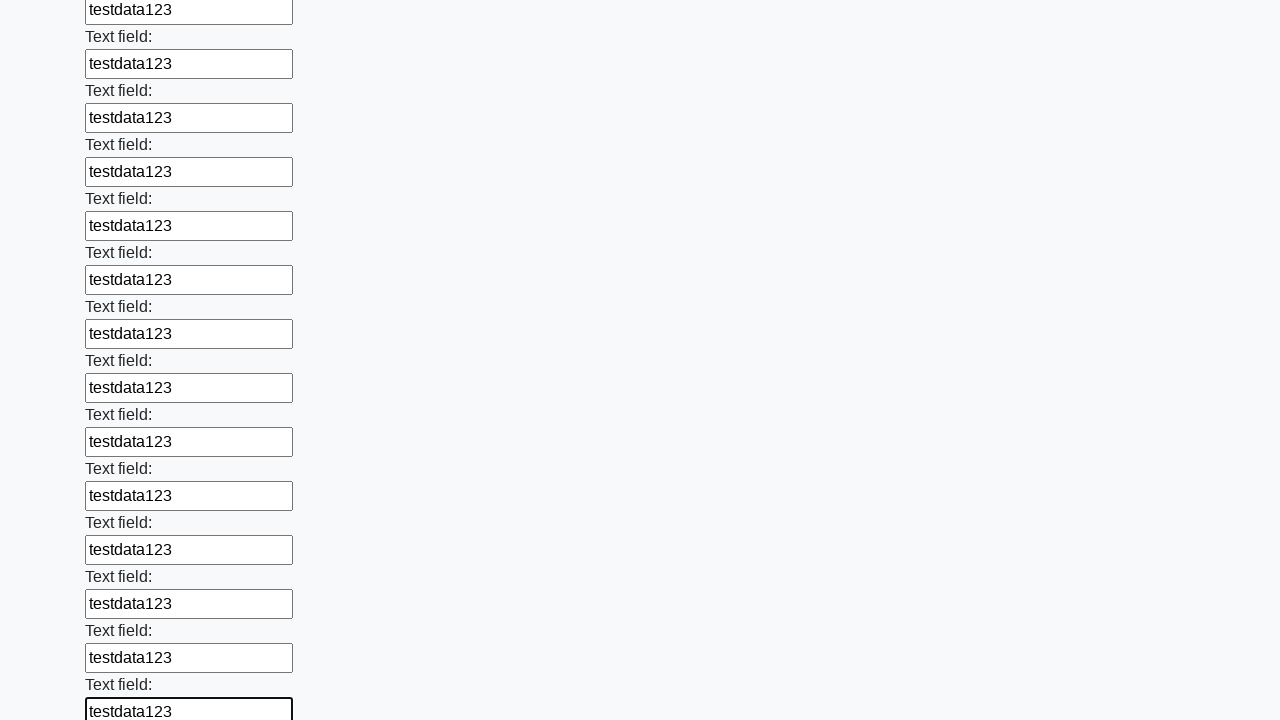

Filled input field with 'testdata123' on input >> nth=69
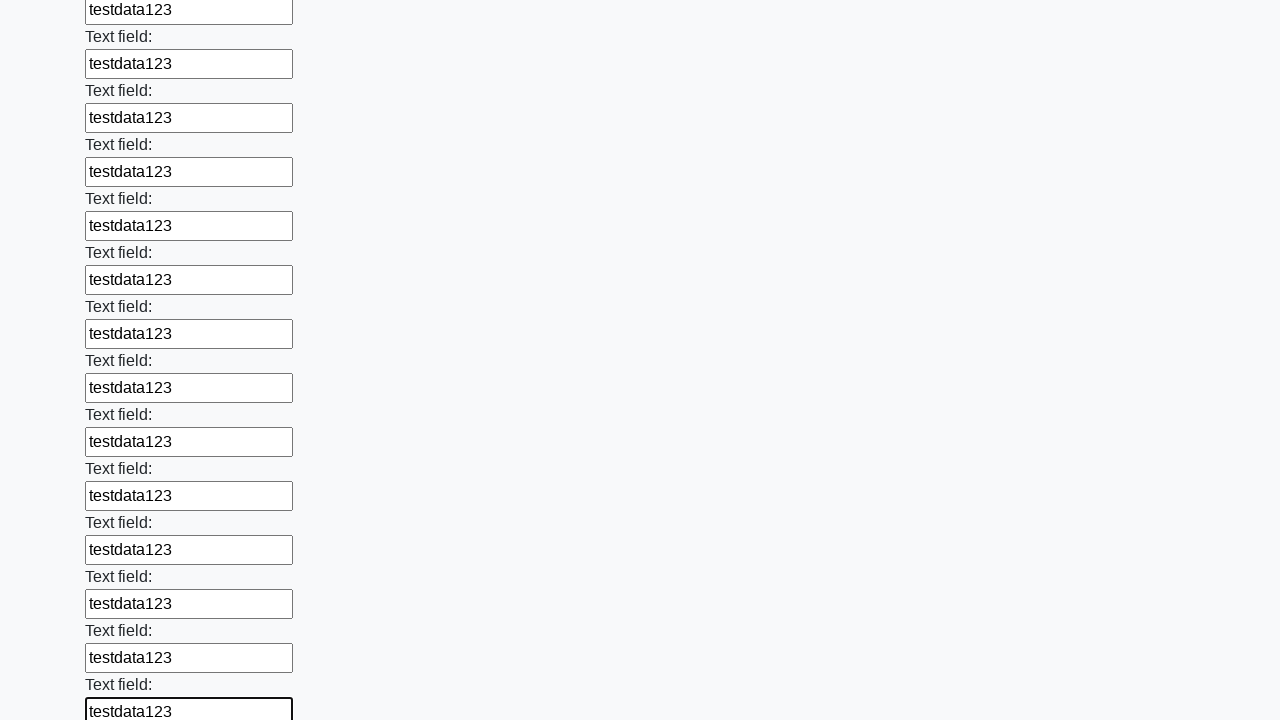

Filled input field with 'testdata123' on input >> nth=70
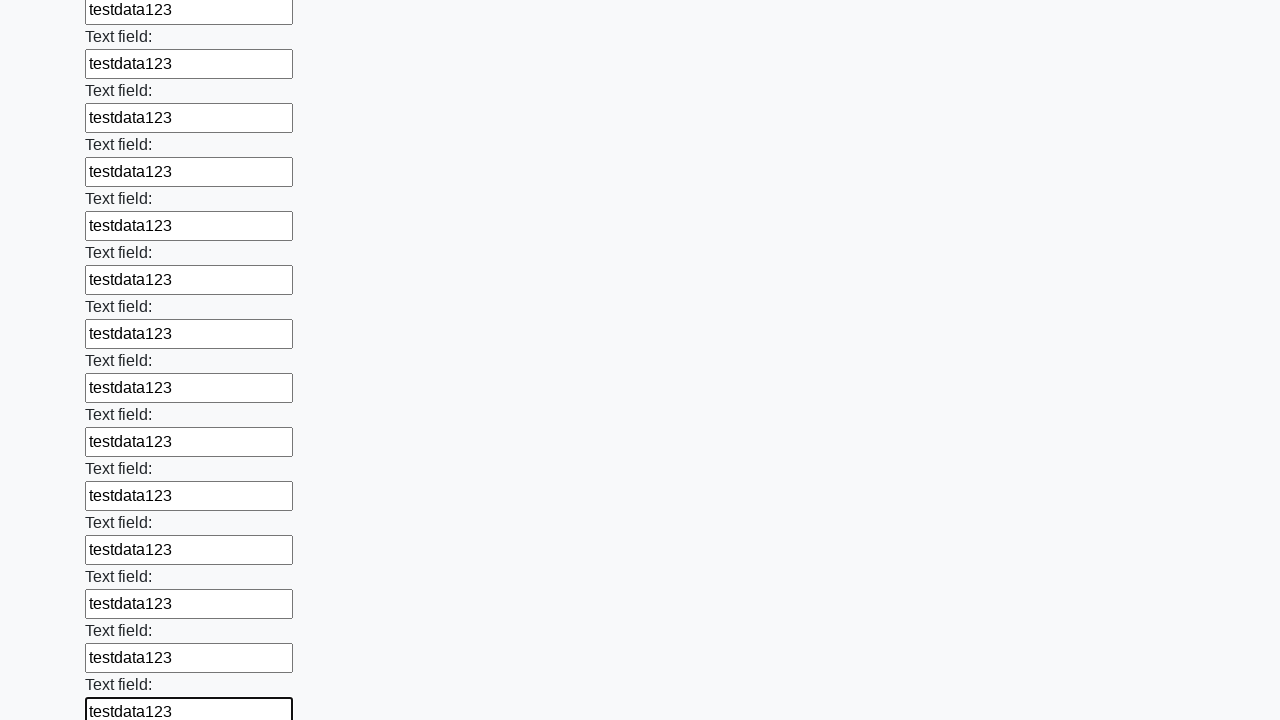

Filled input field with 'testdata123' on input >> nth=71
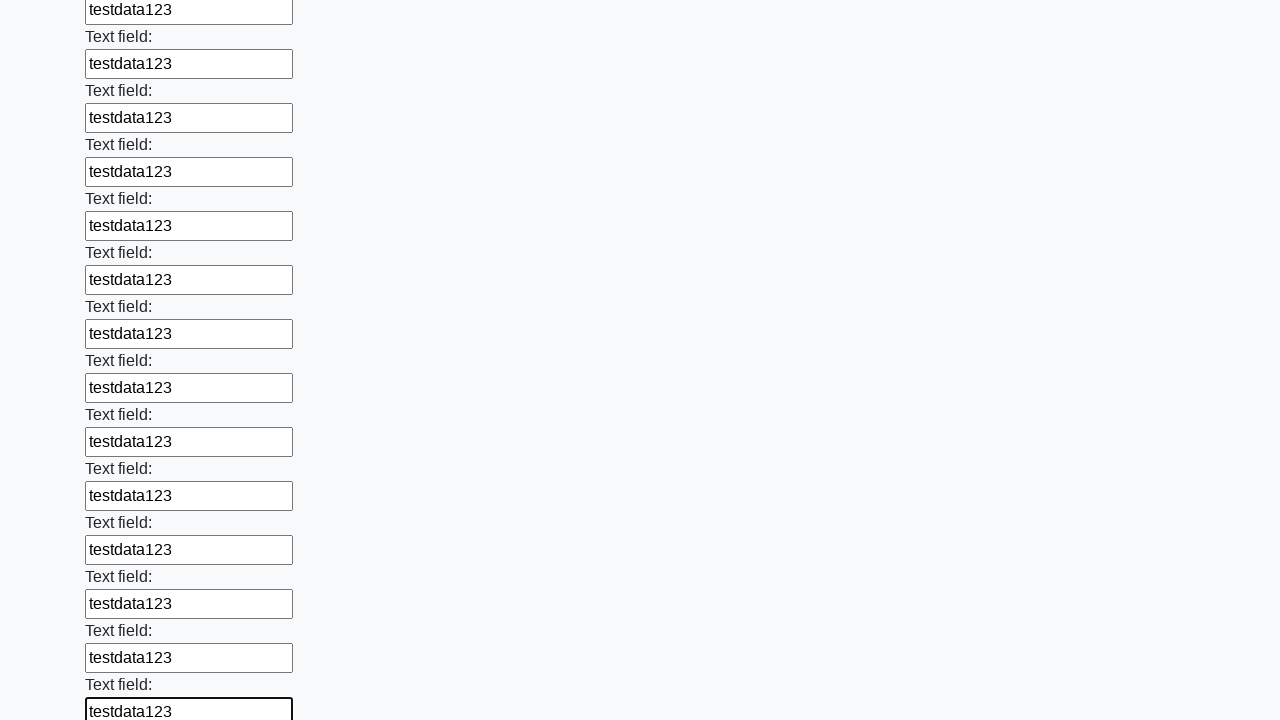

Filled input field with 'testdata123' on input >> nth=72
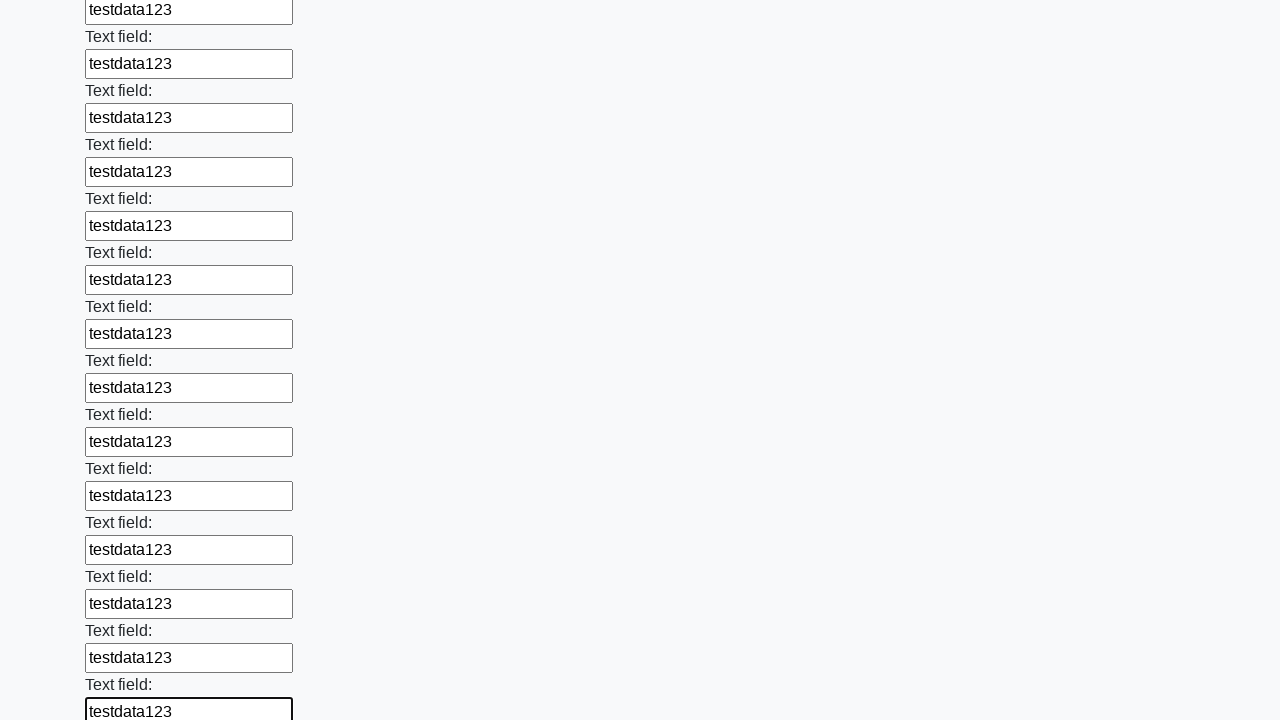

Filled input field with 'testdata123' on input >> nth=73
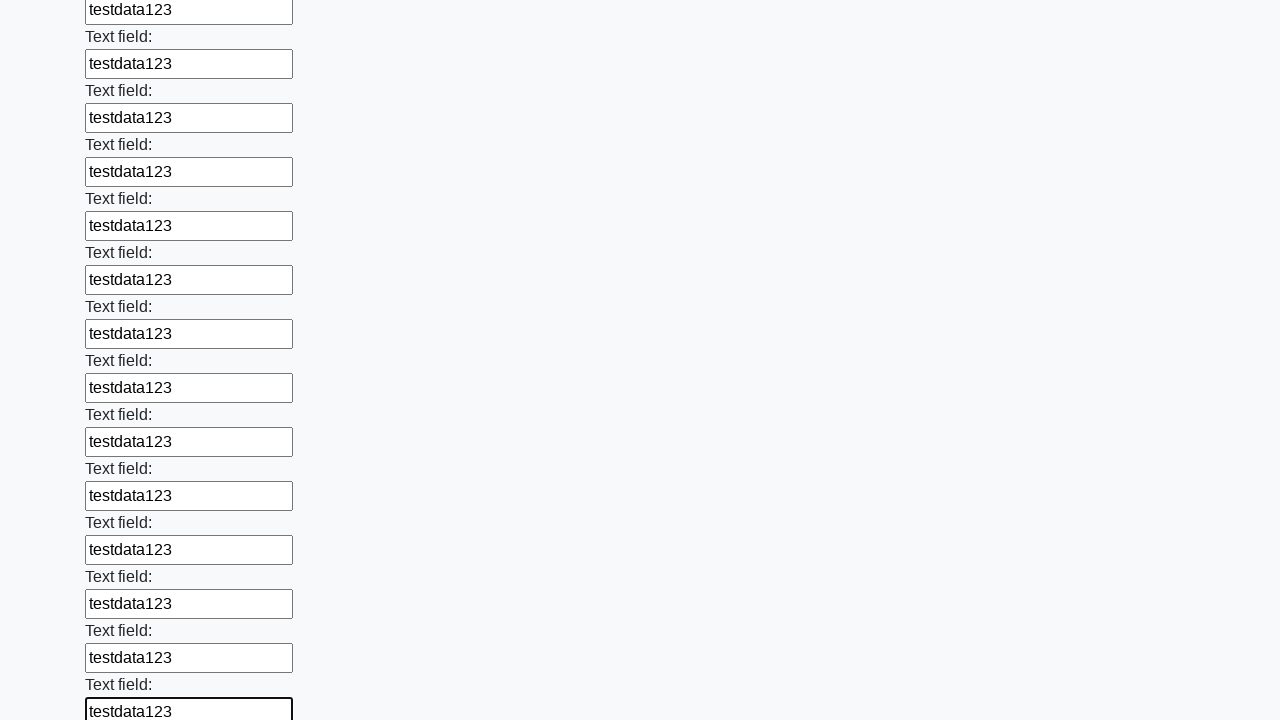

Filled input field with 'testdata123' on input >> nth=74
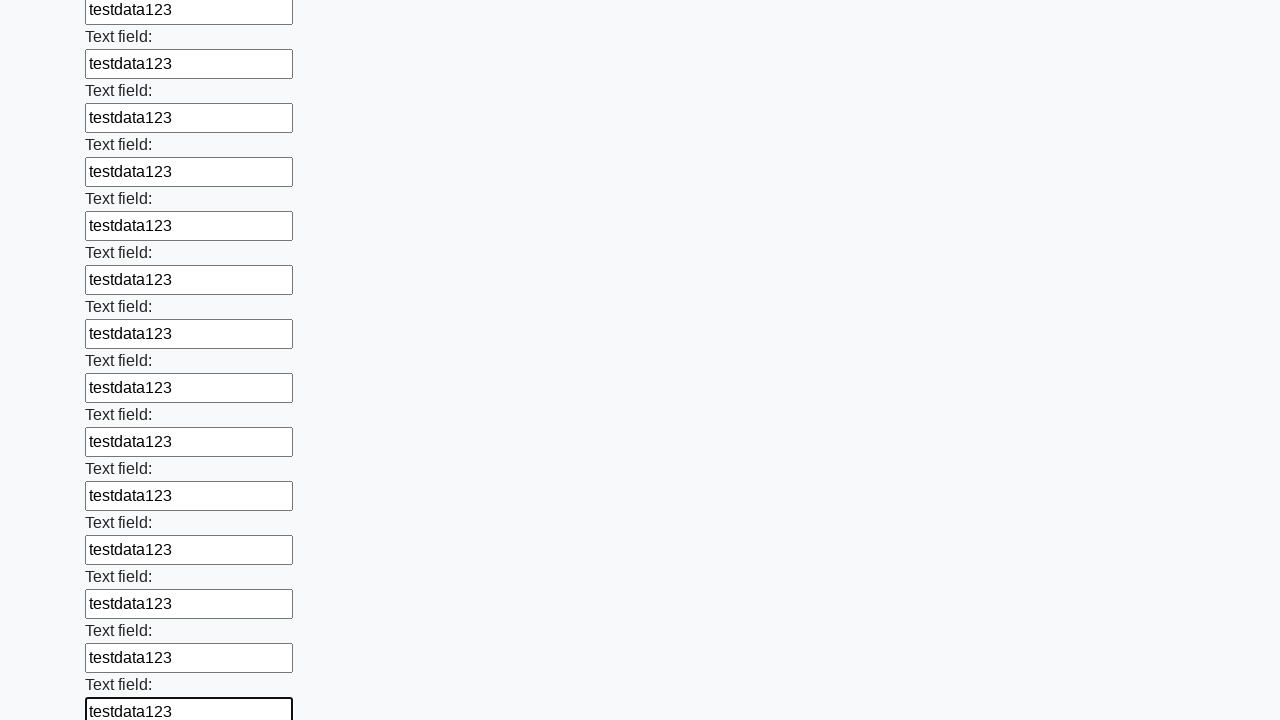

Filled input field with 'testdata123' on input >> nth=75
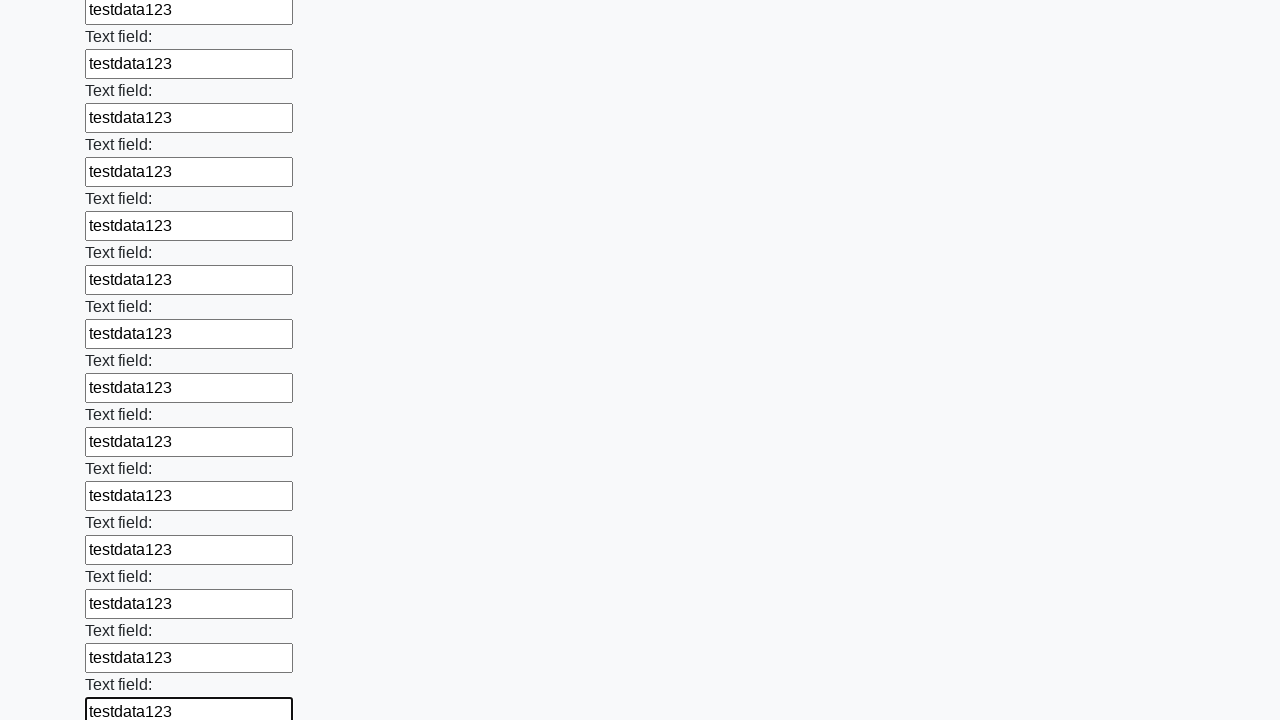

Filled input field with 'testdata123' on input >> nth=76
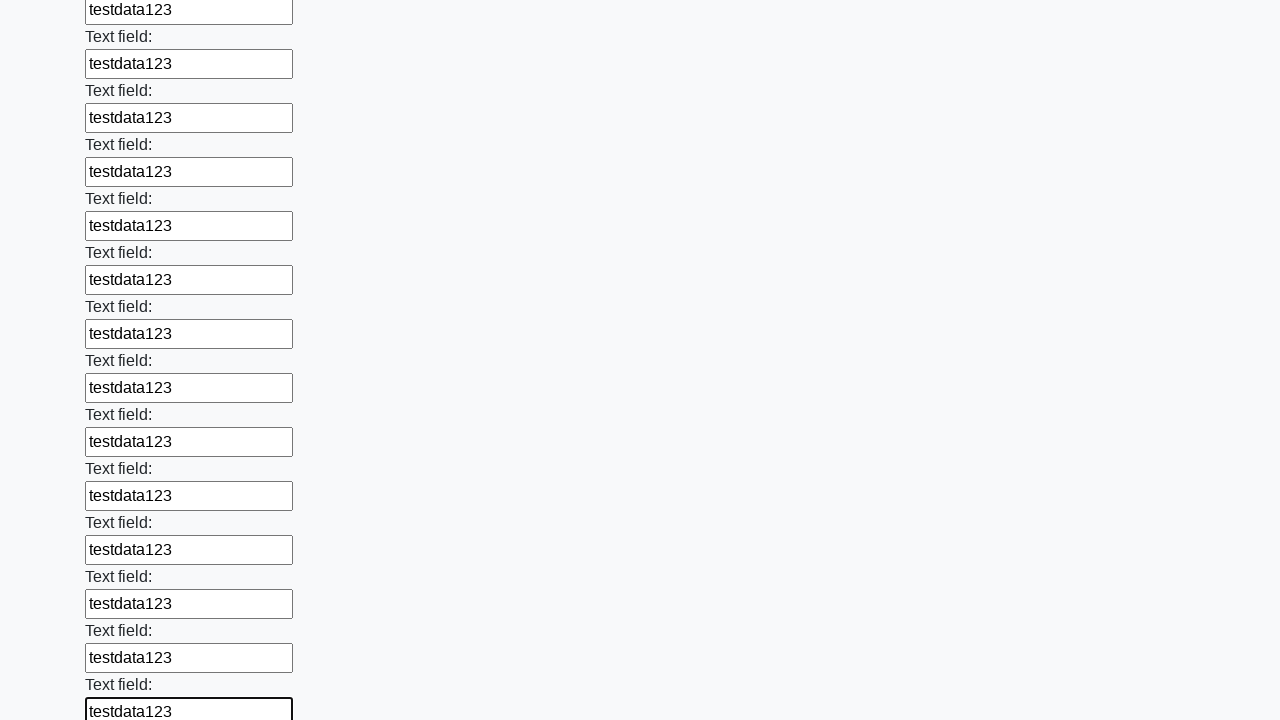

Filled input field with 'testdata123' on input >> nth=77
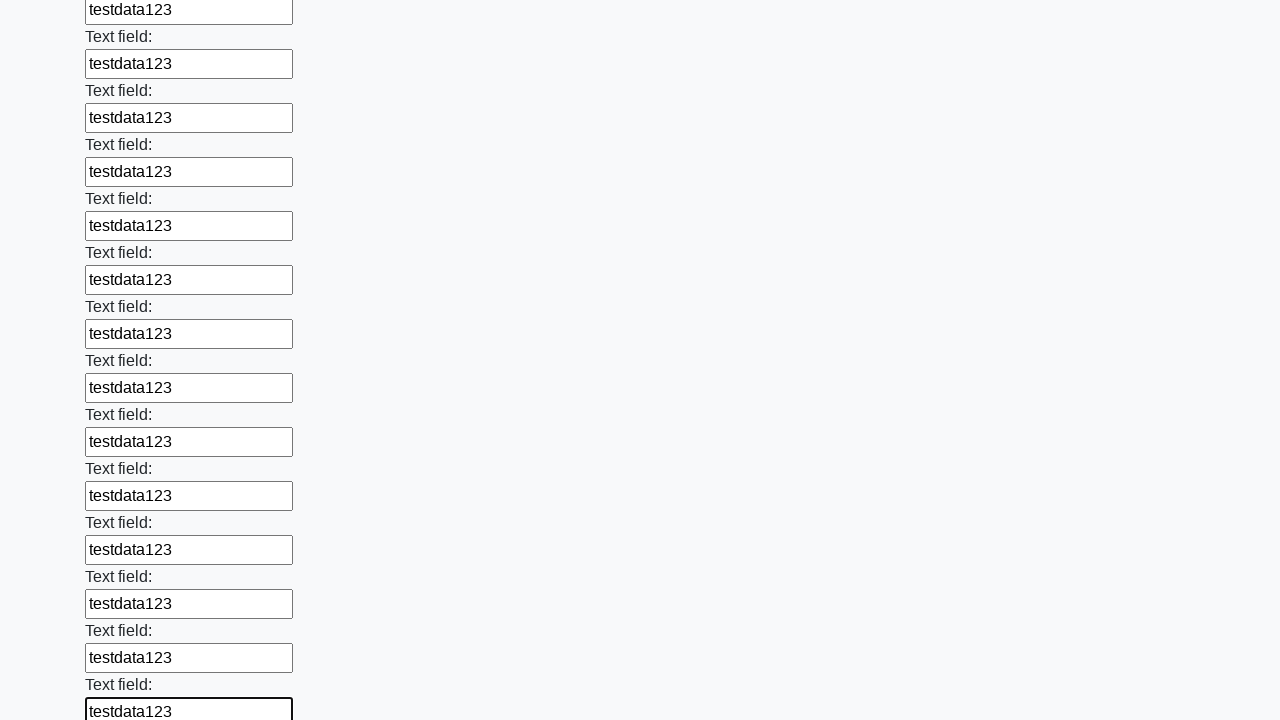

Filled input field with 'testdata123' on input >> nth=78
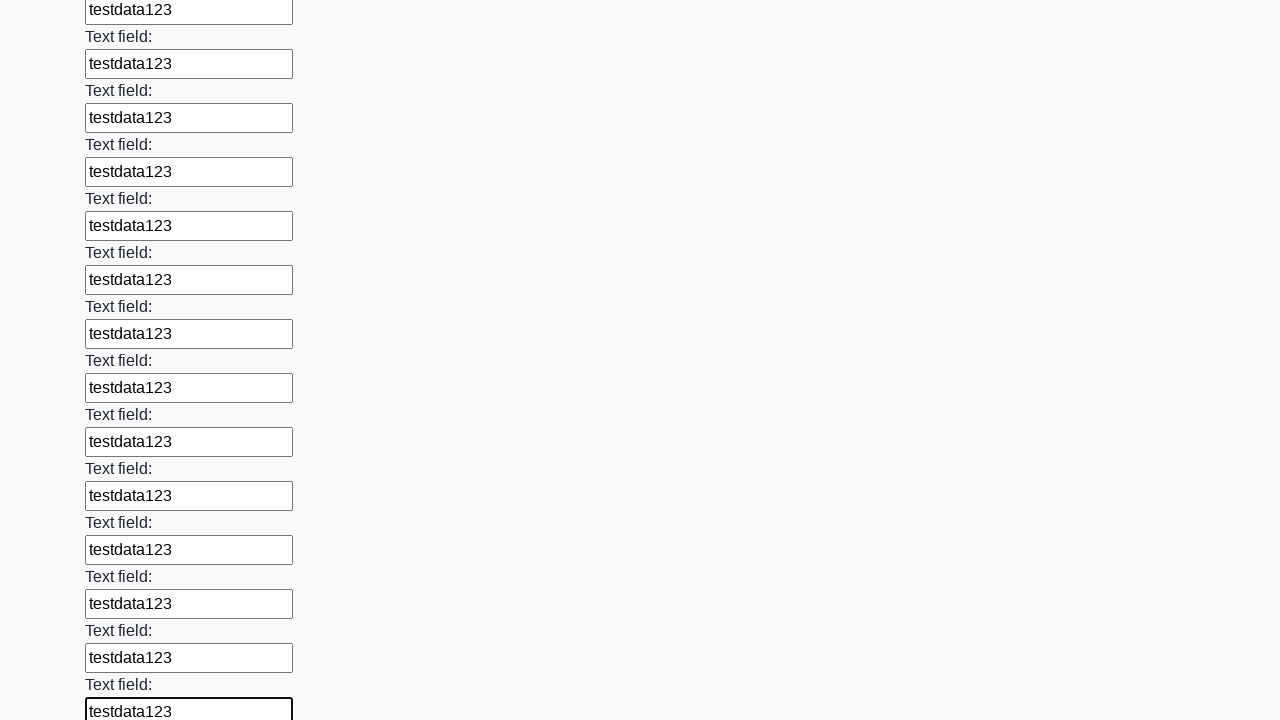

Filled input field with 'testdata123' on input >> nth=79
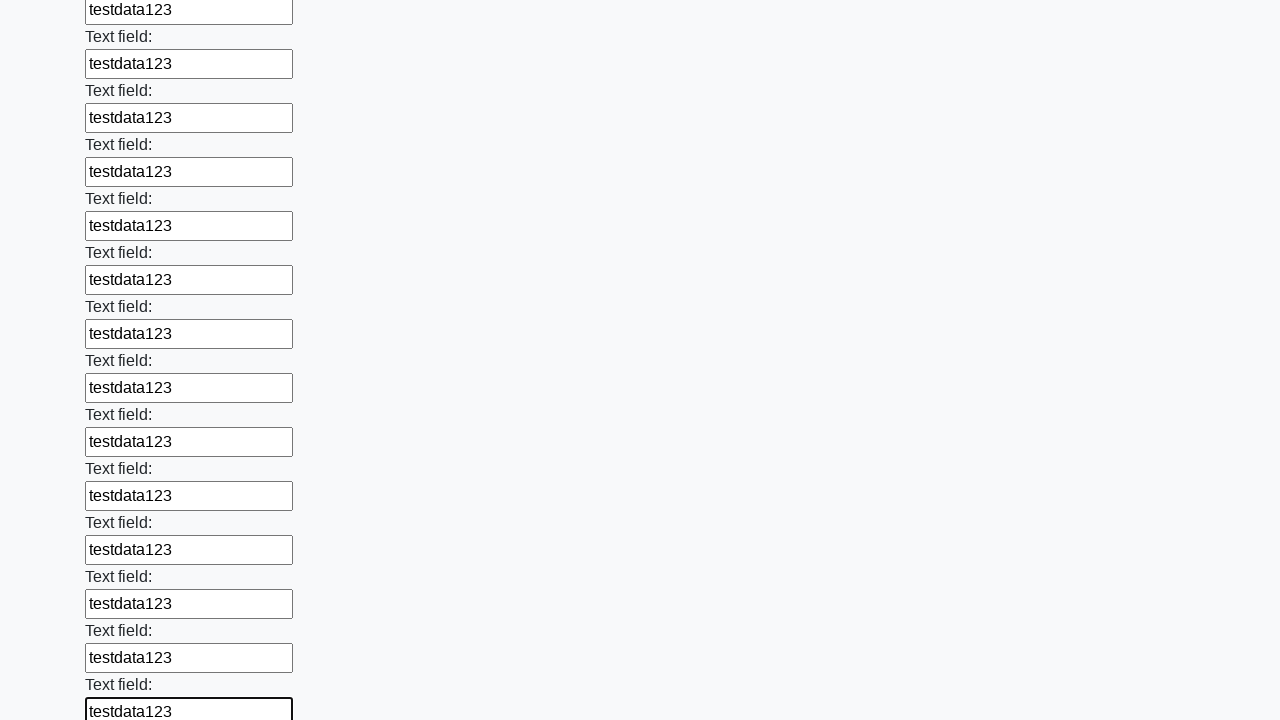

Filled input field with 'testdata123' on input >> nth=80
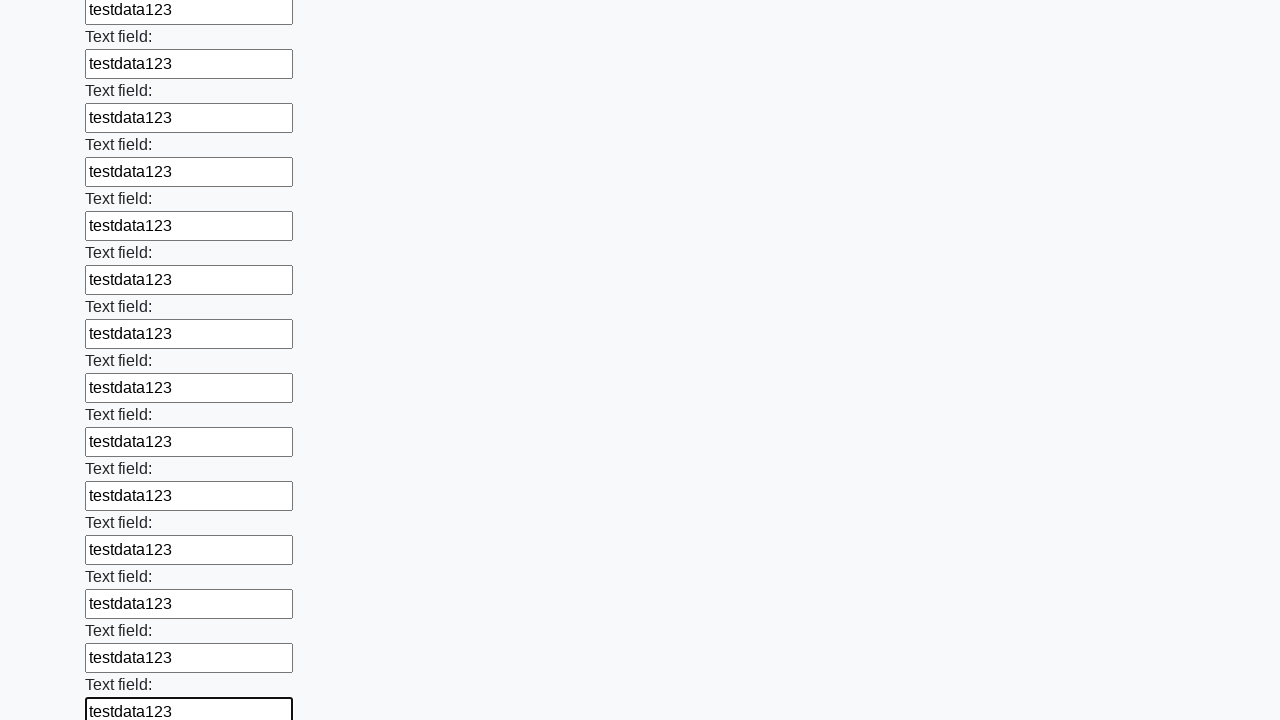

Filled input field with 'testdata123' on input >> nth=81
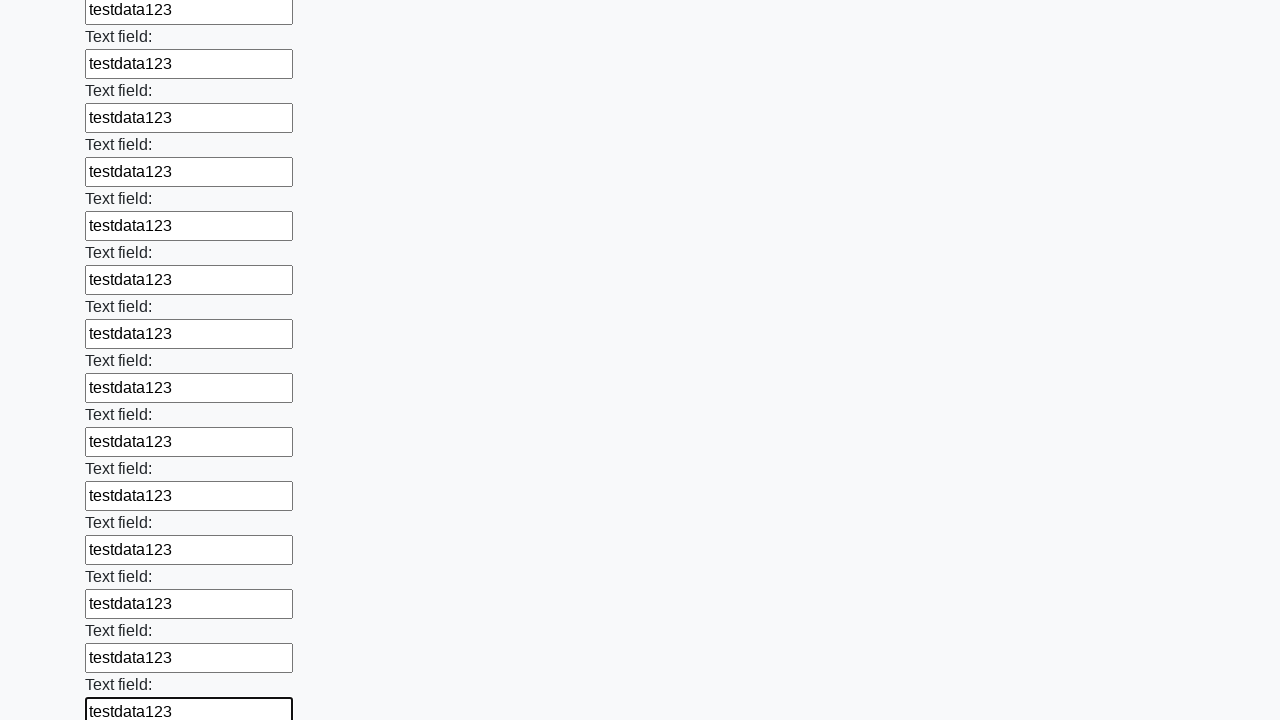

Filled input field with 'testdata123' on input >> nth=82
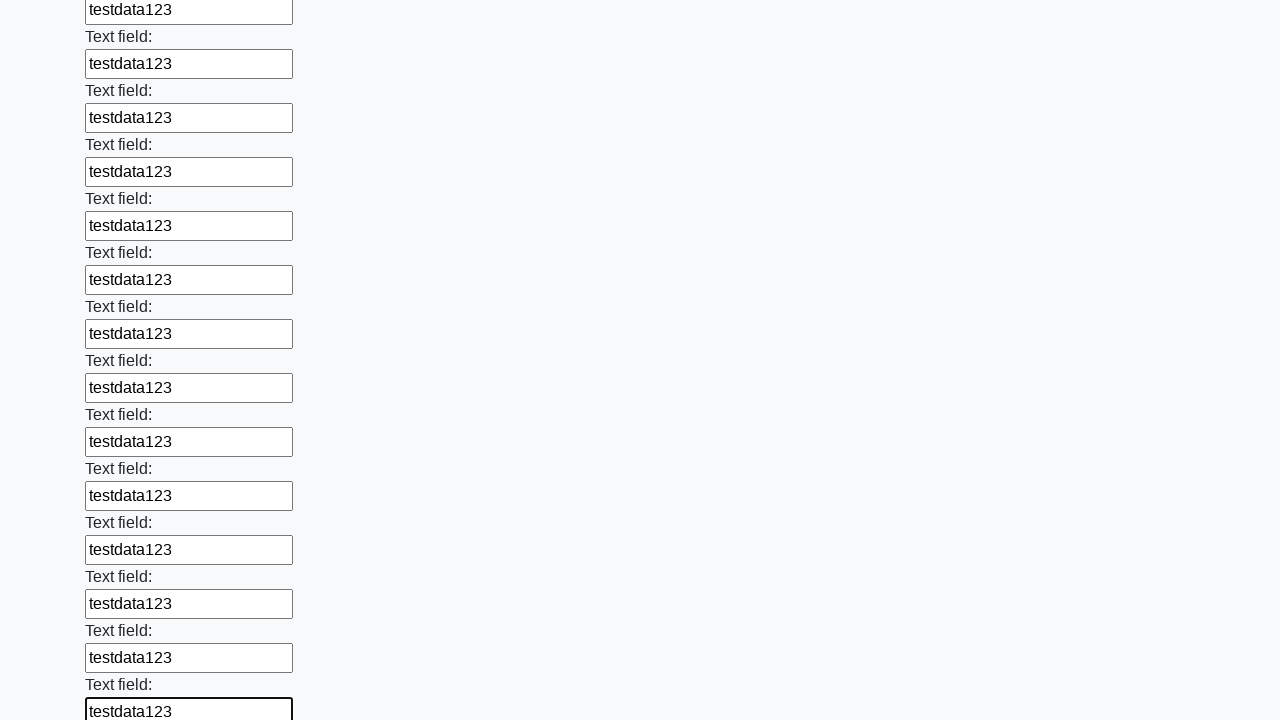

Filled input field with 'testdata123' on input >> nth=83
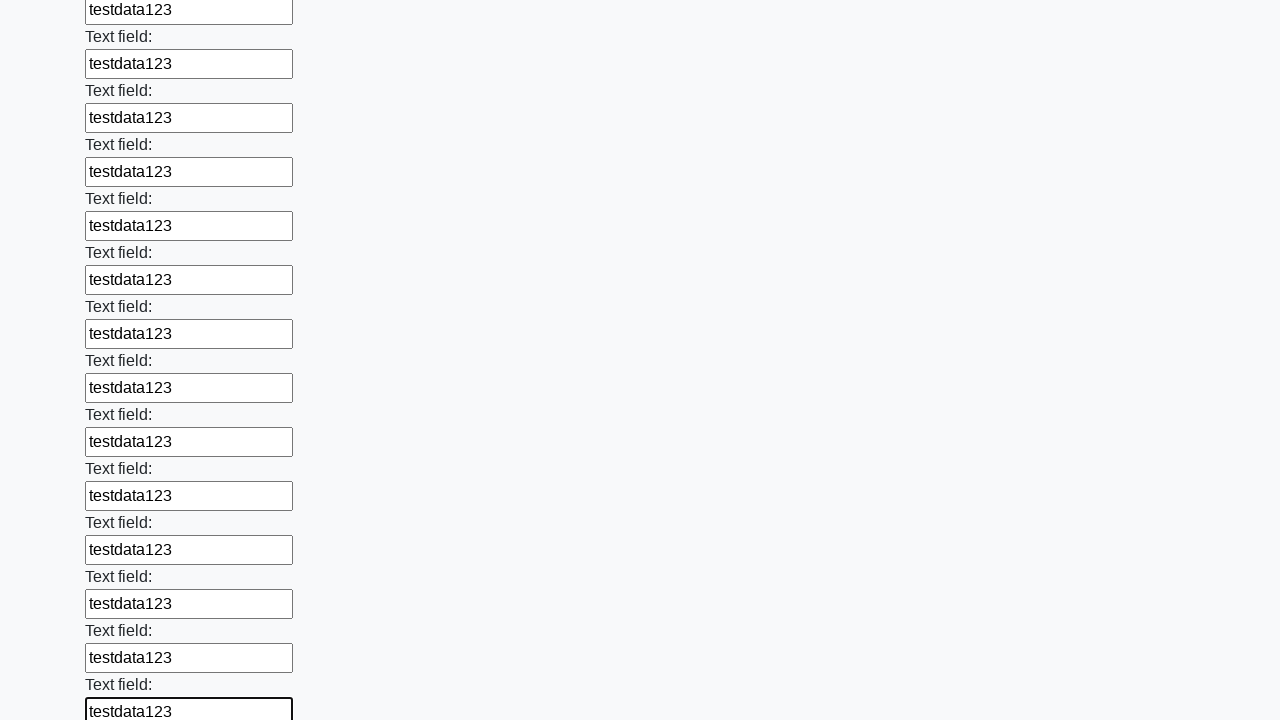

Filled input field with 'testdata123' on input >> nth=84
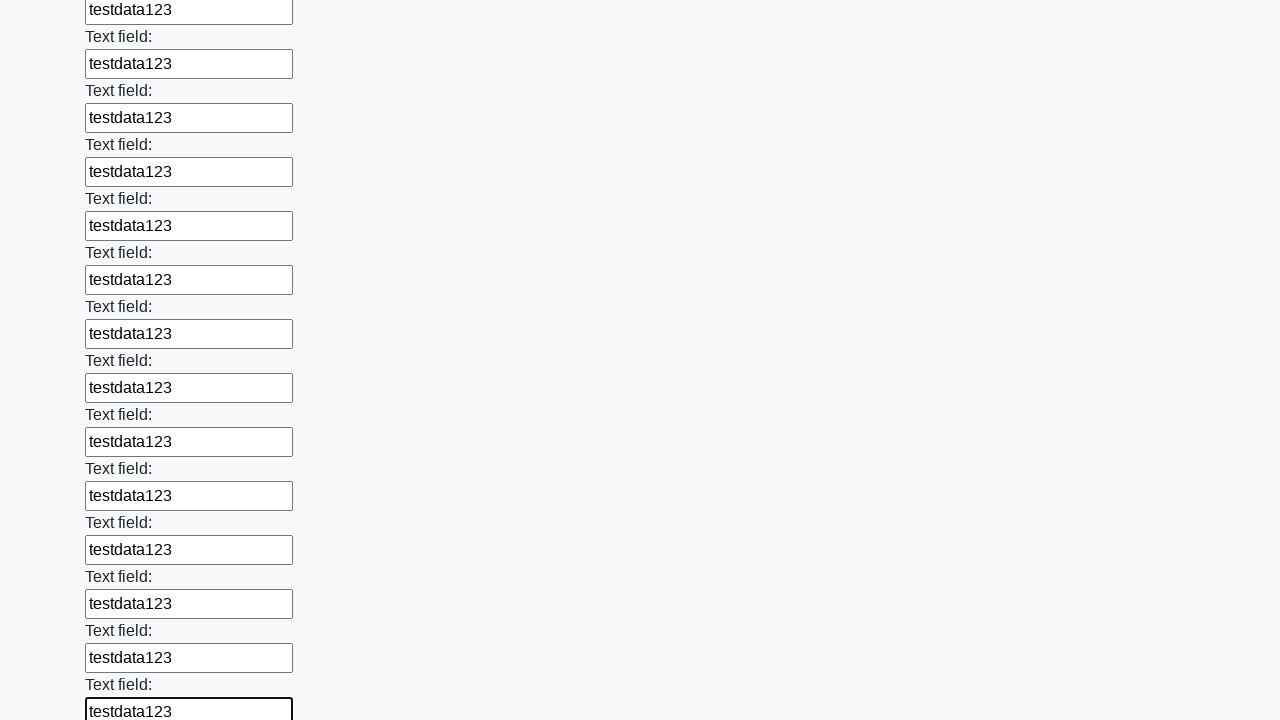

Filled input field with 'testdata123' on input >> nth=85
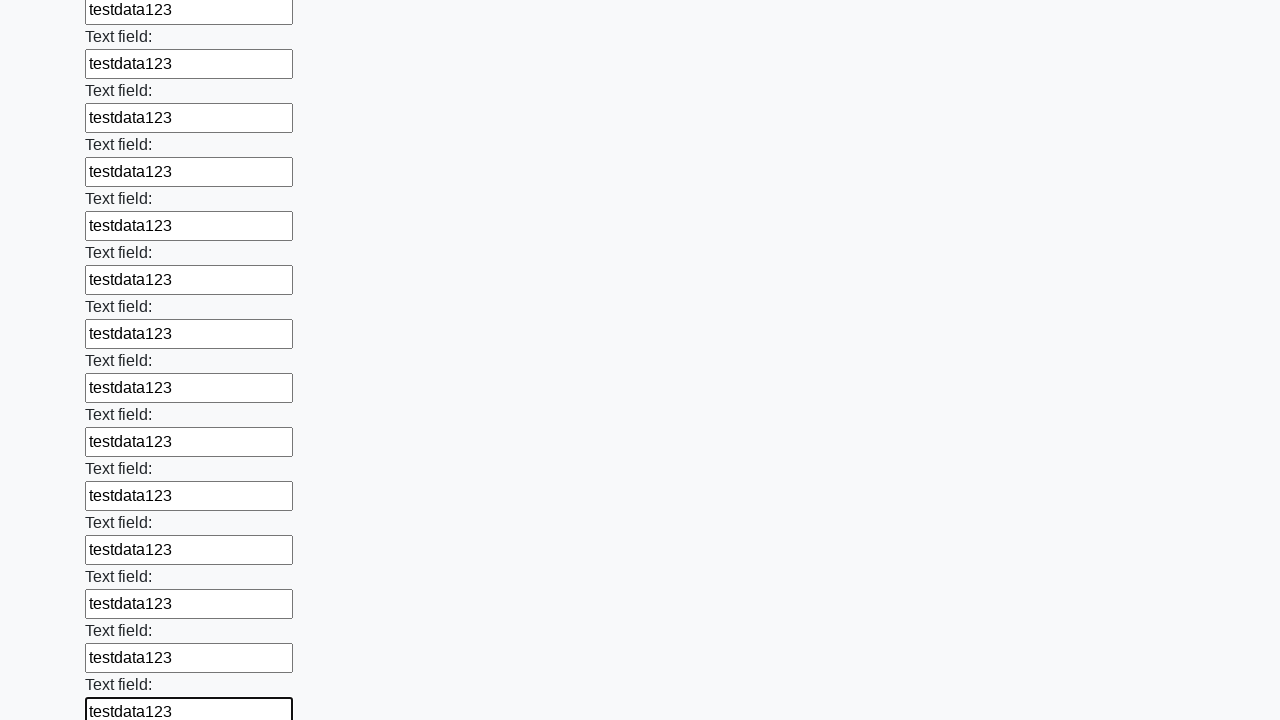

Filled input field with 'testdata123' on input >> nth=86
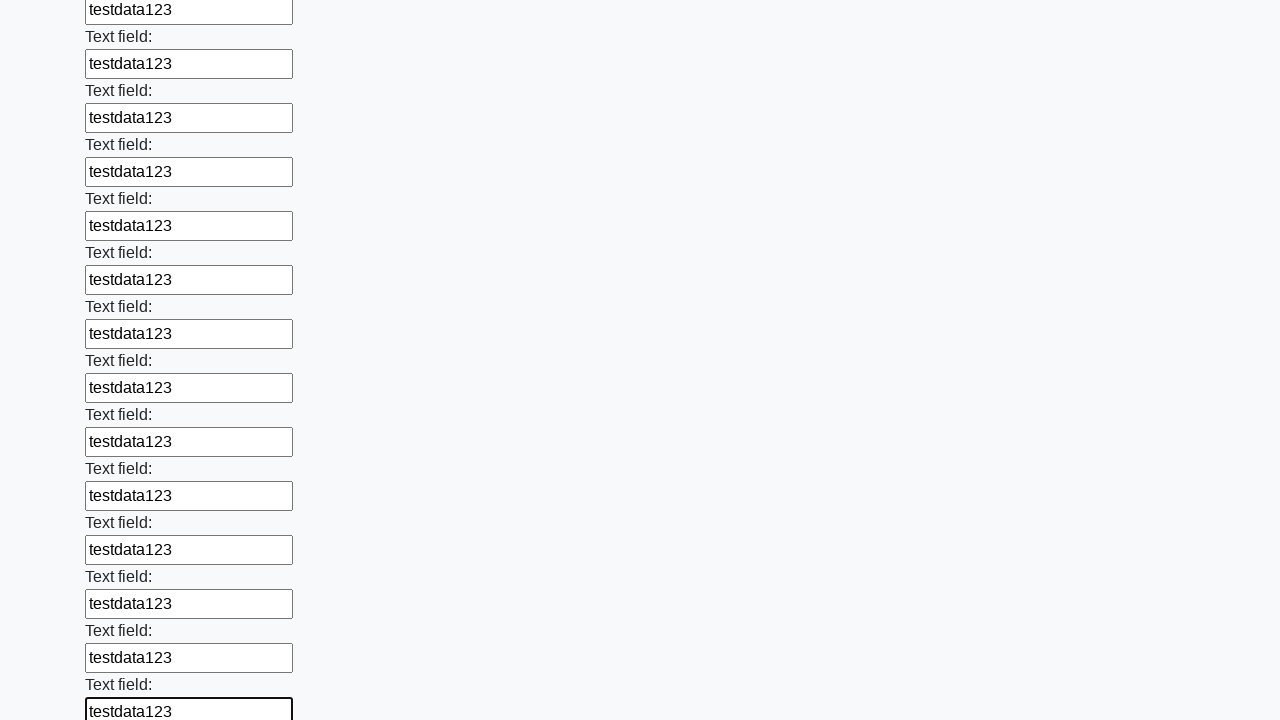

Filled input field with 'testdata123' on input >> nth=87
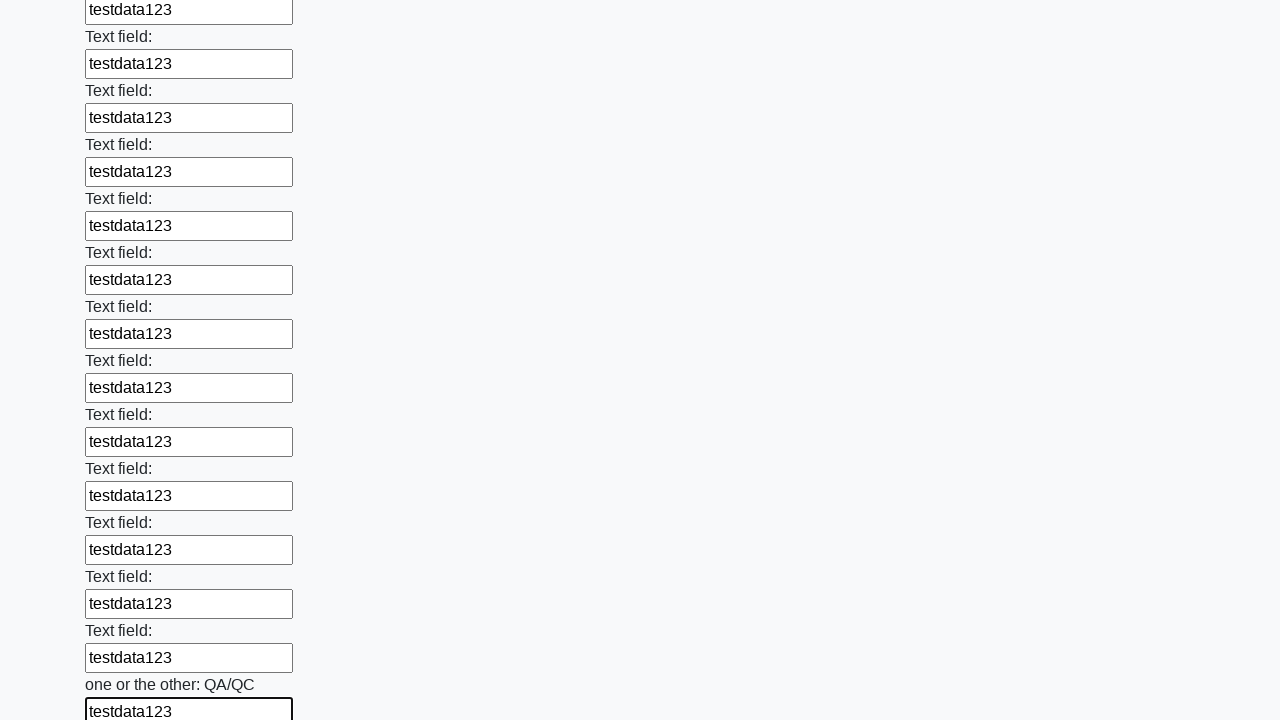

Filled input field with 'testdata123' on input >> nth=88
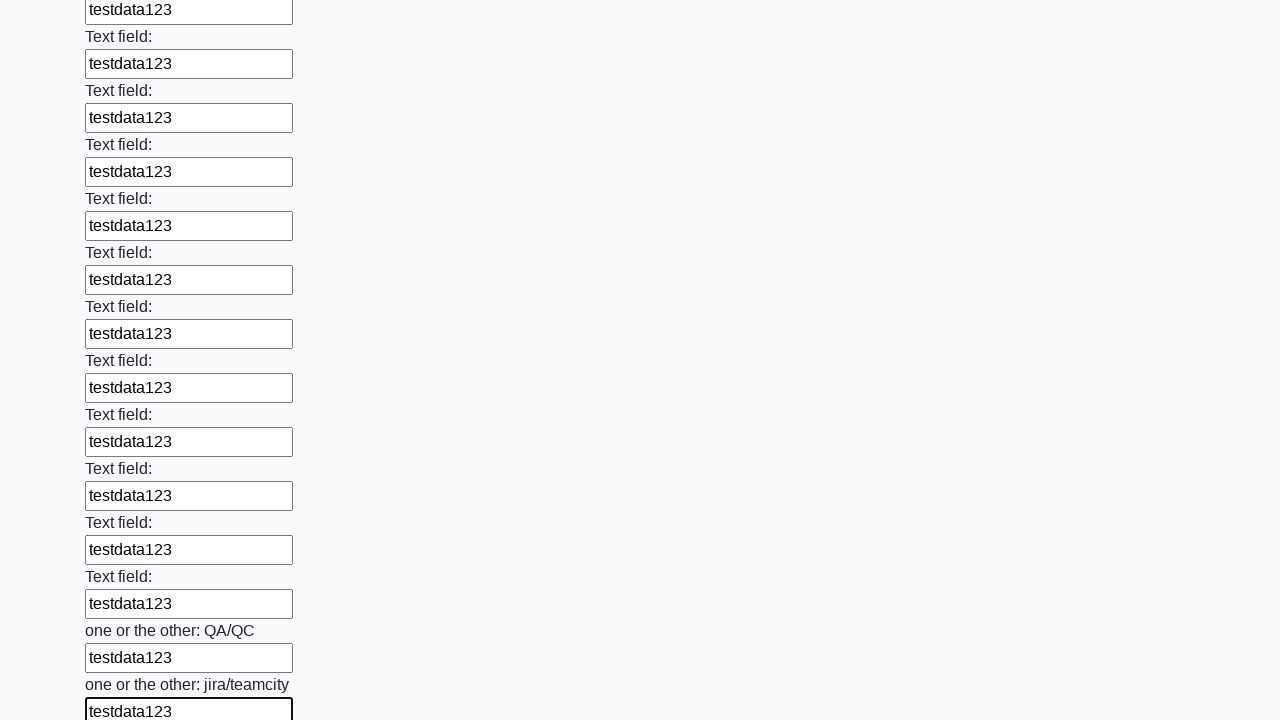

Filled input field with 'testdata123' on input >> nth=89
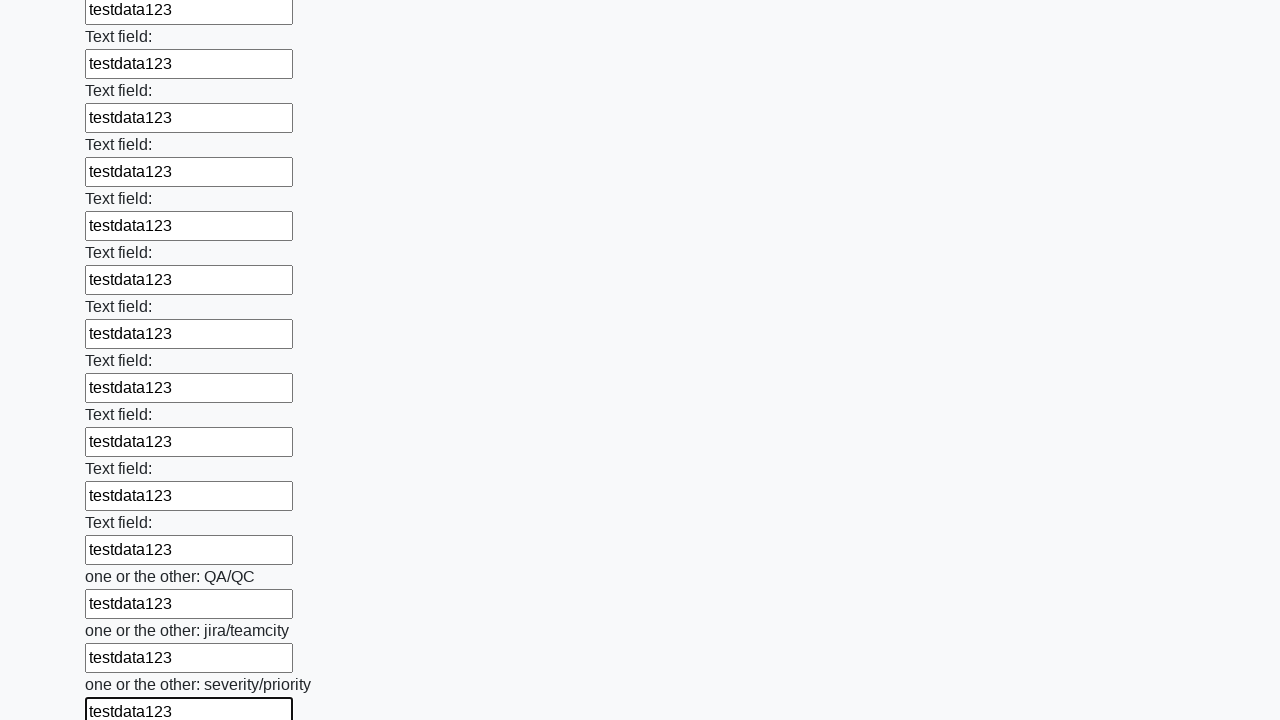

Filled input field with 'testdata123' on input >> nth=90
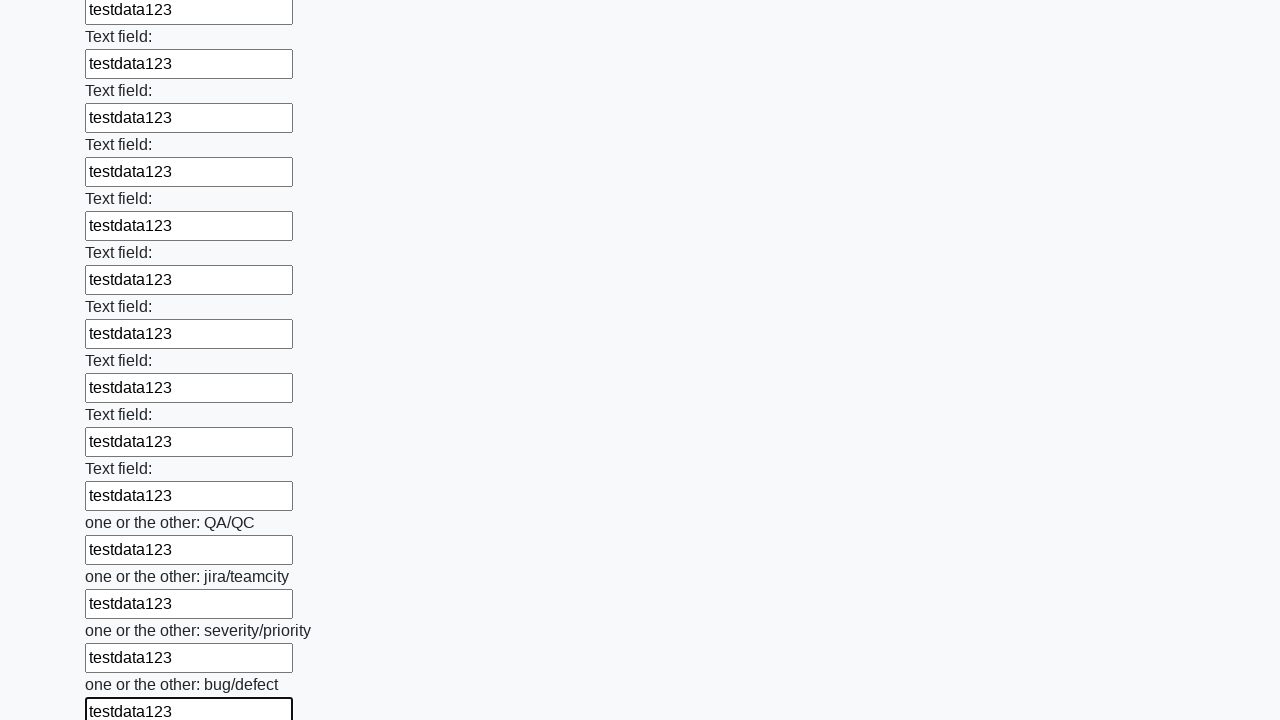

Filled input field with 'testdata123' on input >> nth=91
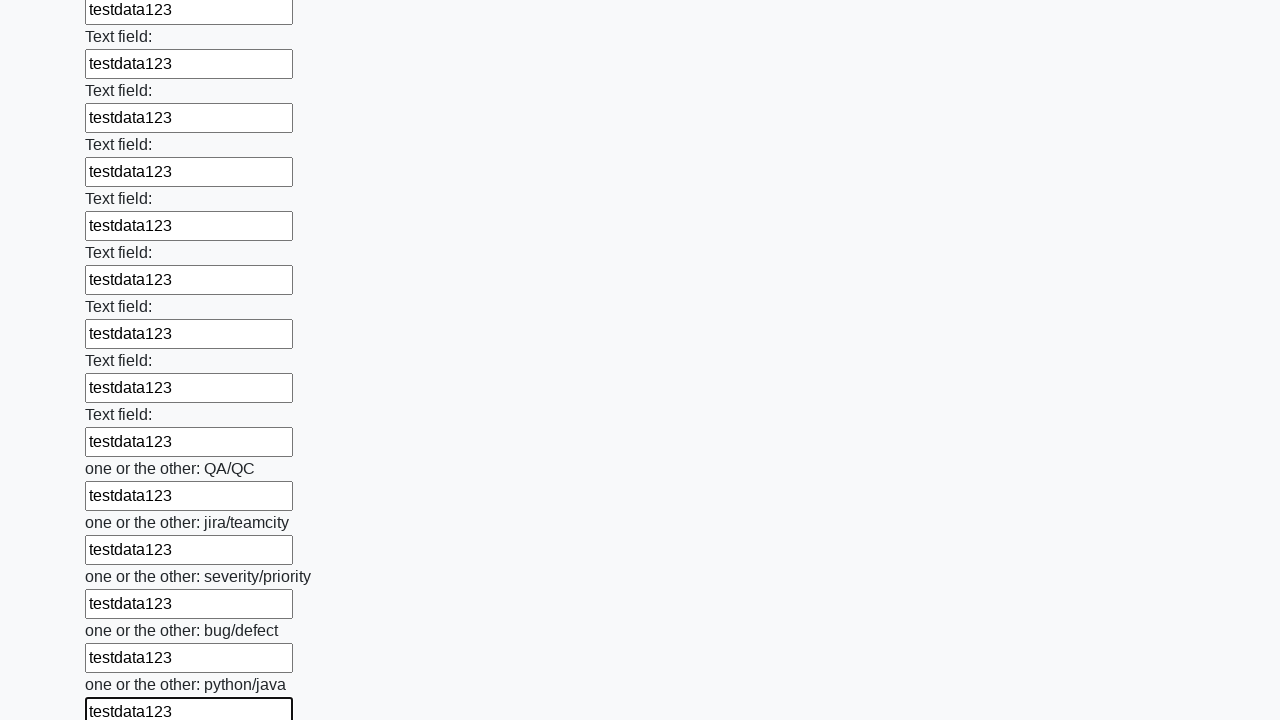

Filled input field with 'testdata123' on input >> nth=92
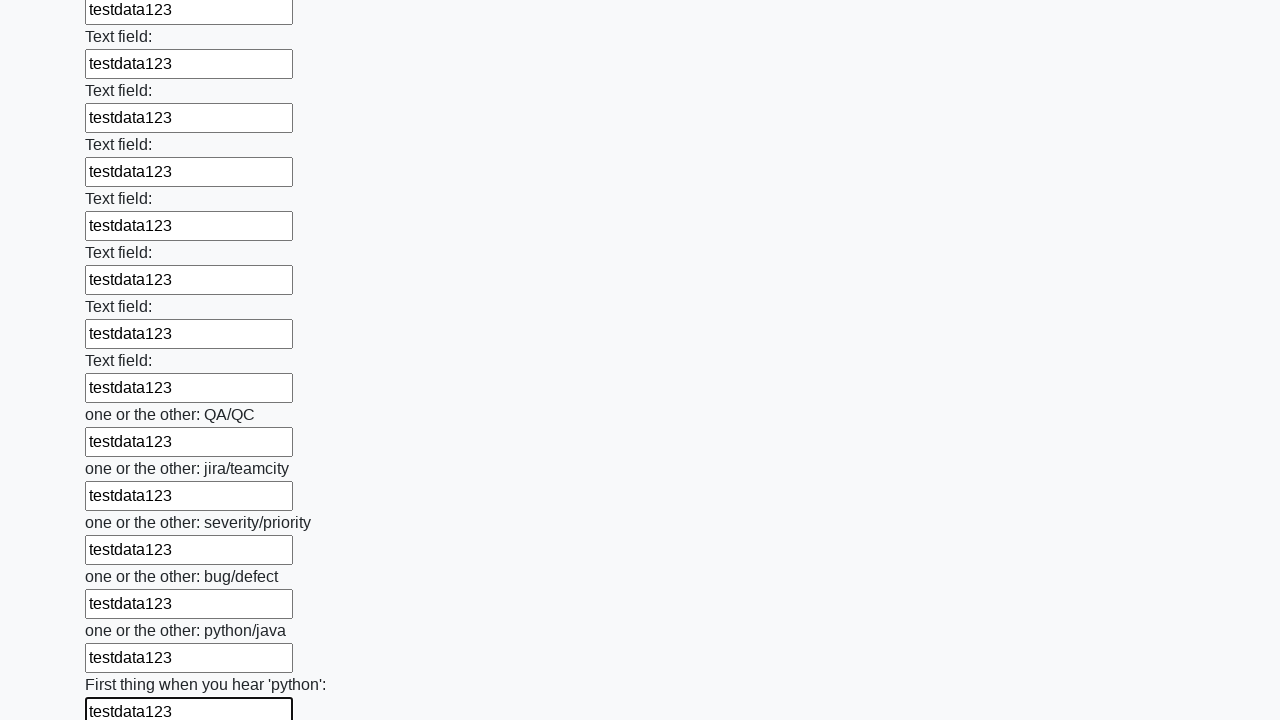

Filled input field with 'testdata123' on input >> nth=93
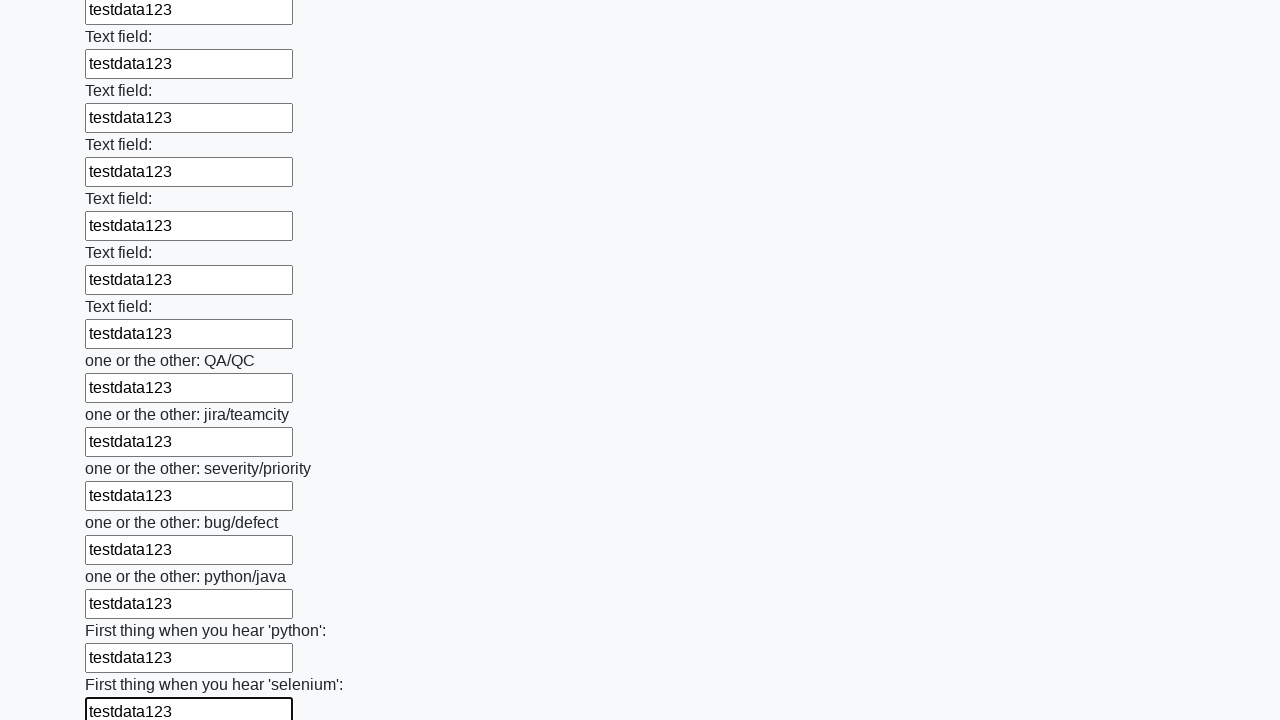

Filled input field with 'testdata123' on input >> nth=94
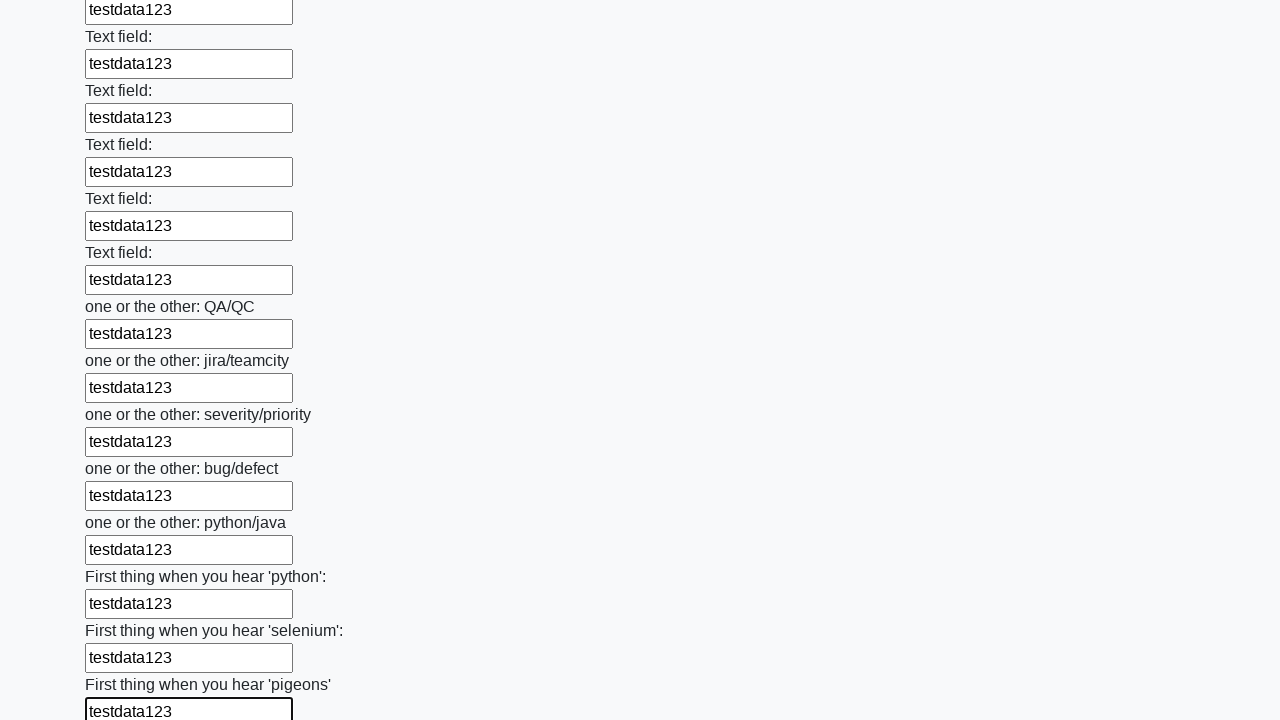

Filled input field with 'testdata123' on input >> nth=95
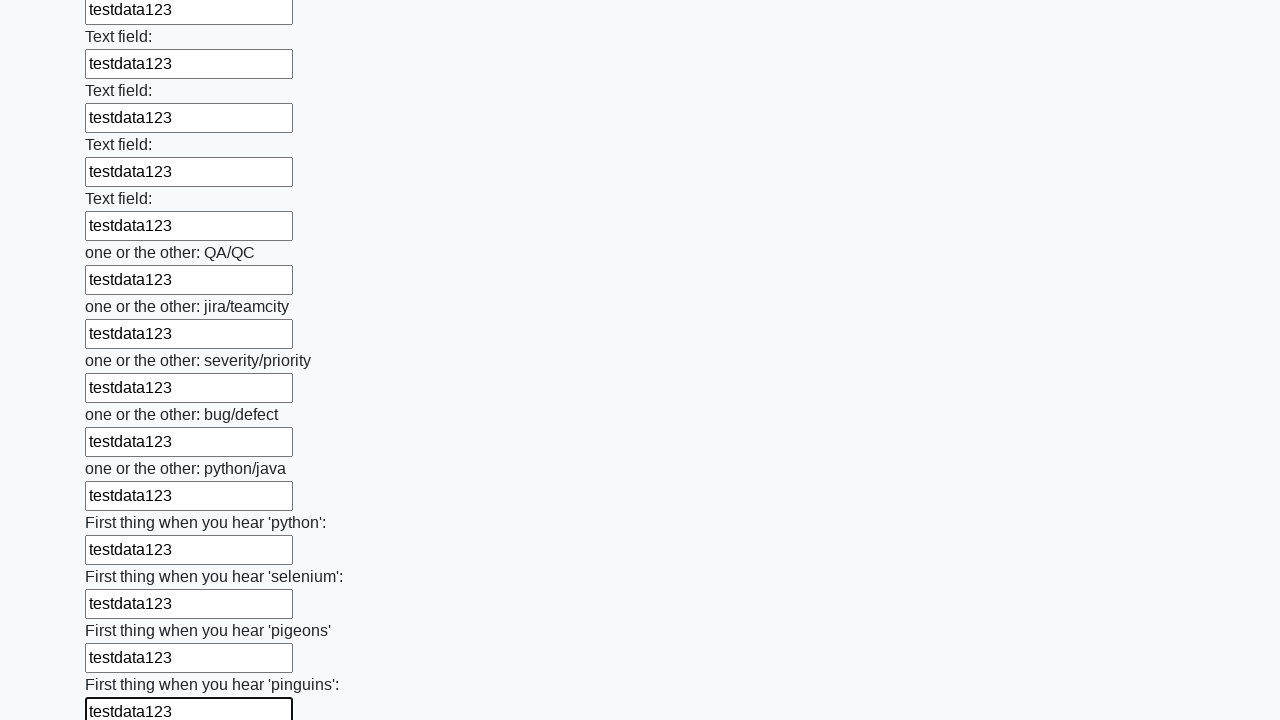

Filled input field with 'testdata123' on input >> nth=96
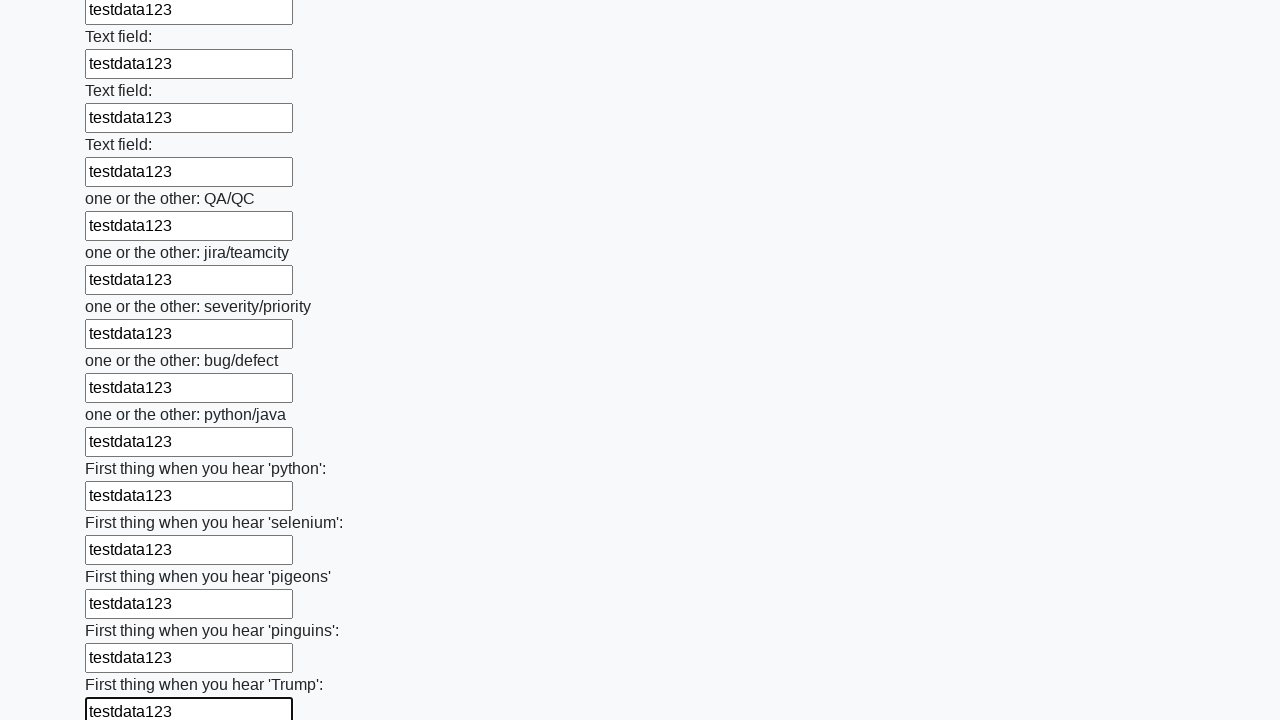

Filled input field with 'testdata123' on input >> nth=97
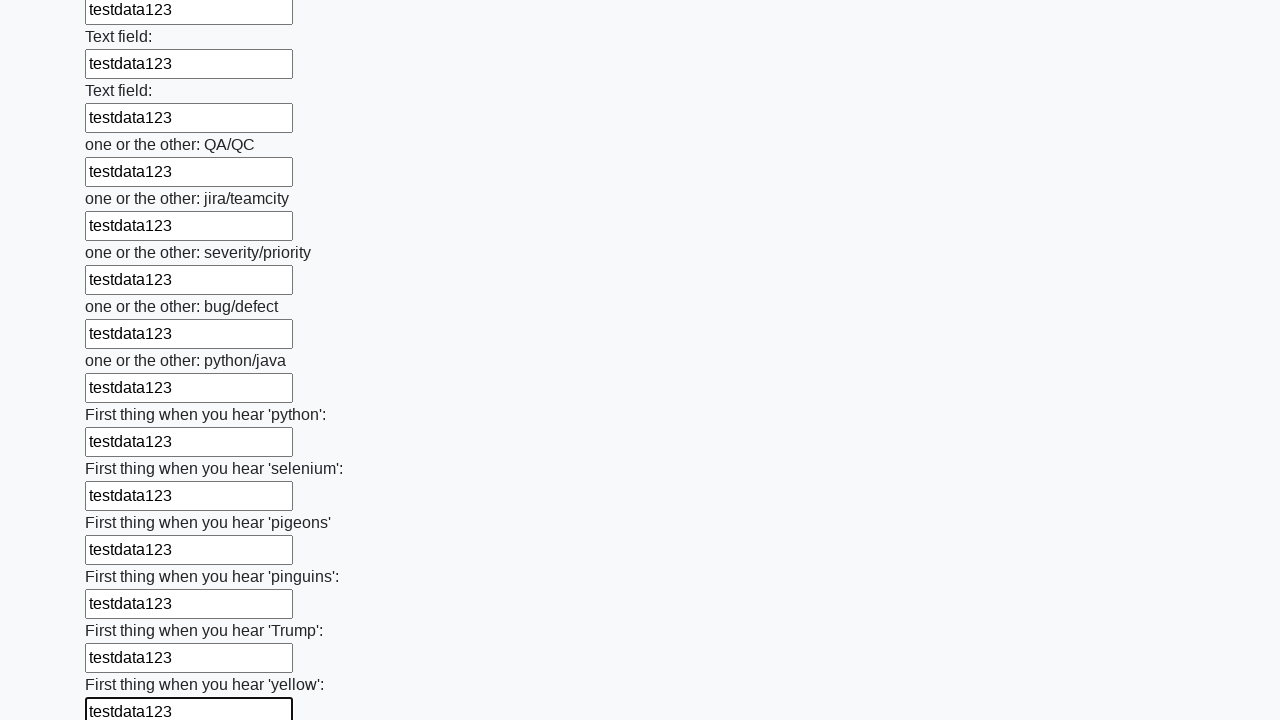

Filled input field with 'testdata123' on input >> nth=98
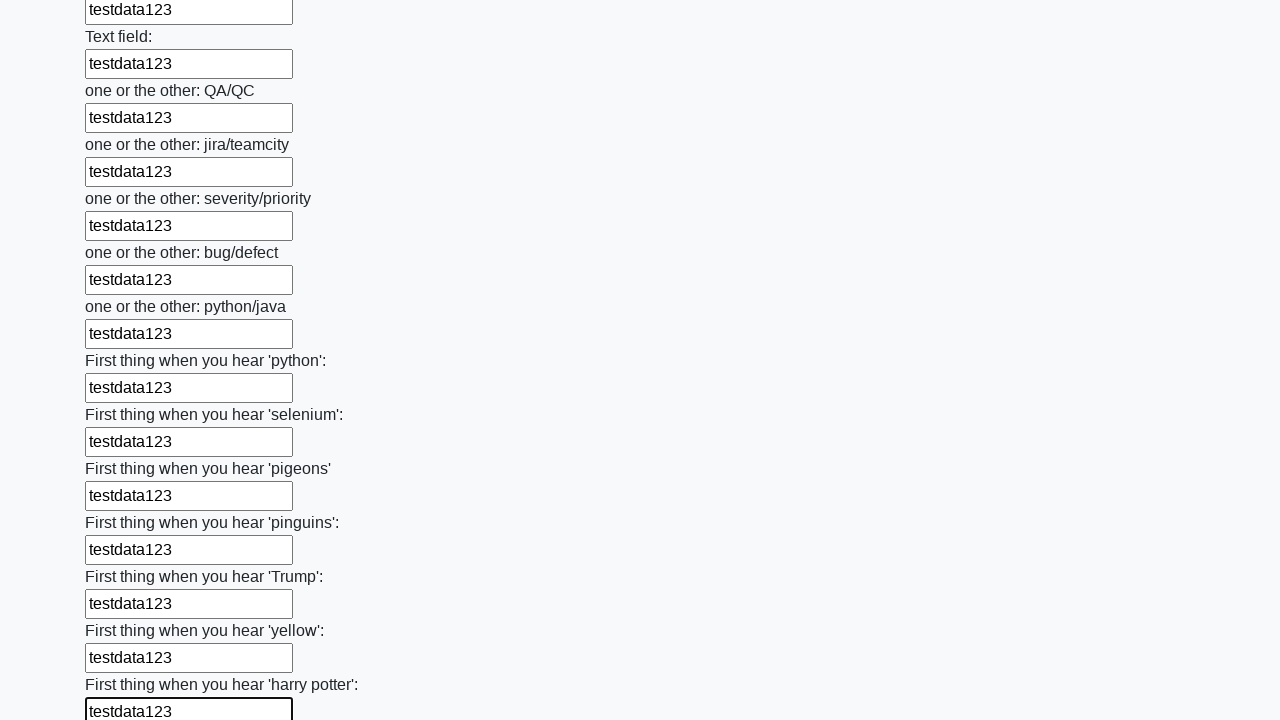

Filled input field with 'testdata123' on input >> nth=99
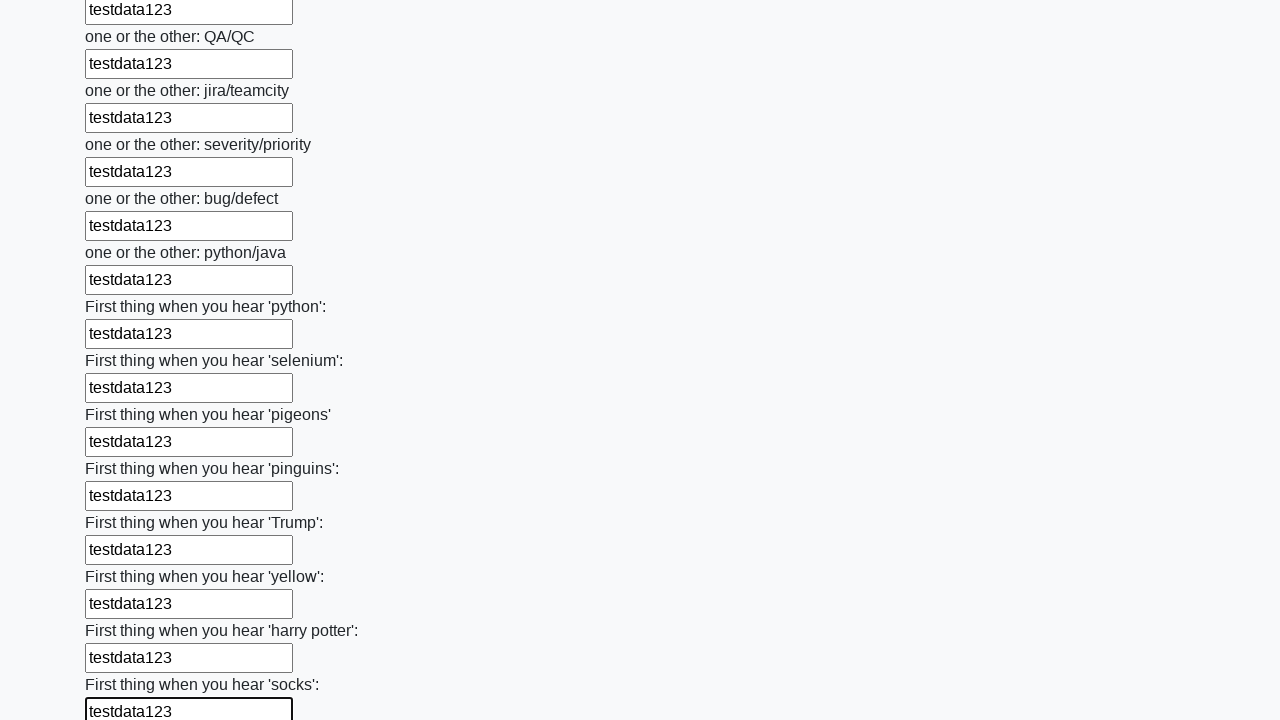

Clicked submit button at (123, 611) on button.btn
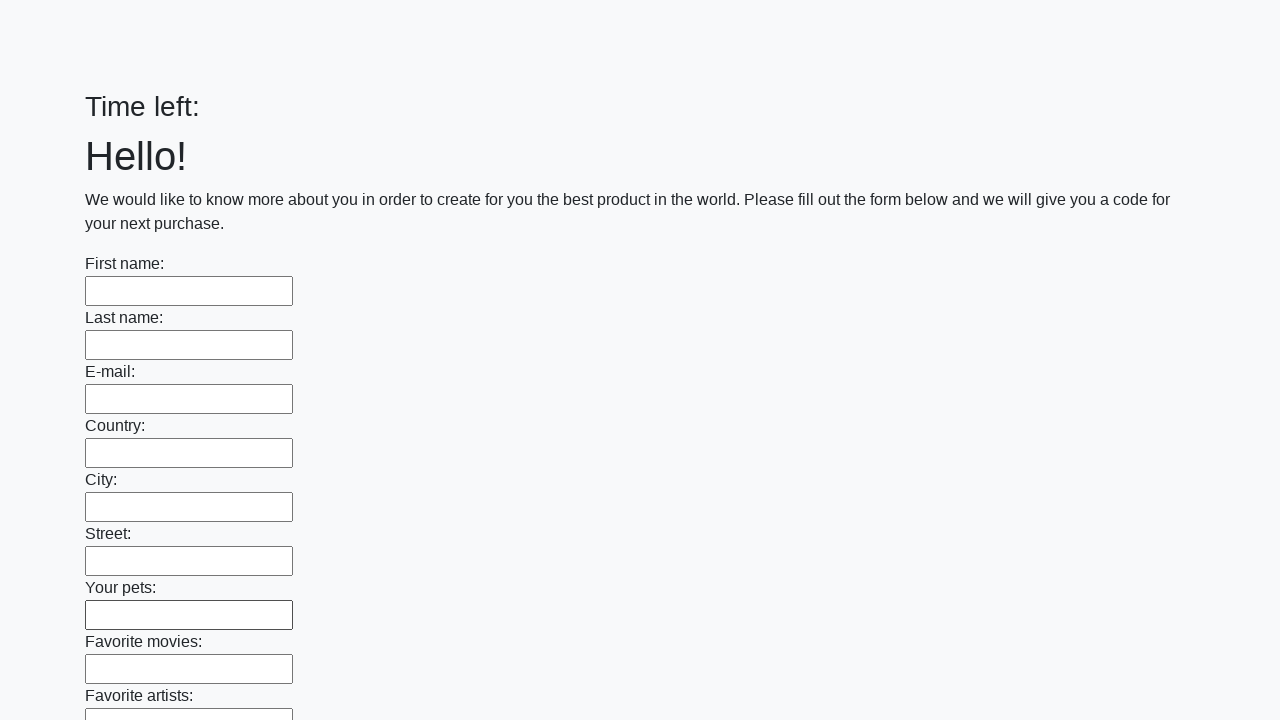

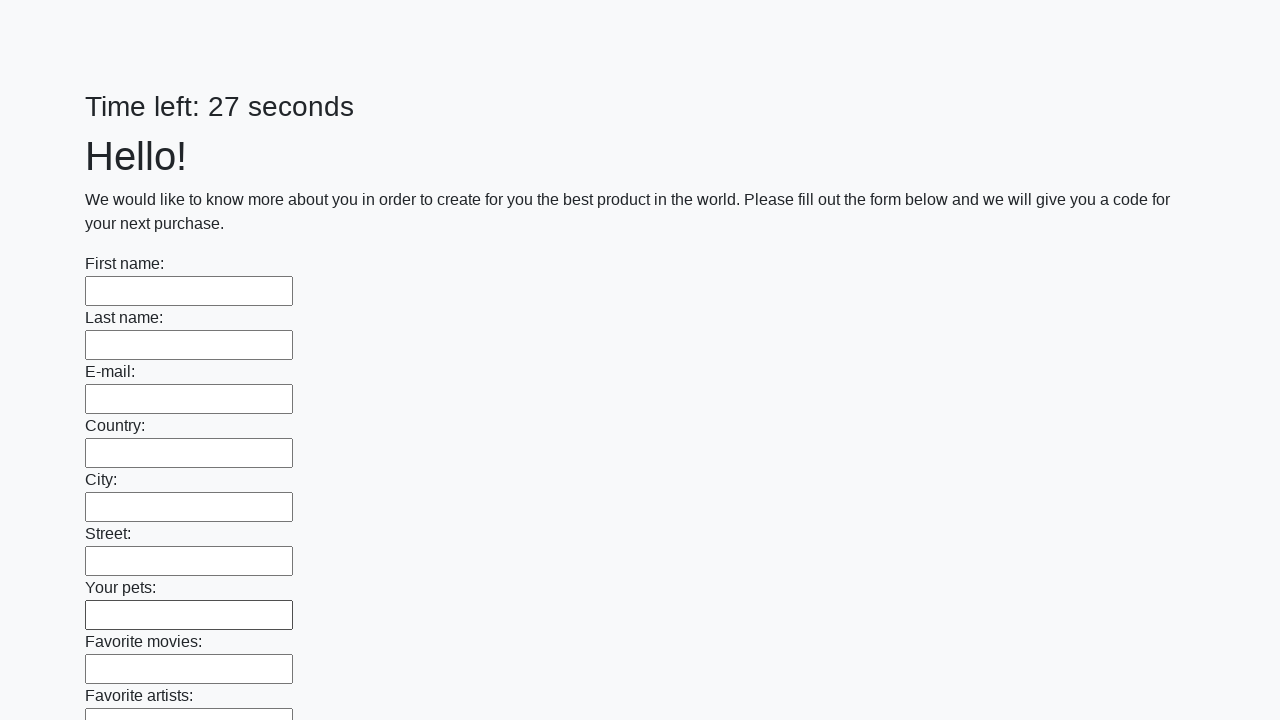